Tests a large form by filling all input fields with text and clicking the submit button to verify form submission functionality.

Starting URL: http://suninjuly.github.io/huge_form.html

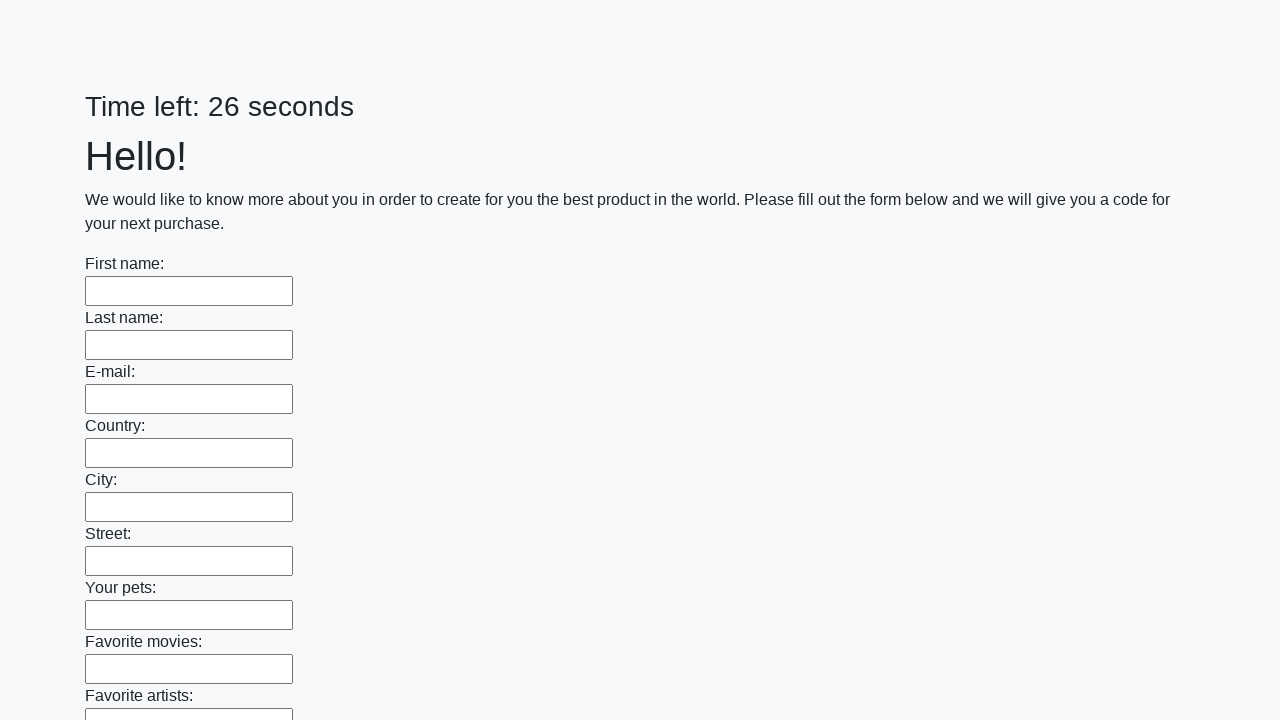

Located all input elements on the form
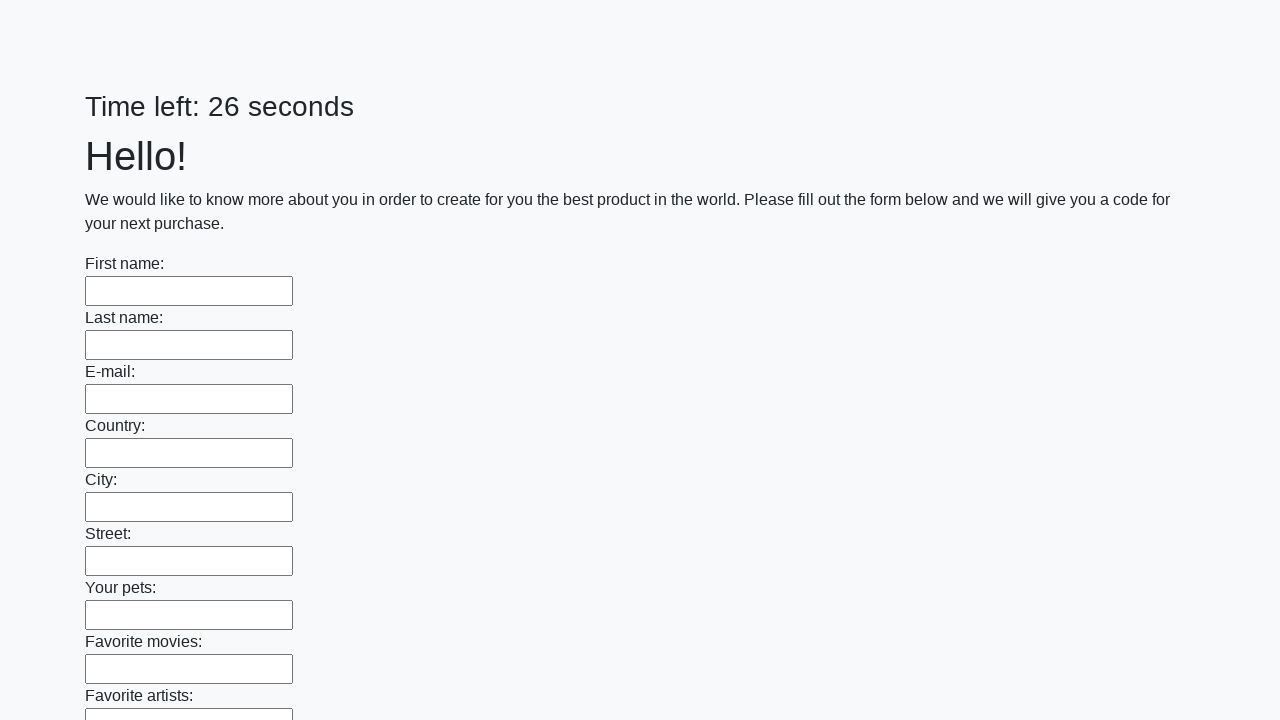

Filled input field with 'Automated Test Input 2024' on input >> nth=0
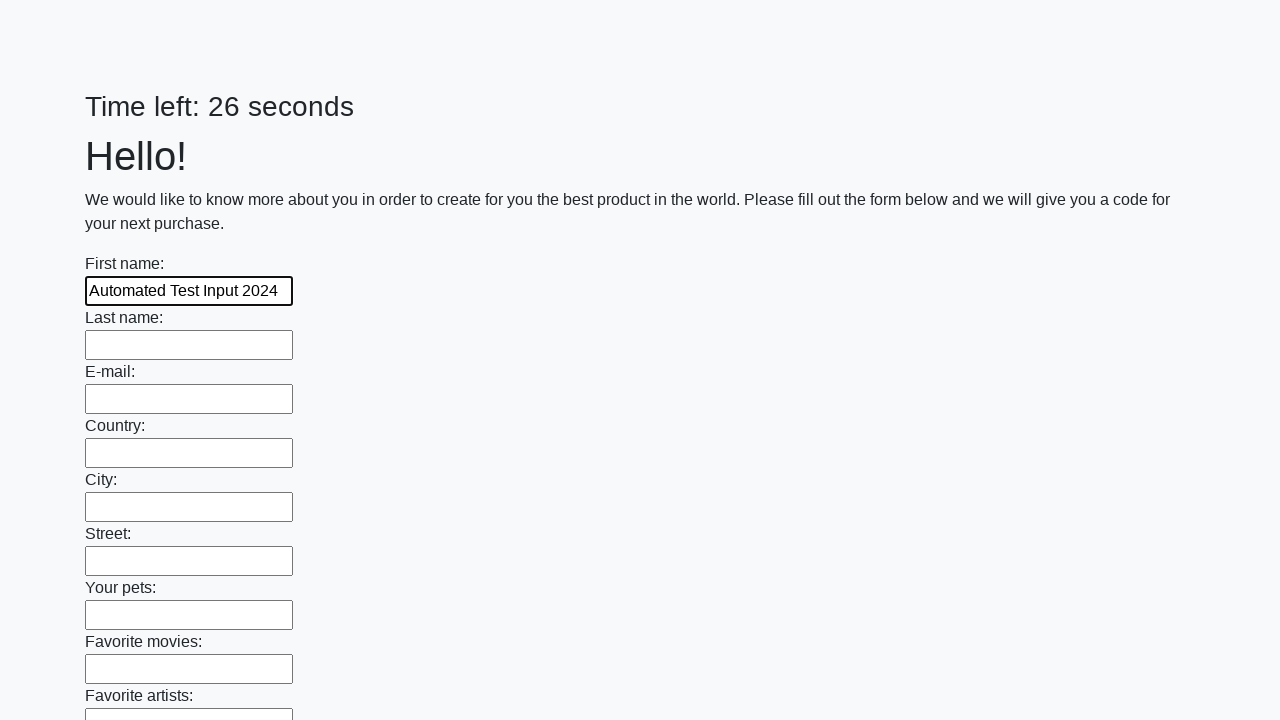

Filled input field with 'Automated Test Input 2024' on input >> nth=1
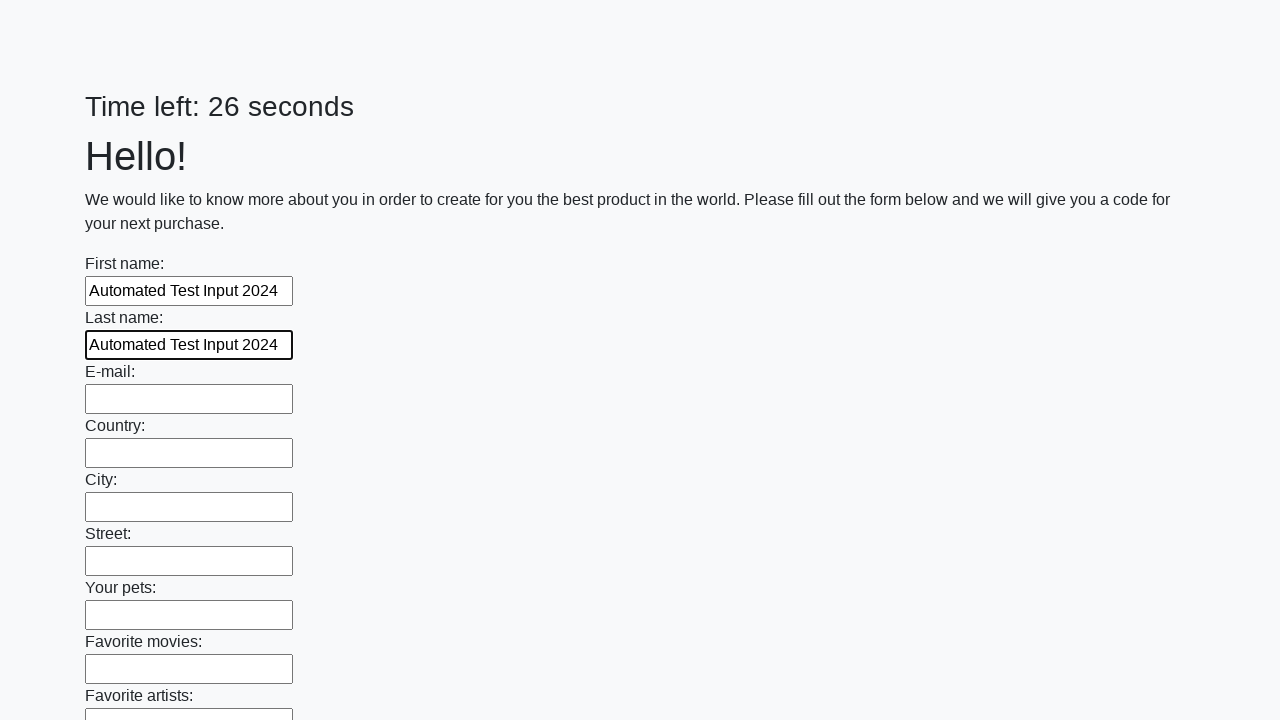

Filled input field with 'Automated Test Input 2024' on input >> nth=2
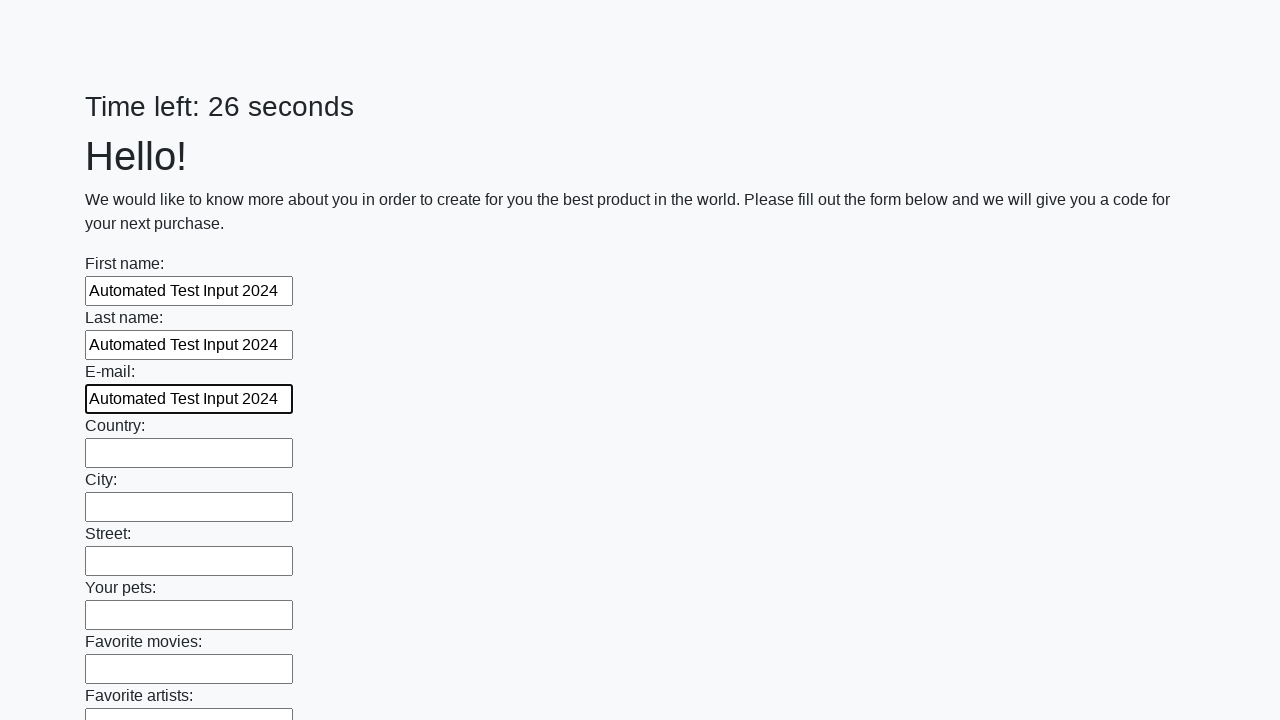

Filled input field with 'Automated Test Input 2024' on input >> nth=3
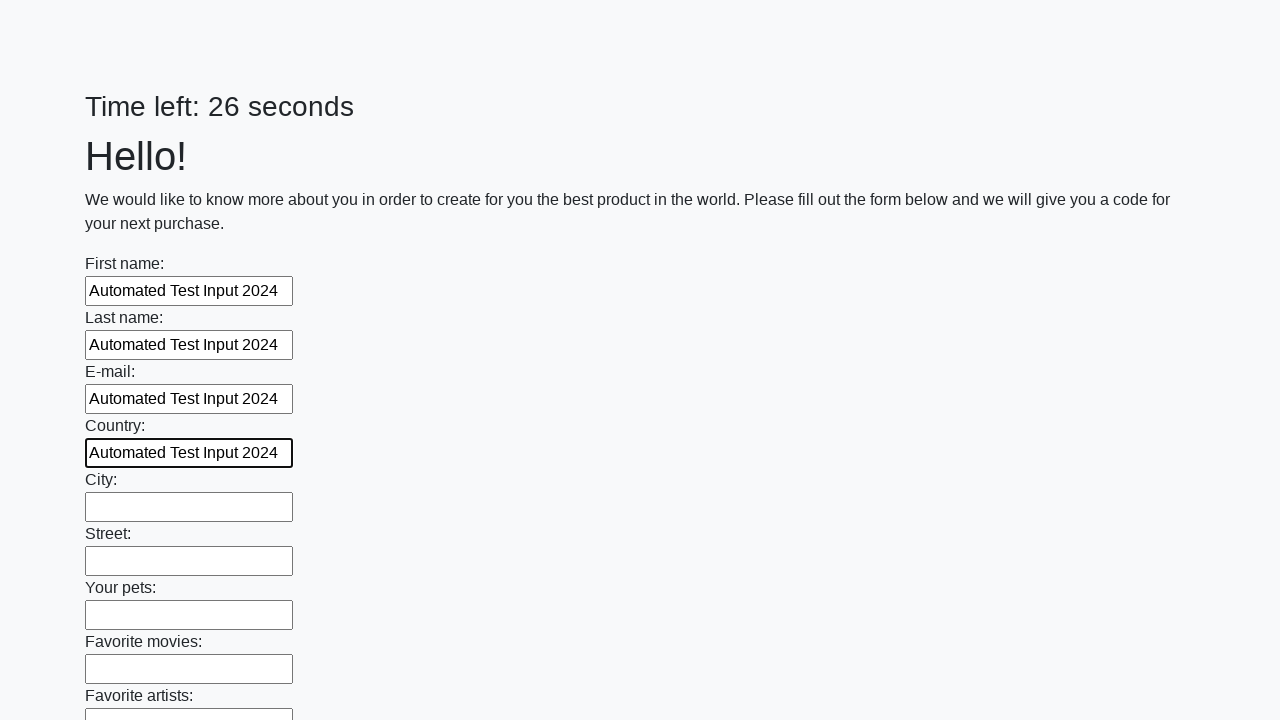

Filled input field with 'Automated Test Input 2024' on input >> nth=4
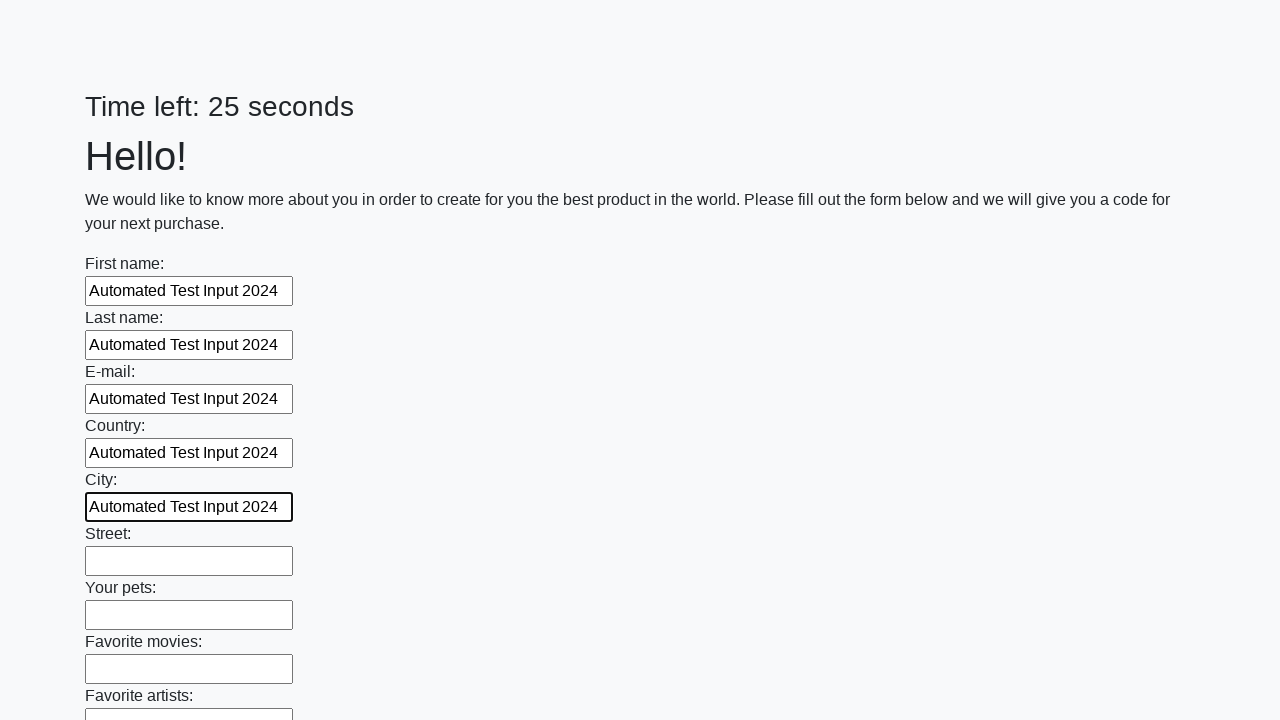

Filled input field with 'Automated Test Input 2024' on input >> nth=5
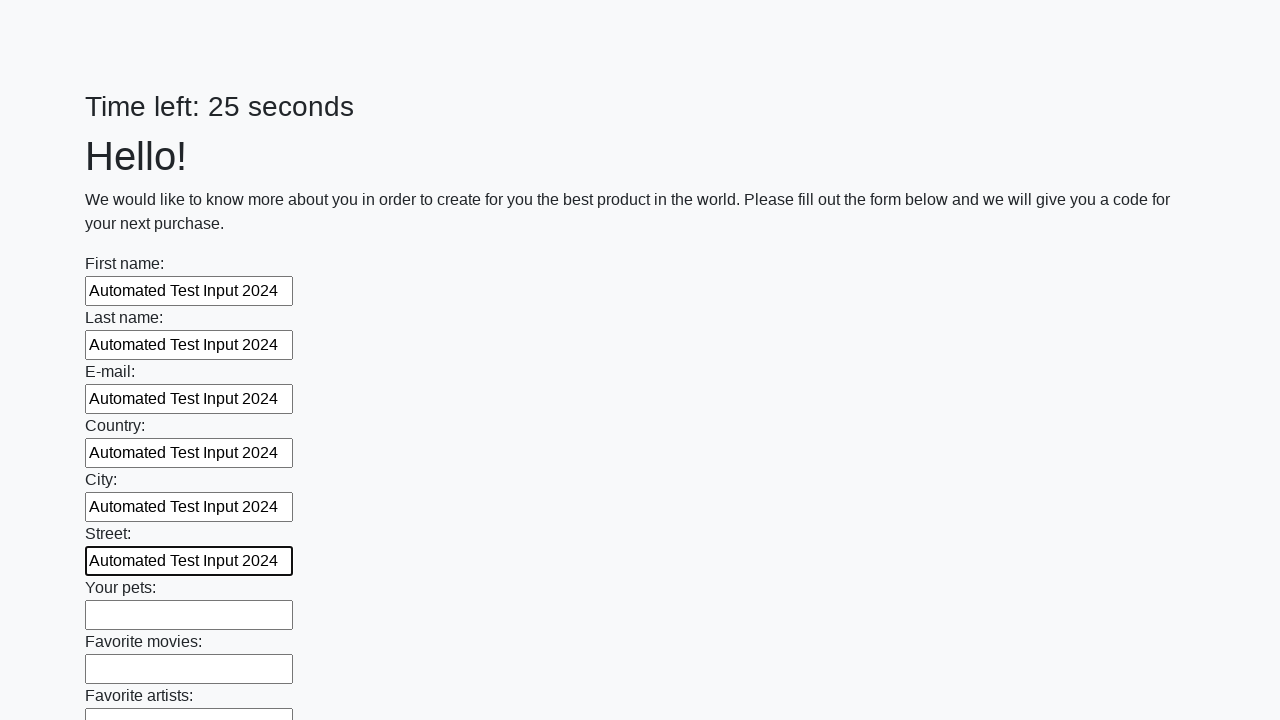

Filled input field with 'Automated Test Input 2024' on input >> nth=6
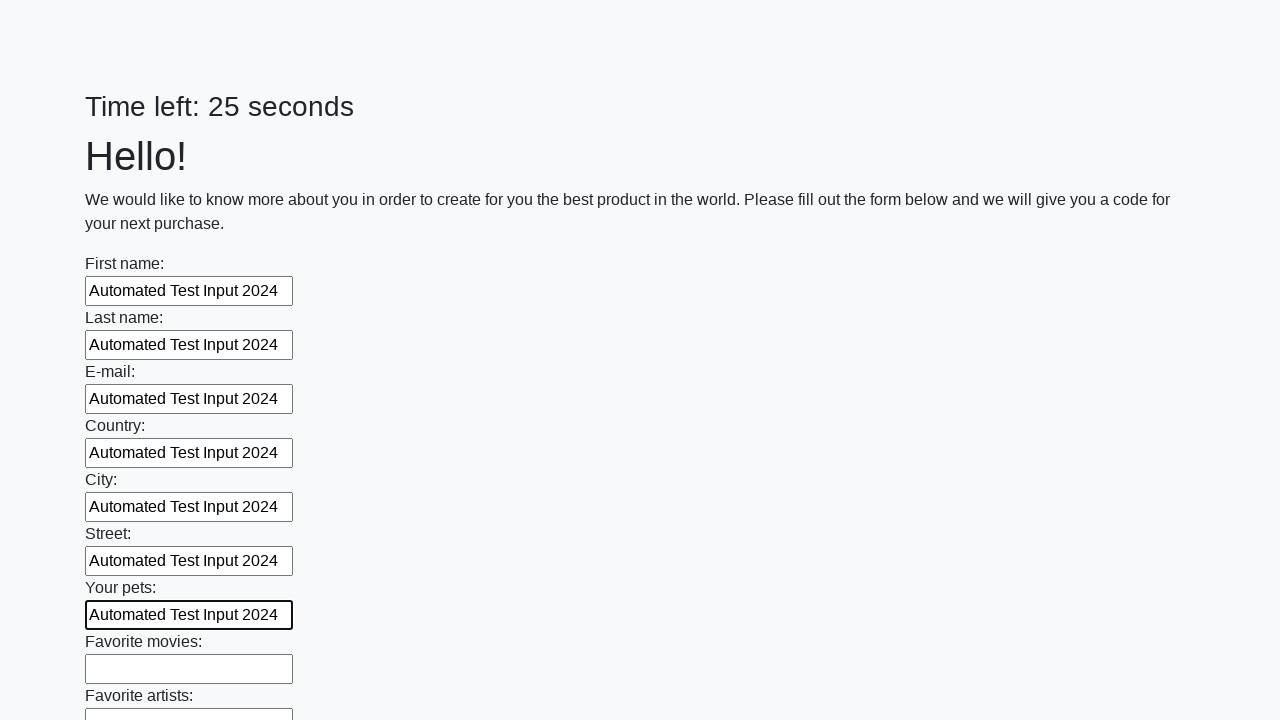

Filled input field with 'Automated Test Input 2024' on input >> nth=7
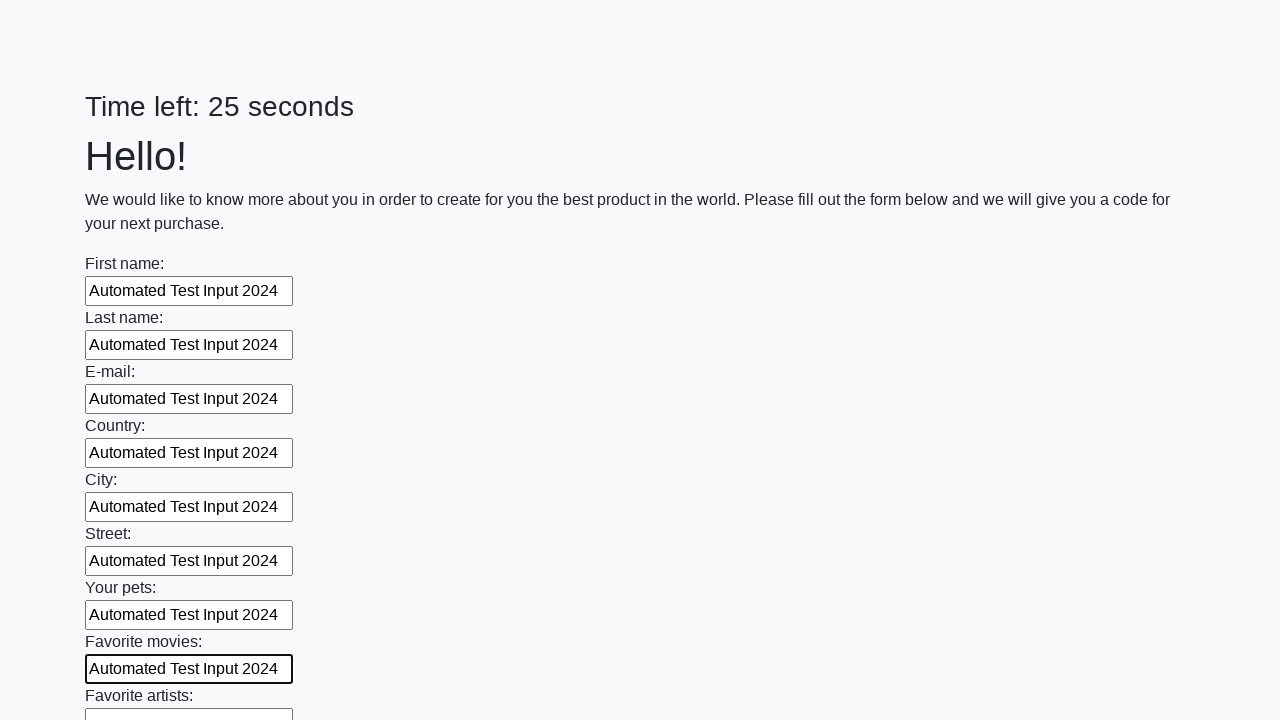

Filled input field with 'Automated Test Input 2024' on input >> nth=8
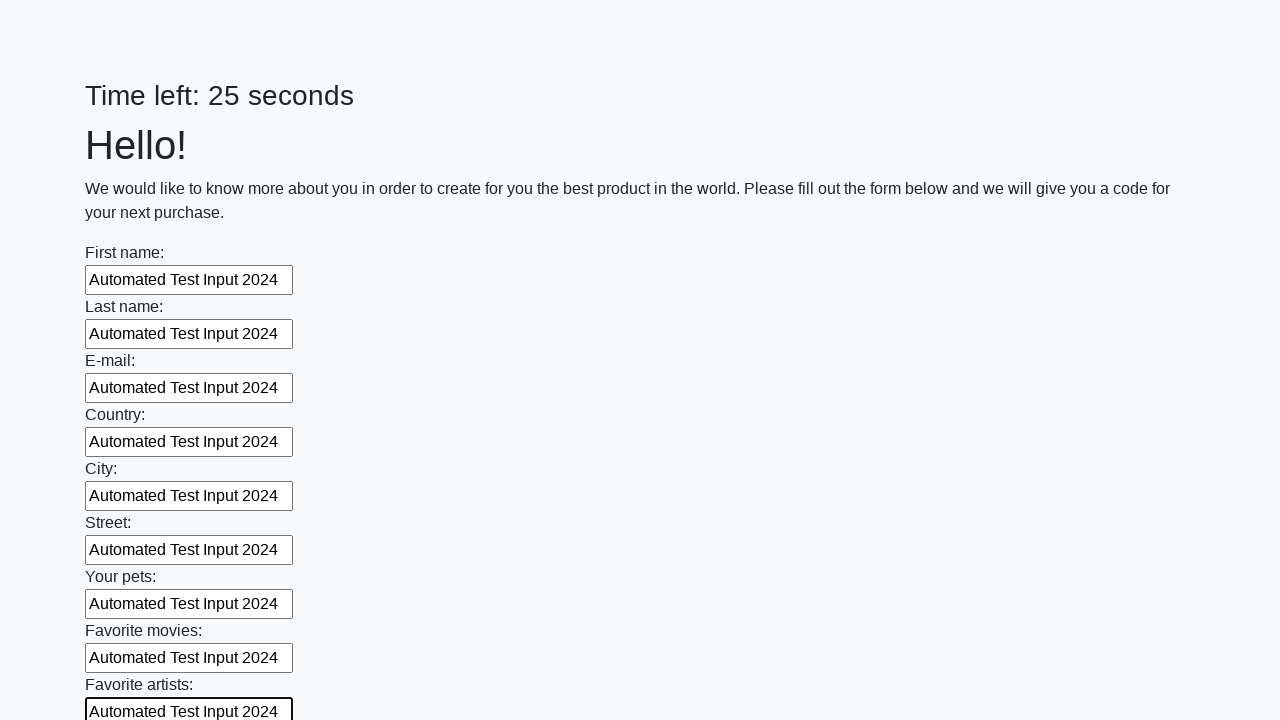

Filled input field with 'Automated Test Input 2024' on input >> nth=9
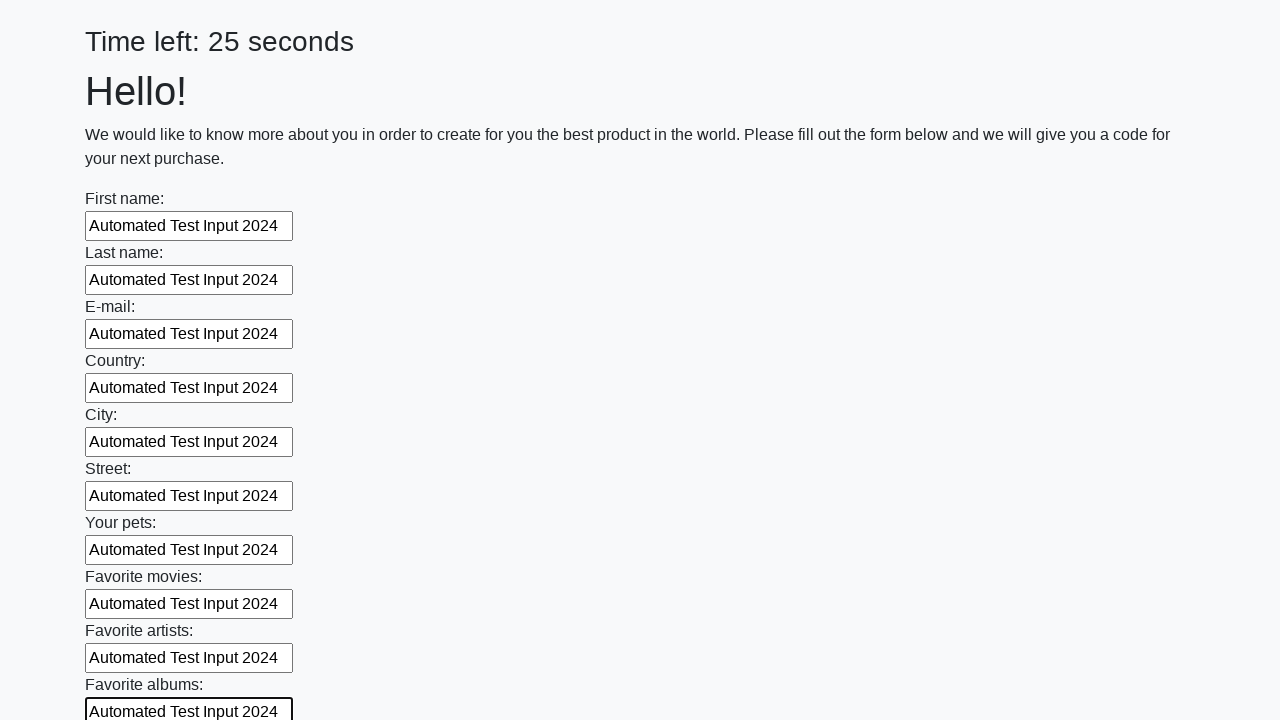

Filled input field with 'Automated Test Input 2024' on input >> nth=10
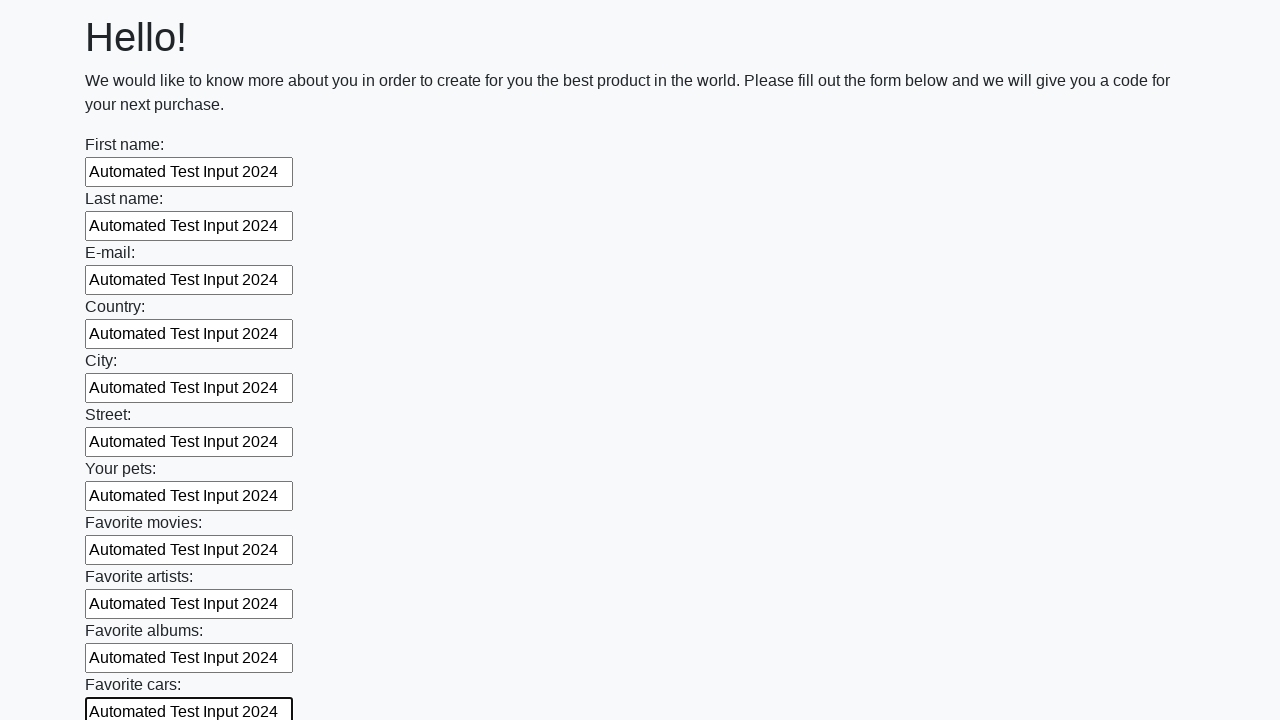

Filled input field with 'Automated Test Input 2024' on input >> nth=11
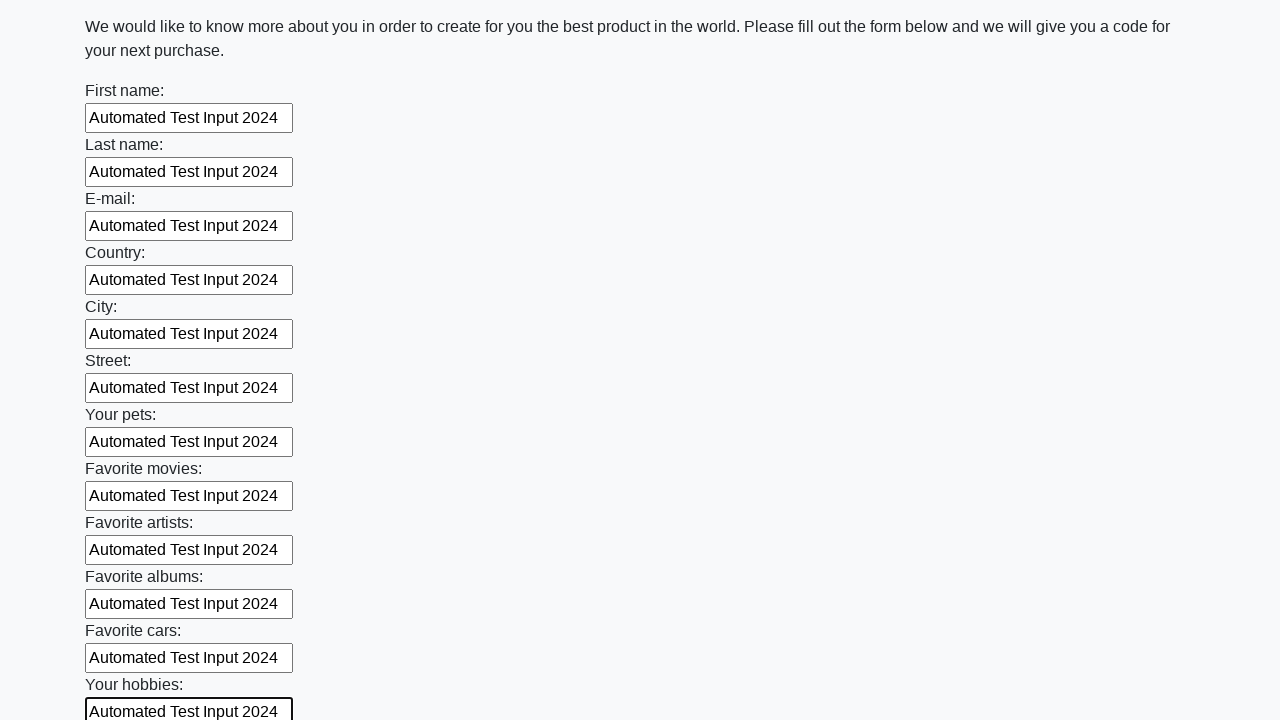

Filled input field with 'Automated Test Input 2024' on input >> nth=12
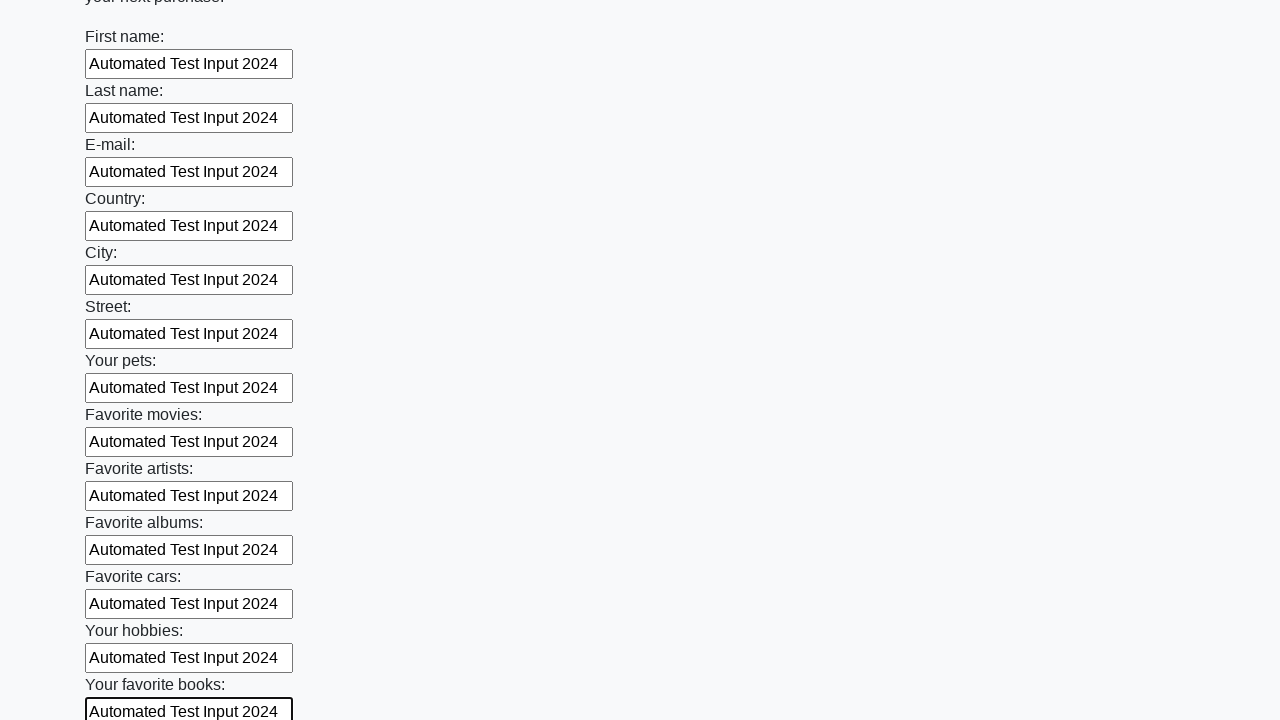

Filled input field with 'Automated Test Input 2024' on input >> nth=13
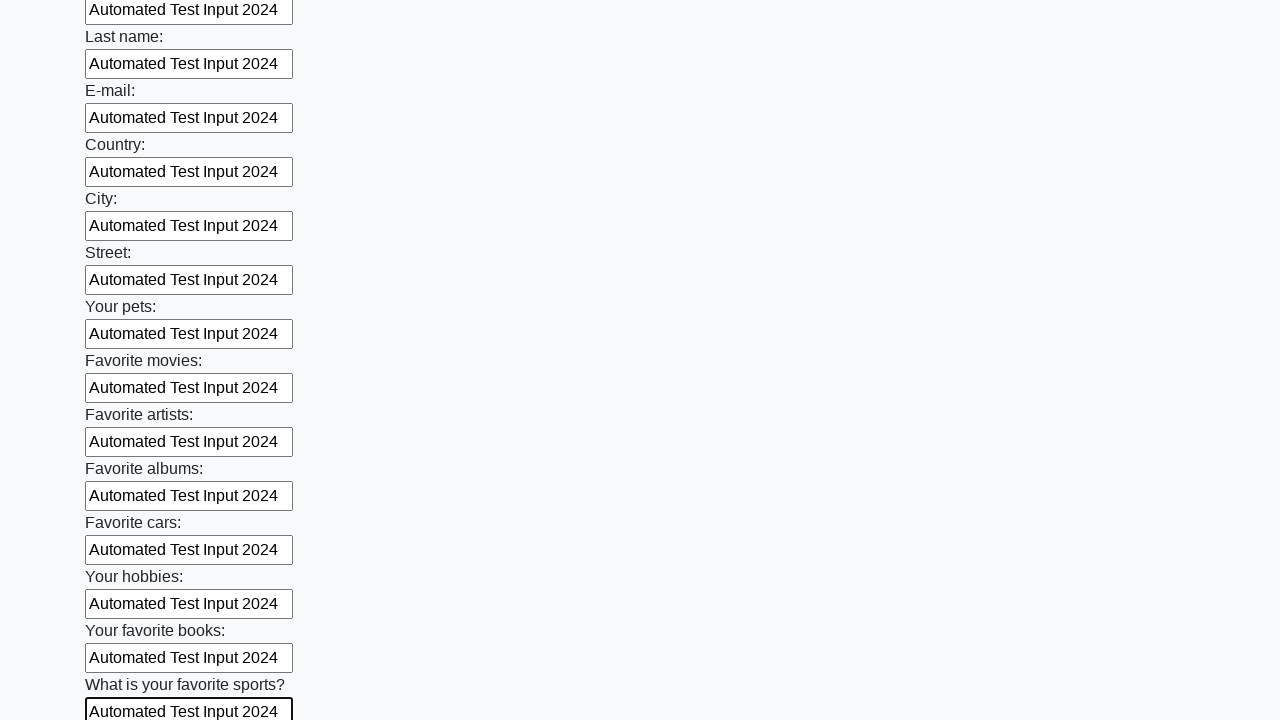

Filled input field with 'Automated Test Input 2024' on input >> nth=14
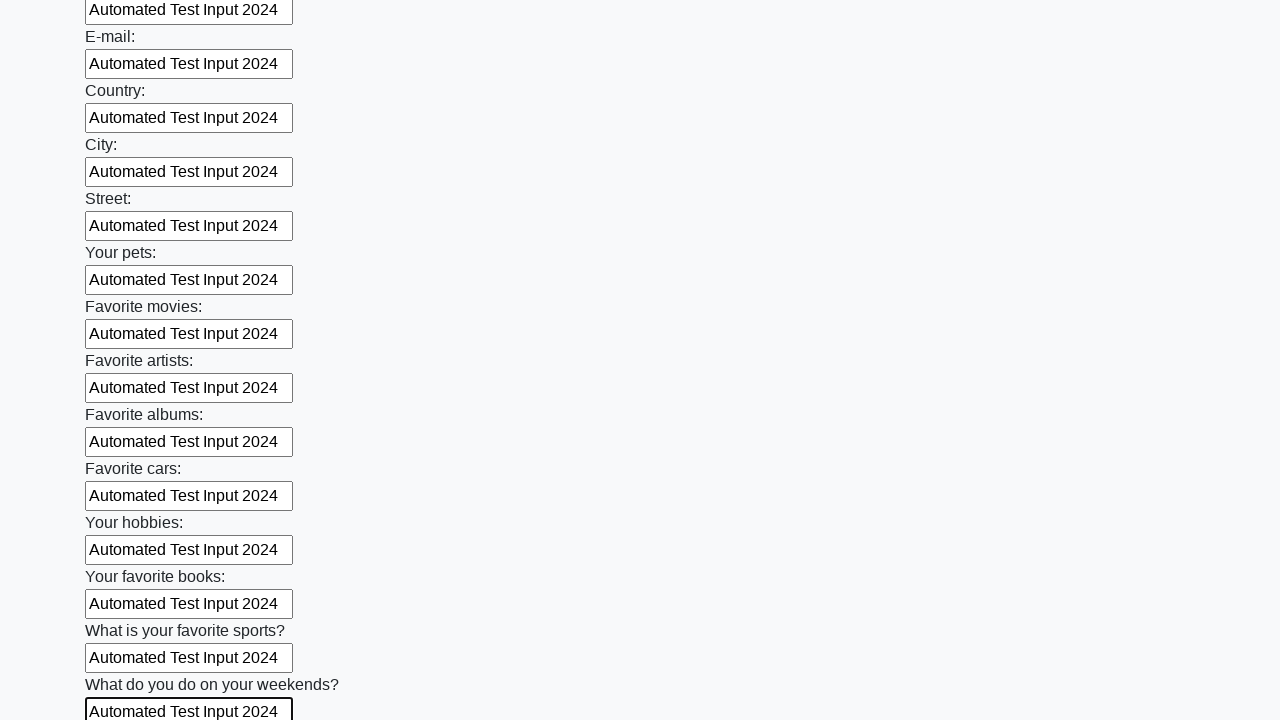

Filled input field with 'Automated Test Input 2024' on input >> nth=15
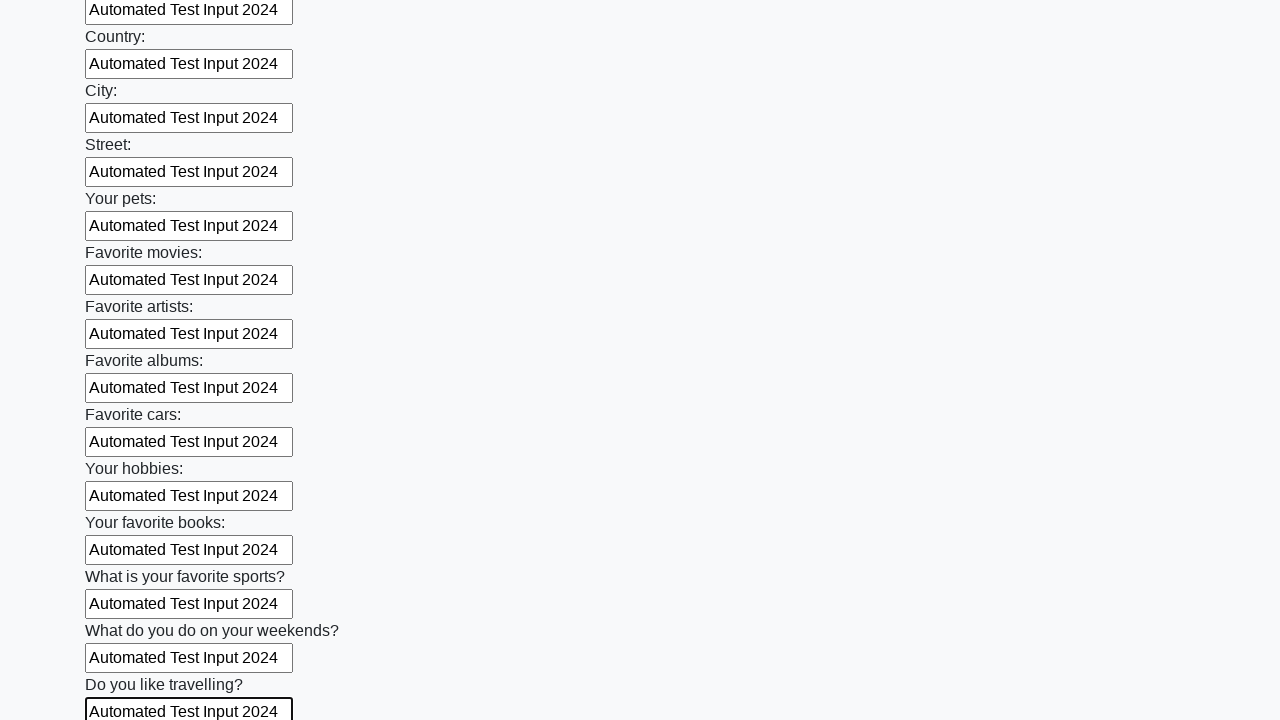

Filled input field with 'Automated Test Input 2024' on input >> nth=16
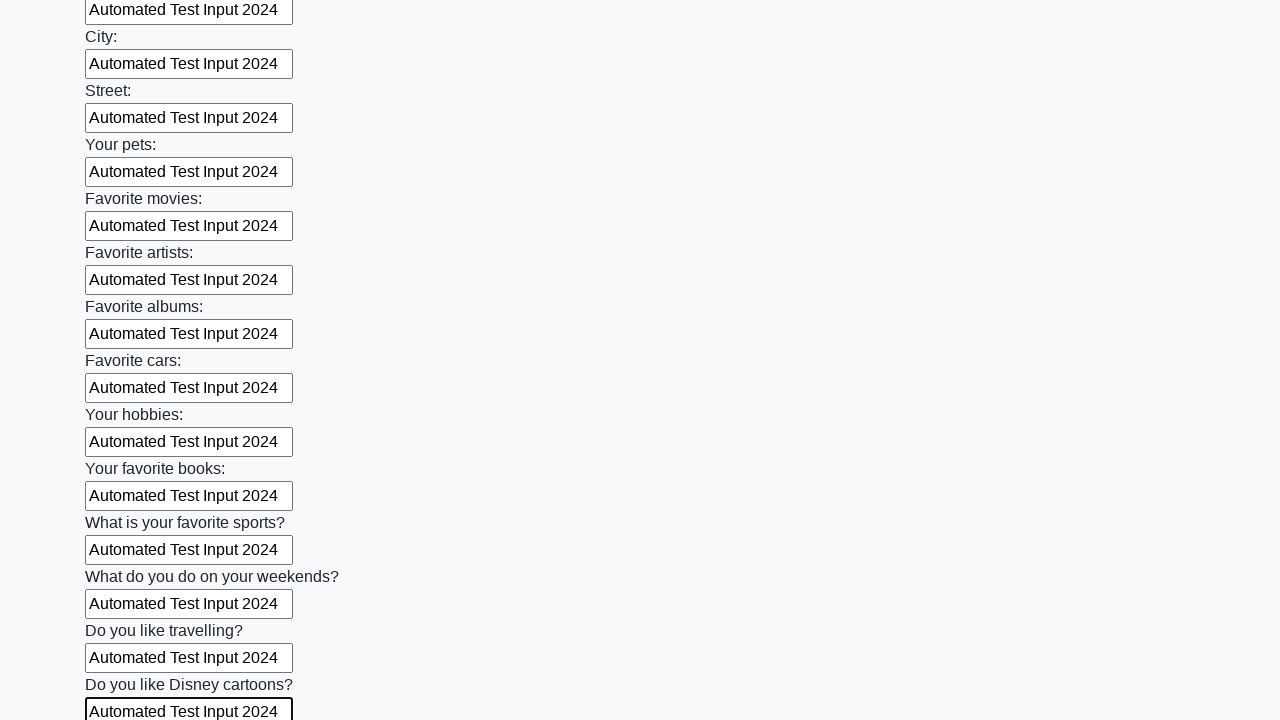

Filled input field with 'Automated Test Input 2024' on input >> nth=17
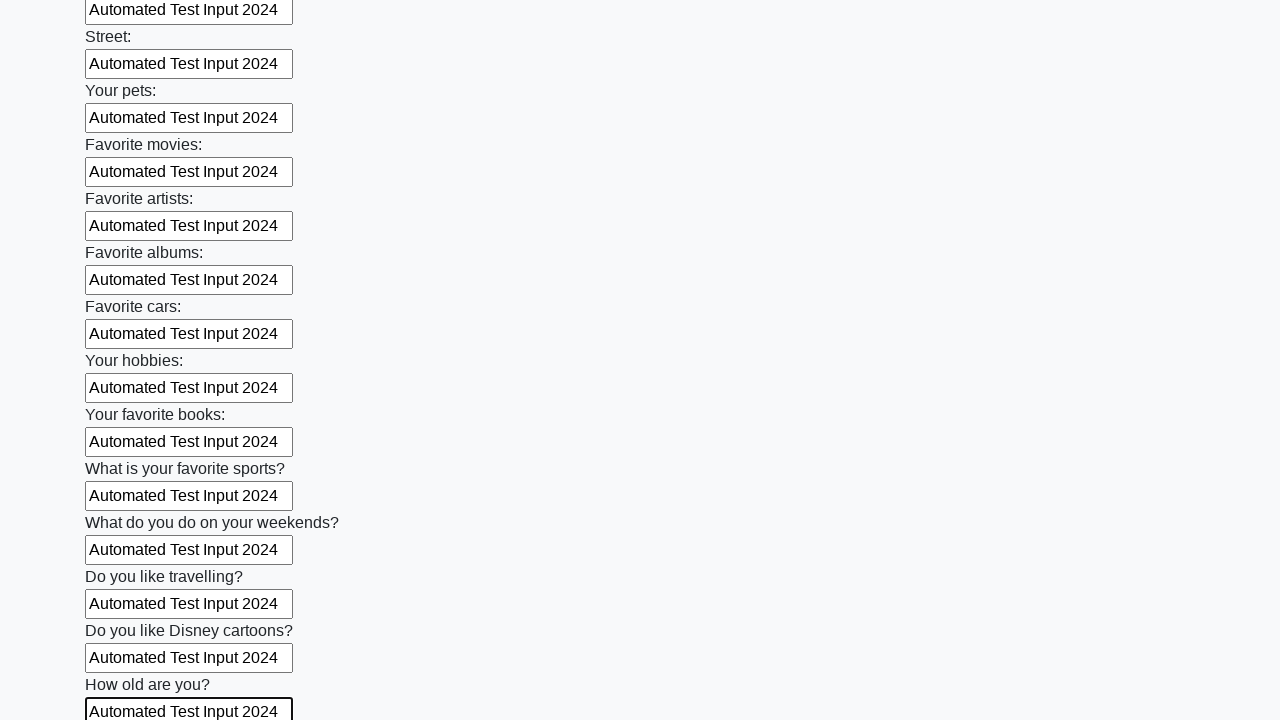

Filled input field with 'Automated Test Input 2024' on input >> nth=18
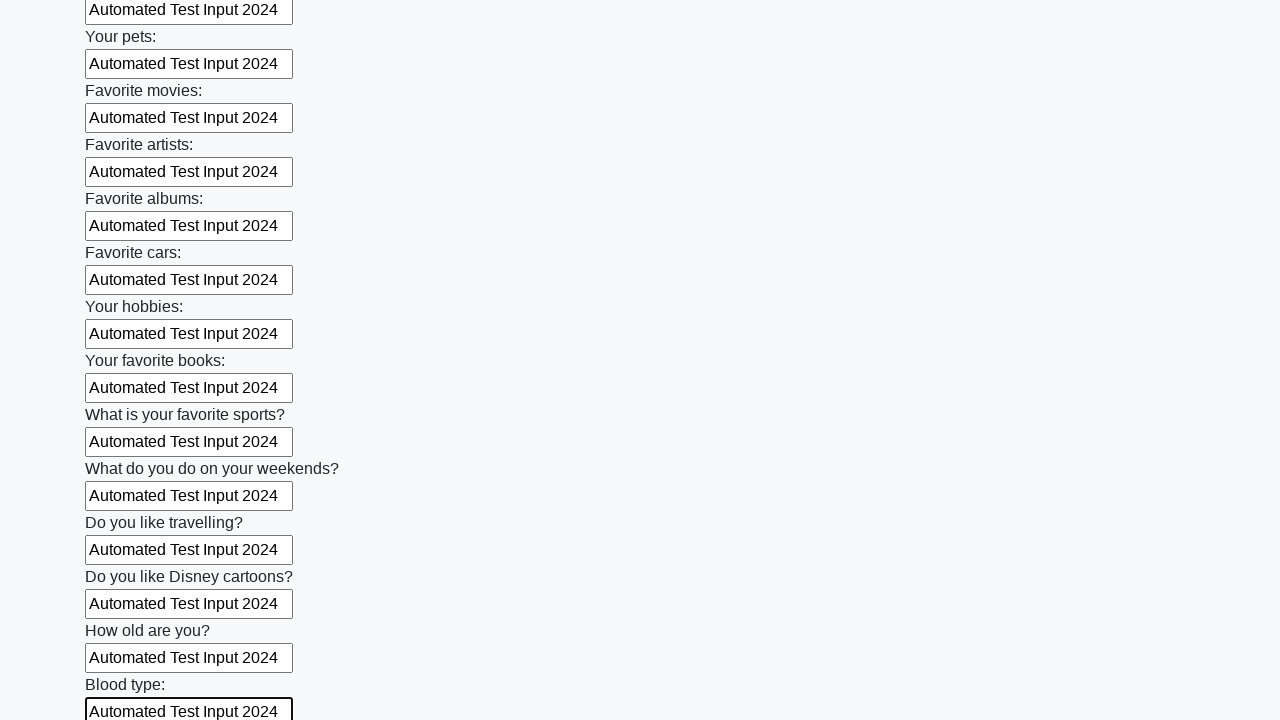

Filled input field with 'Automated Test Input 2024' on input >> nth=19
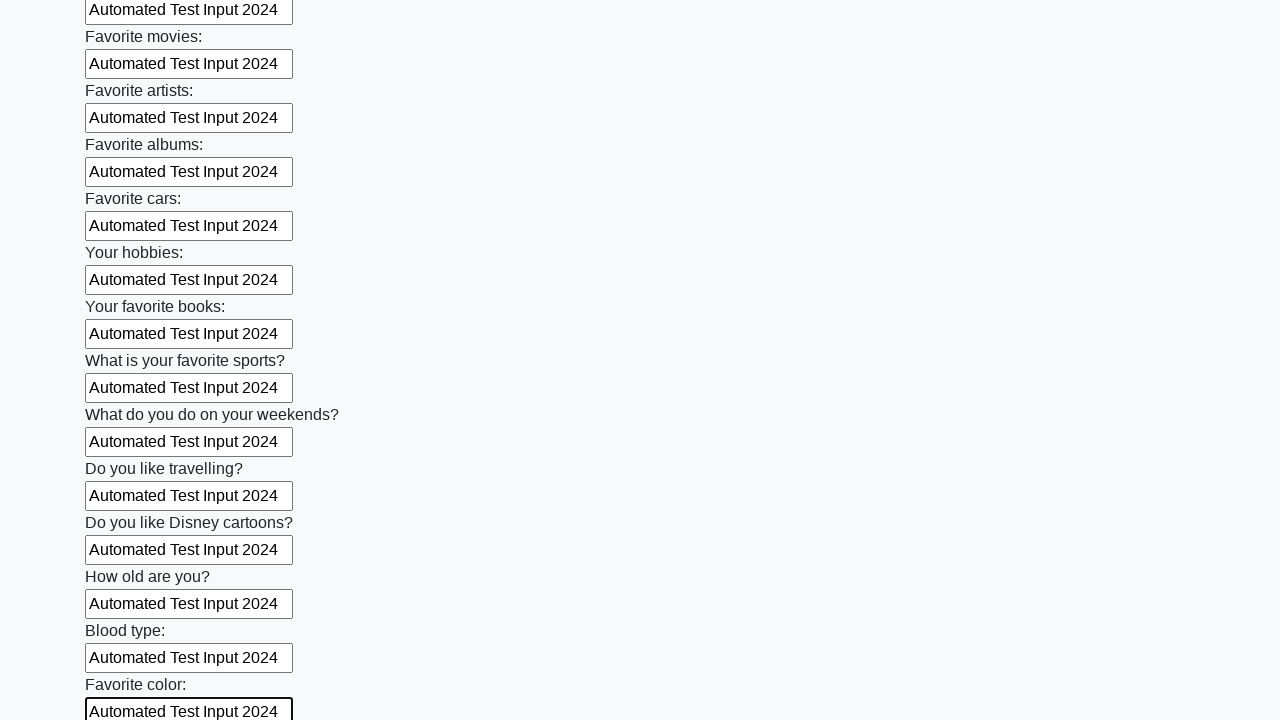

Filled input field with 'Automated Test Input 2024' on input >> nth=20
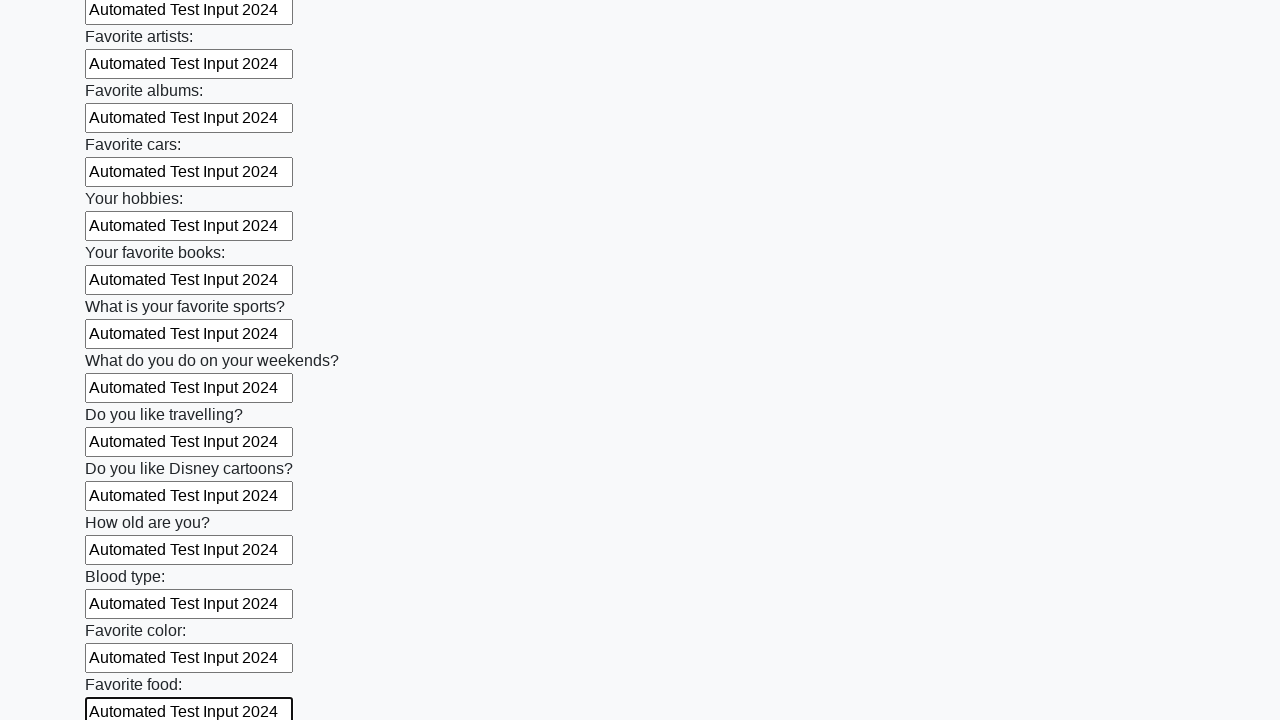

Filled input field with 'Automated Test Input 2024' on input >> nth=21
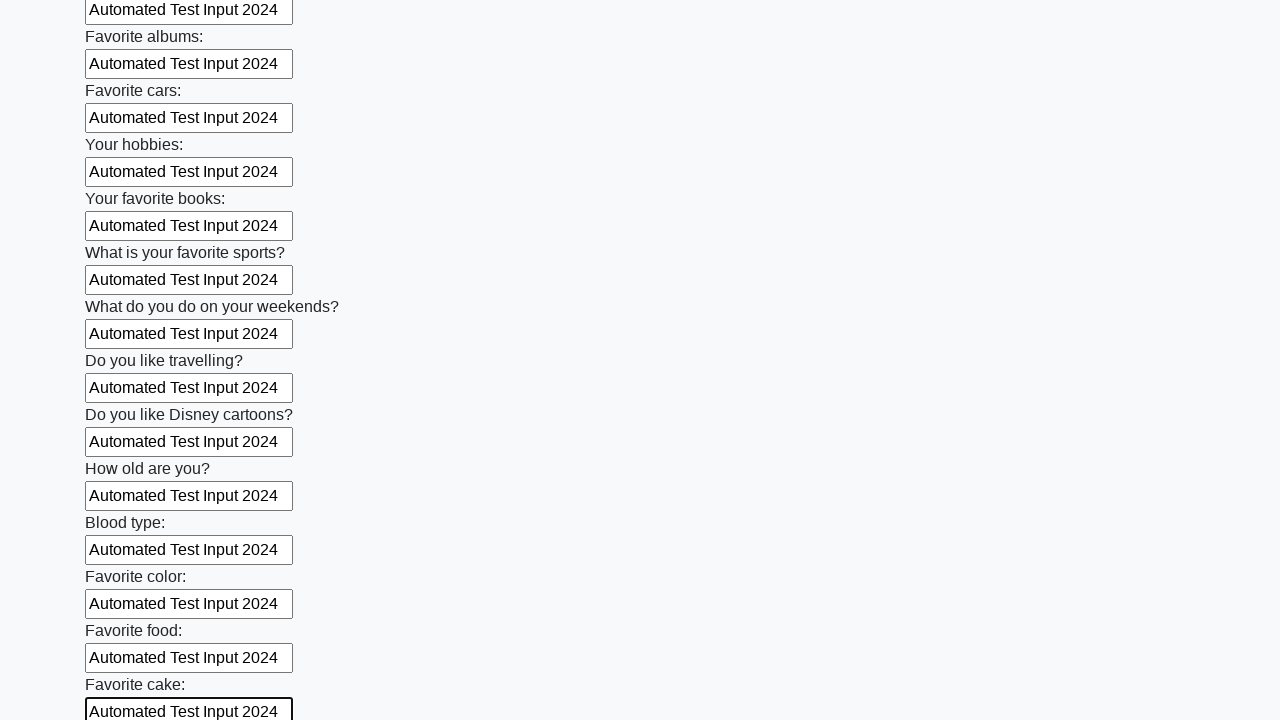

Filled input field with 'Automated Test Input 2024' on input >> nth=22
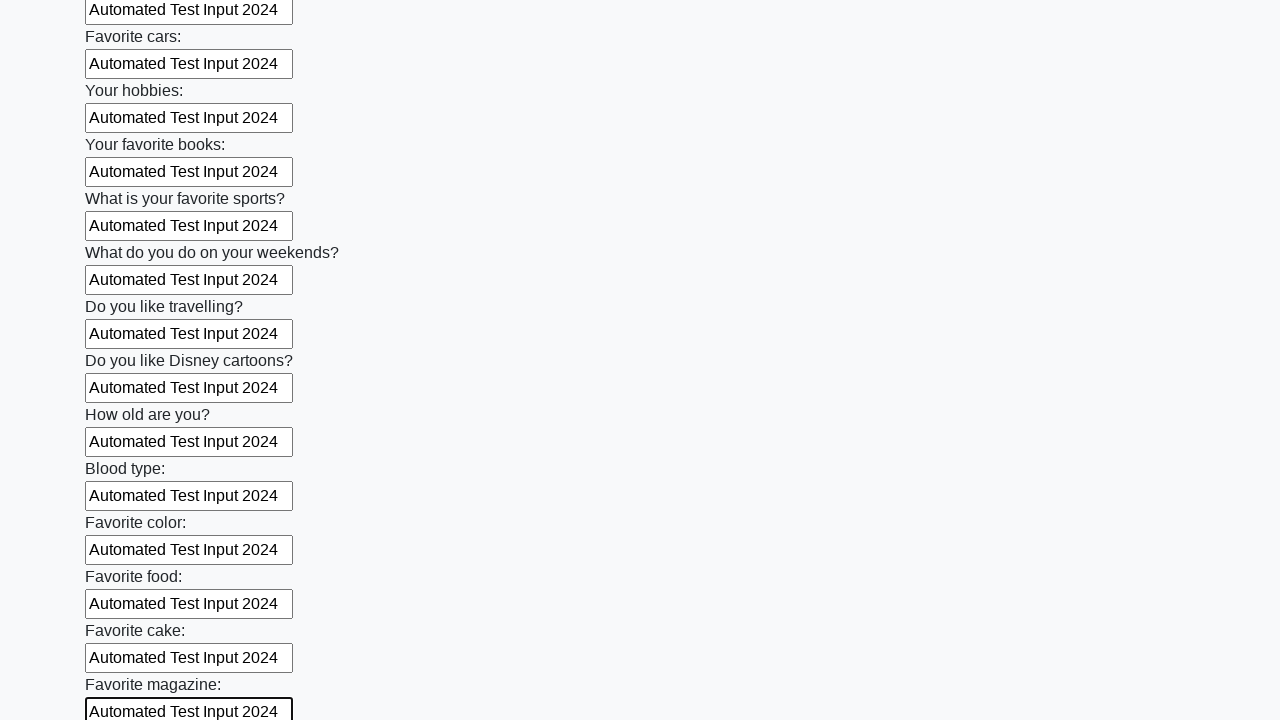

Filled input field with 'Automated Test Input 2024' on input >> nth=23
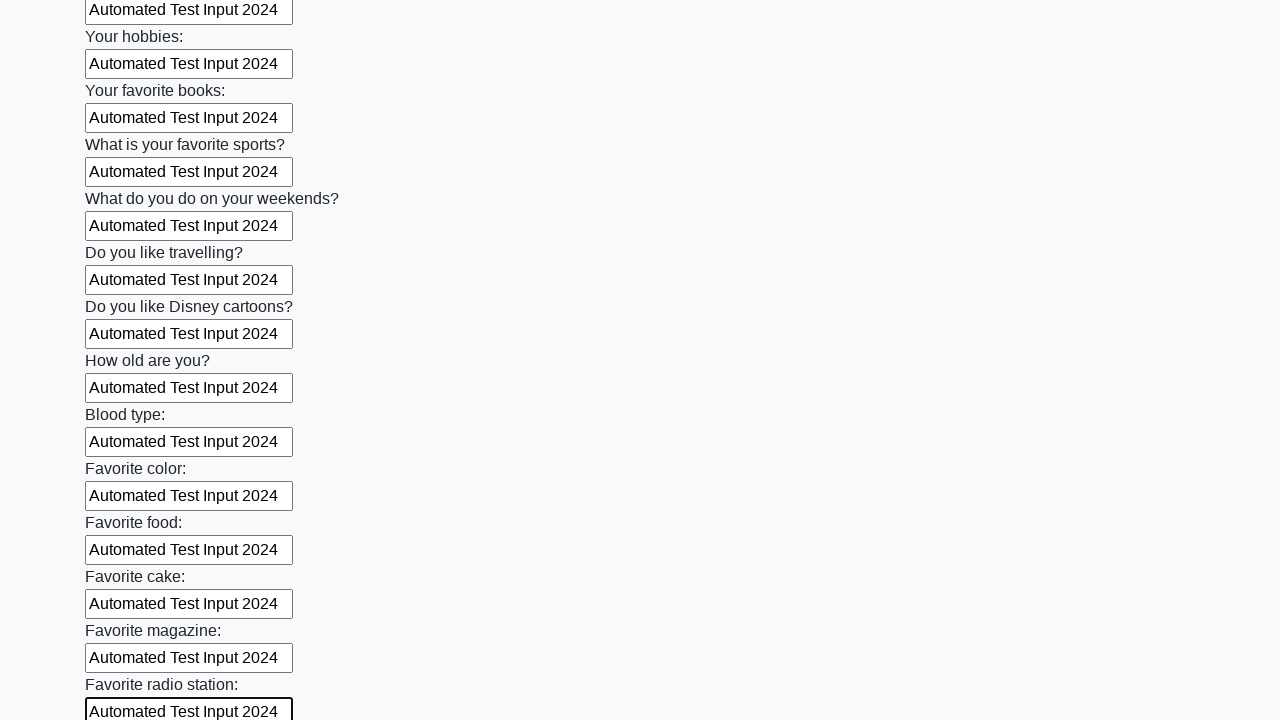

Filled input field with 'Automated Test Input 2024' on input >> nth=24
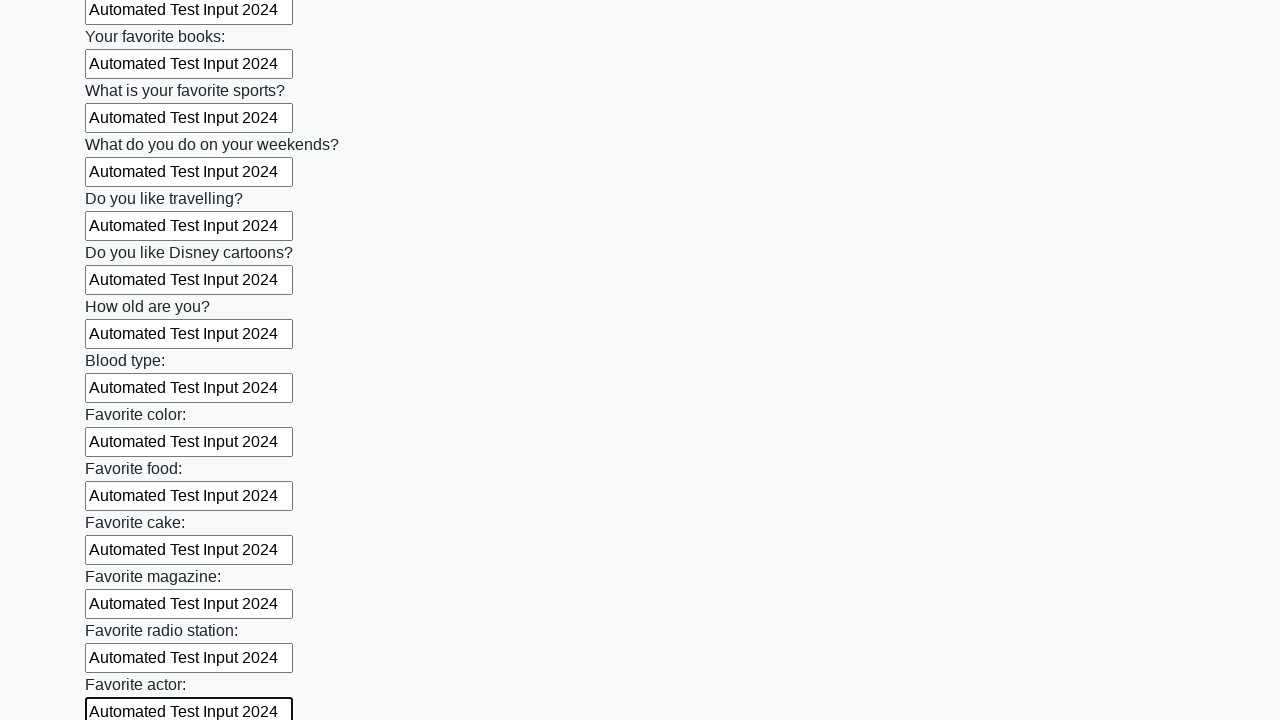

Filled input field with 'Automated Test Input 2024' on input >> nth=25
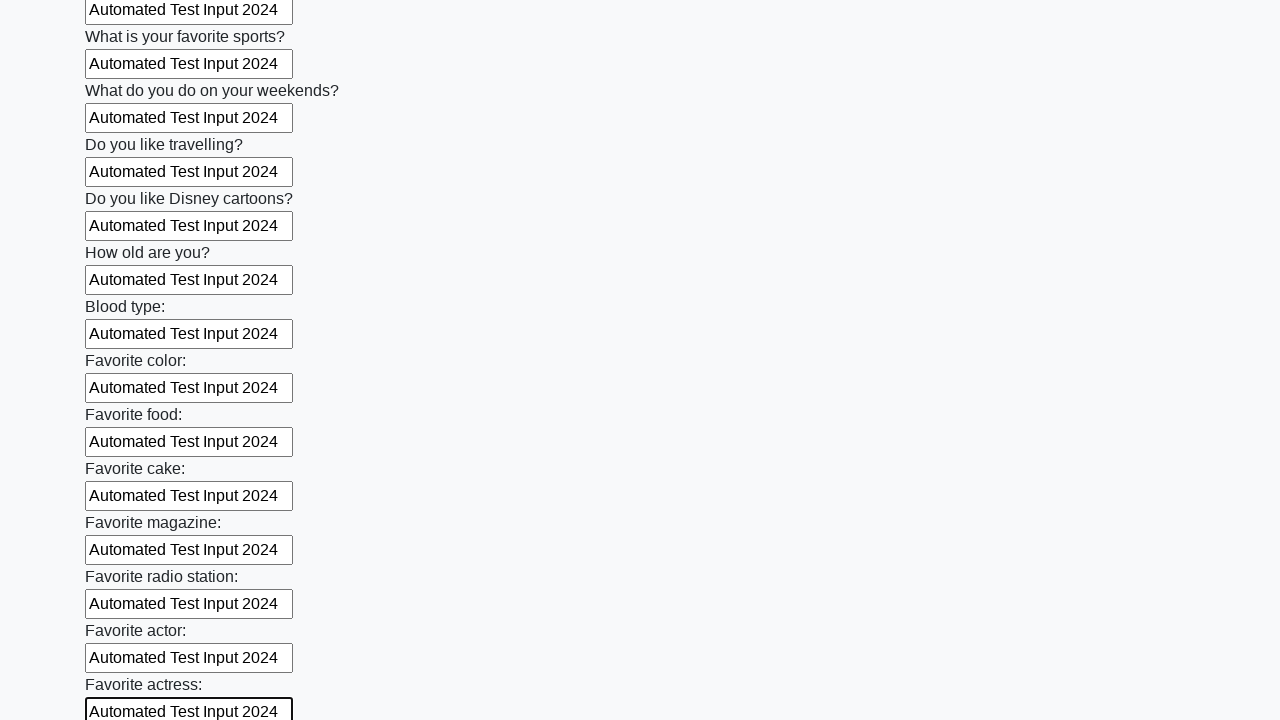

Filled input field with 'Automated Test Input 2024' on input >> nth=26
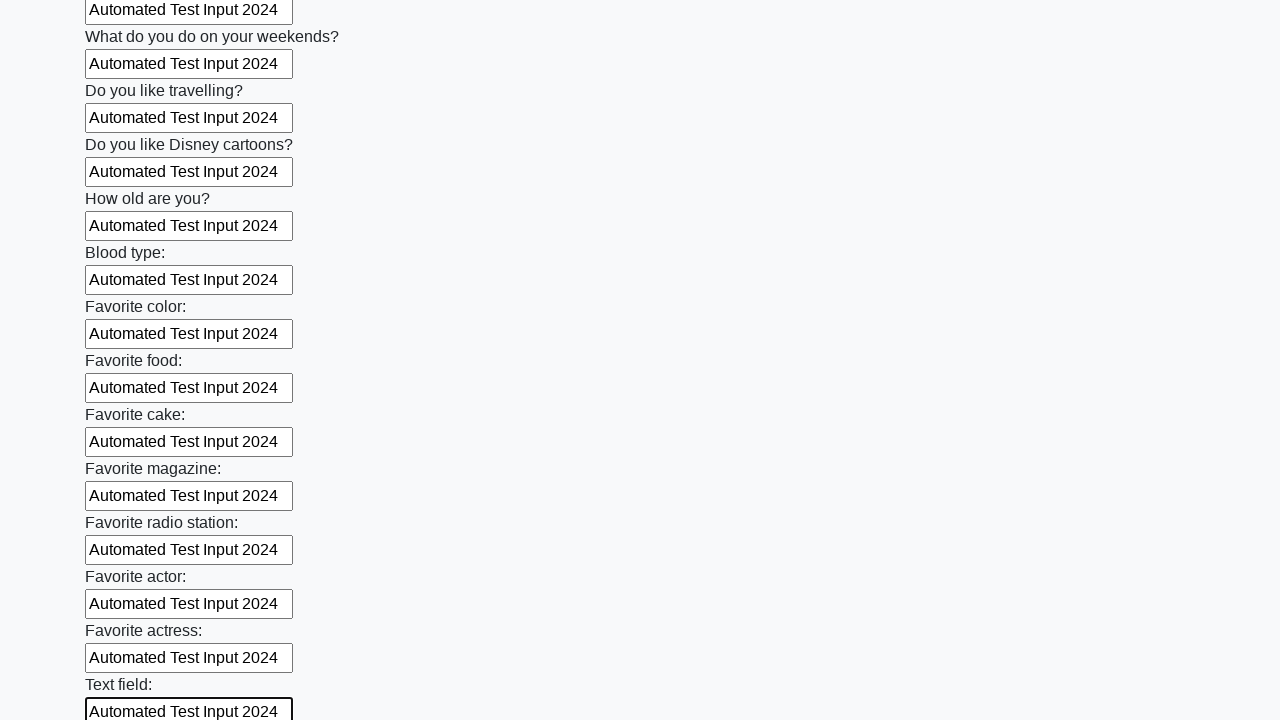

Filled input field with 'Automated Test Input 2024' on input >> nth=27
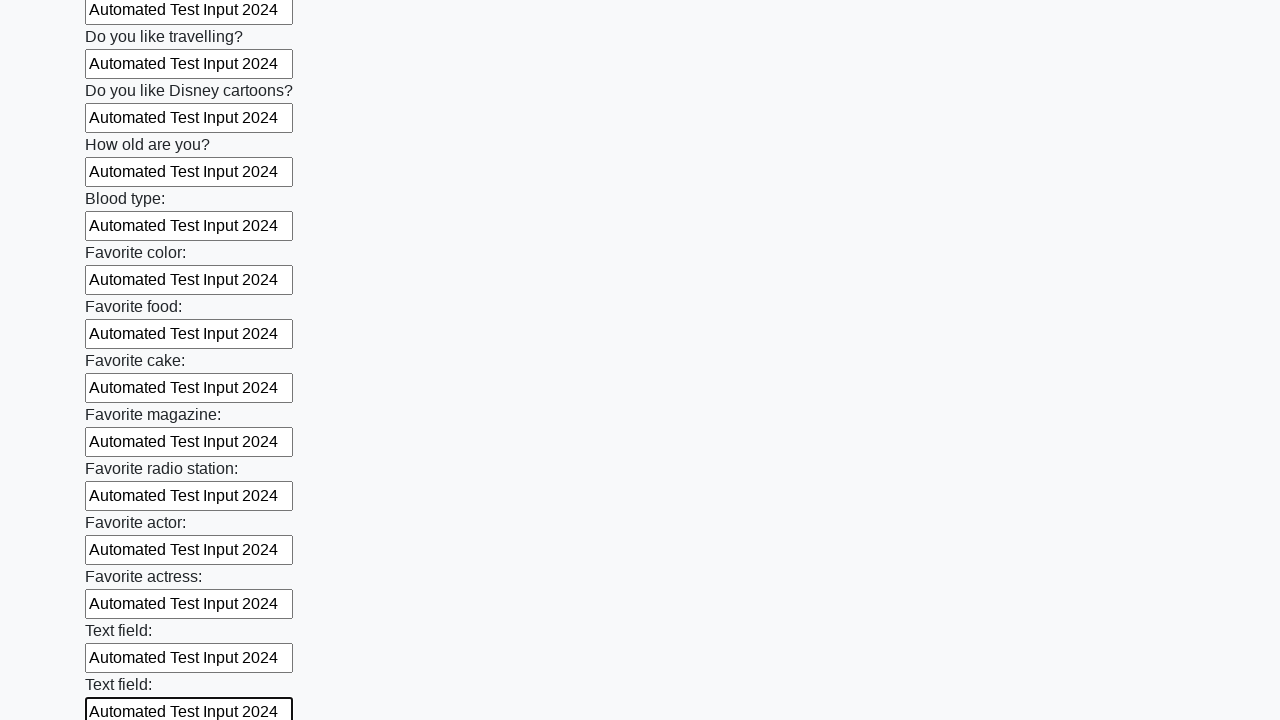

Filled input field with 'Automated Test Input 2024' on input >> nth=28
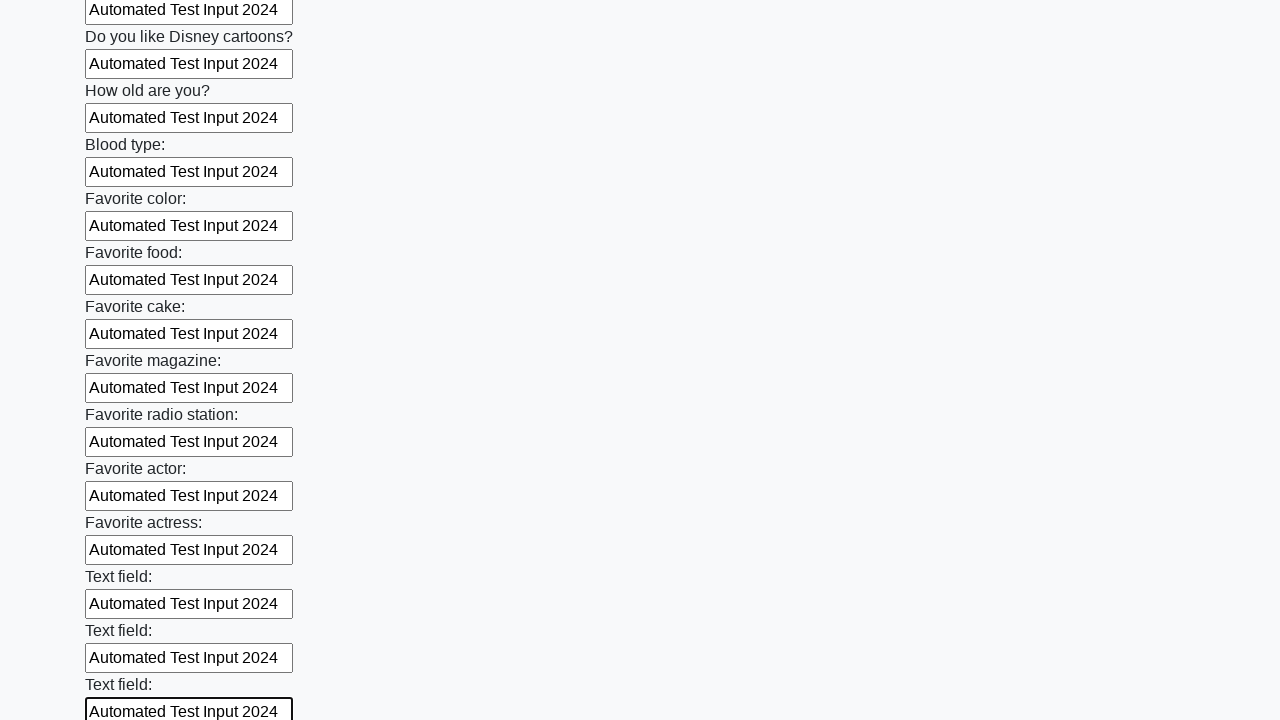

Filled input field with 'Automated Test Input 2024' on input >> nth=29
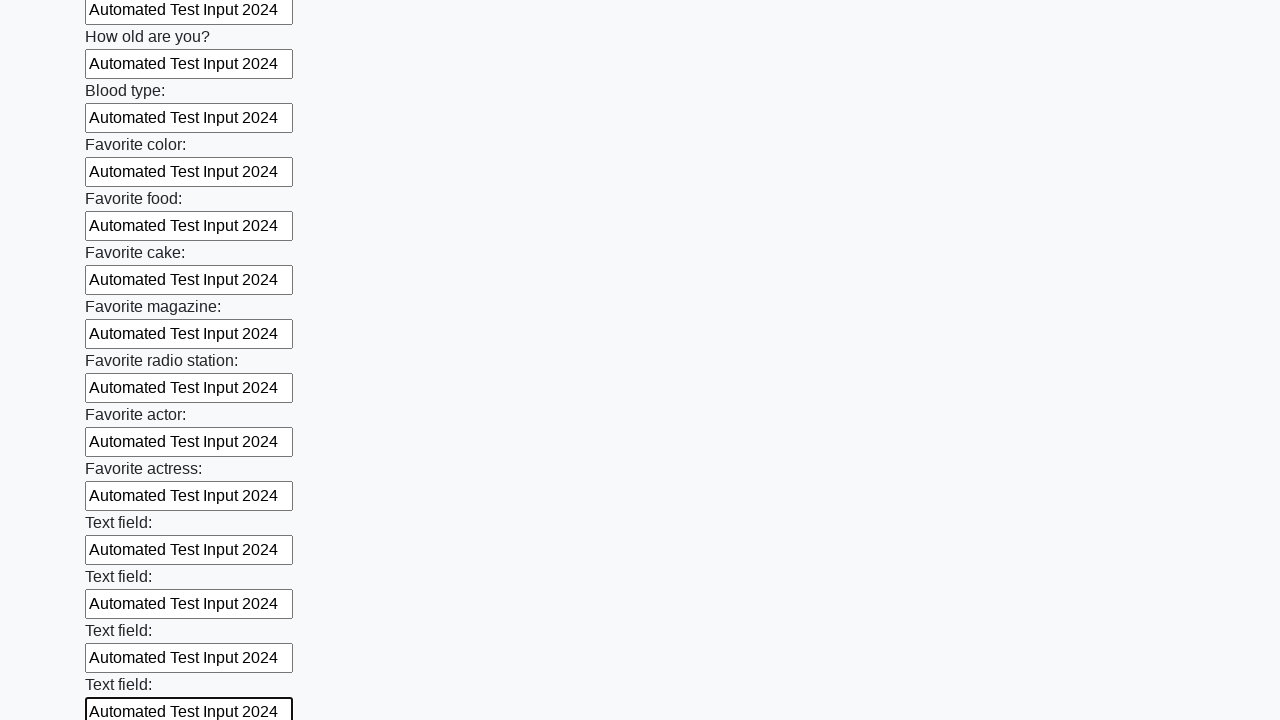

Filled input field with 'Automated Test Input 2024' on input >> nth=30
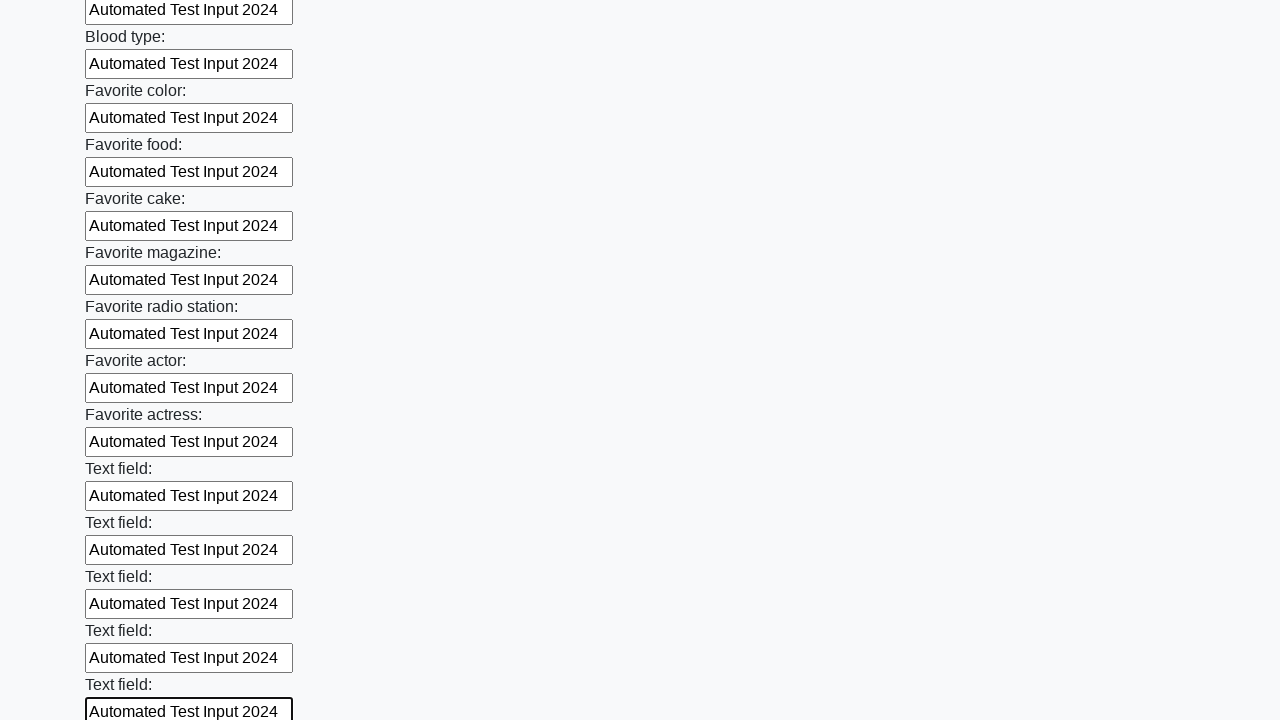

Filled input field with 'Automated Test Input 2024' on input >> nth=31
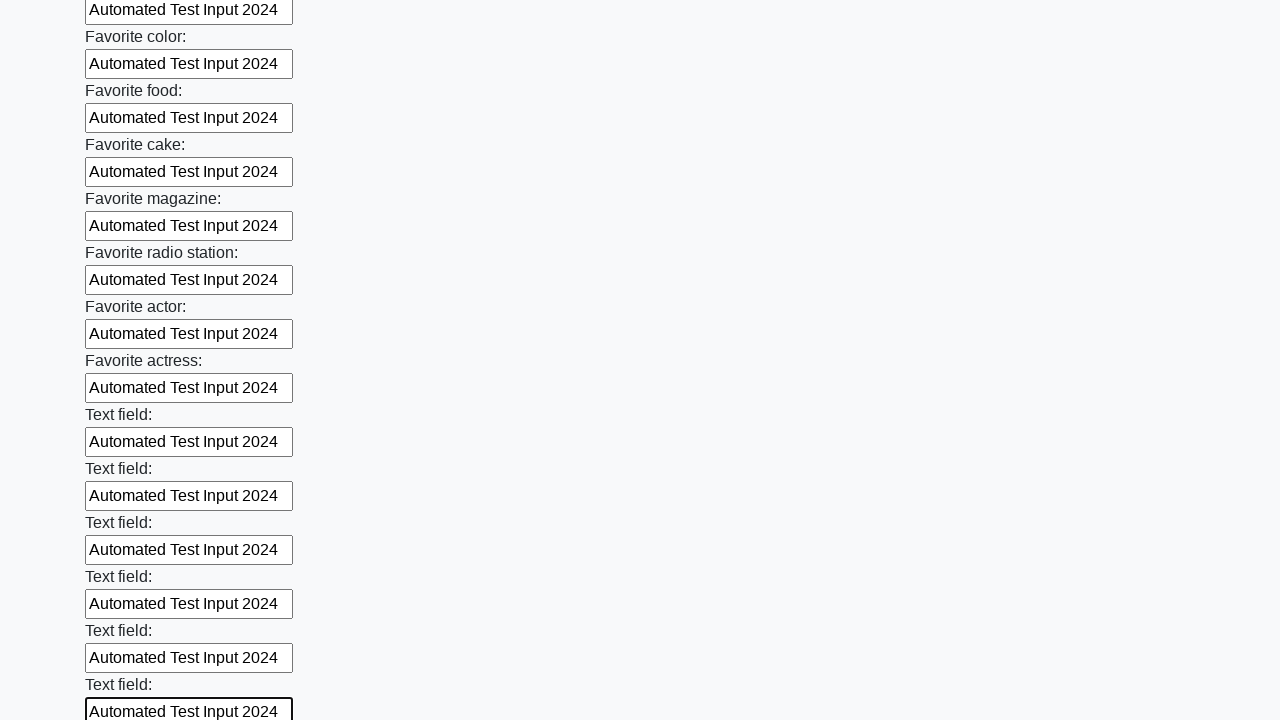

Filled input field with 'Automated Test Input 2024' on input >> nth=32
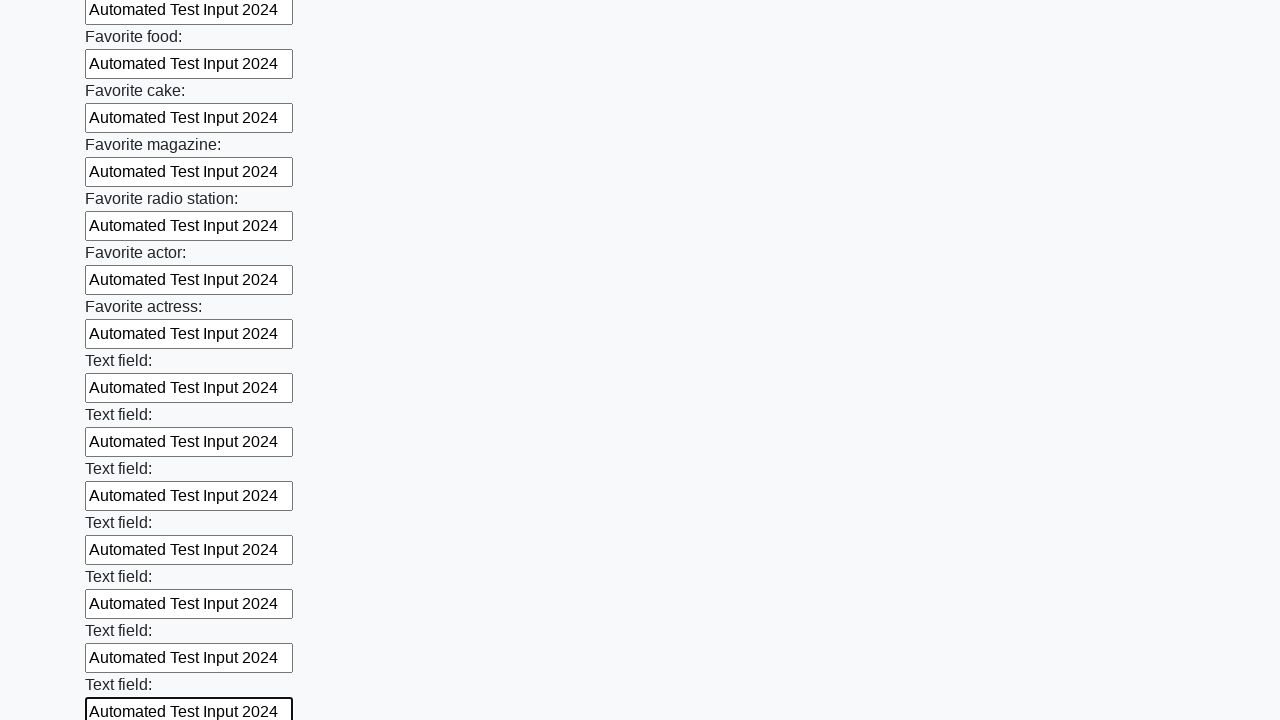

Filled input field with 'Automated Test Input 2024' on input >> nth=33
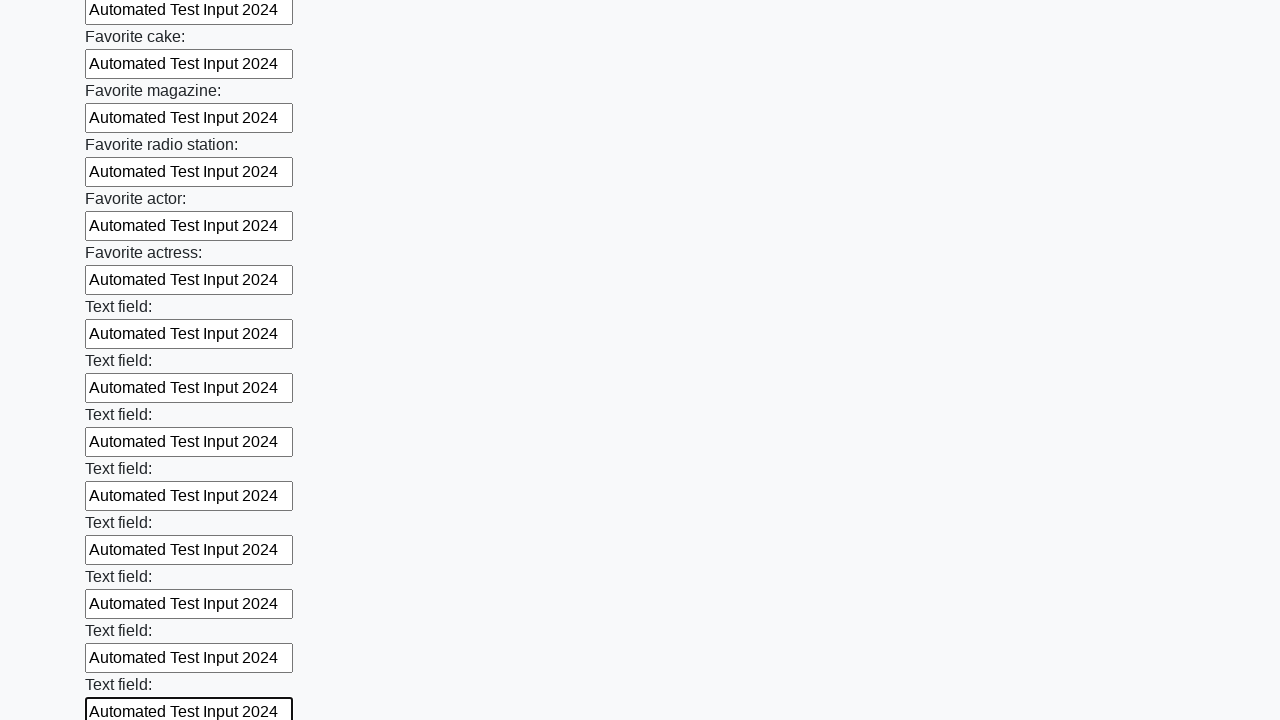

Filled input field with 'Automated Test Input 2024' on input >> nth=34
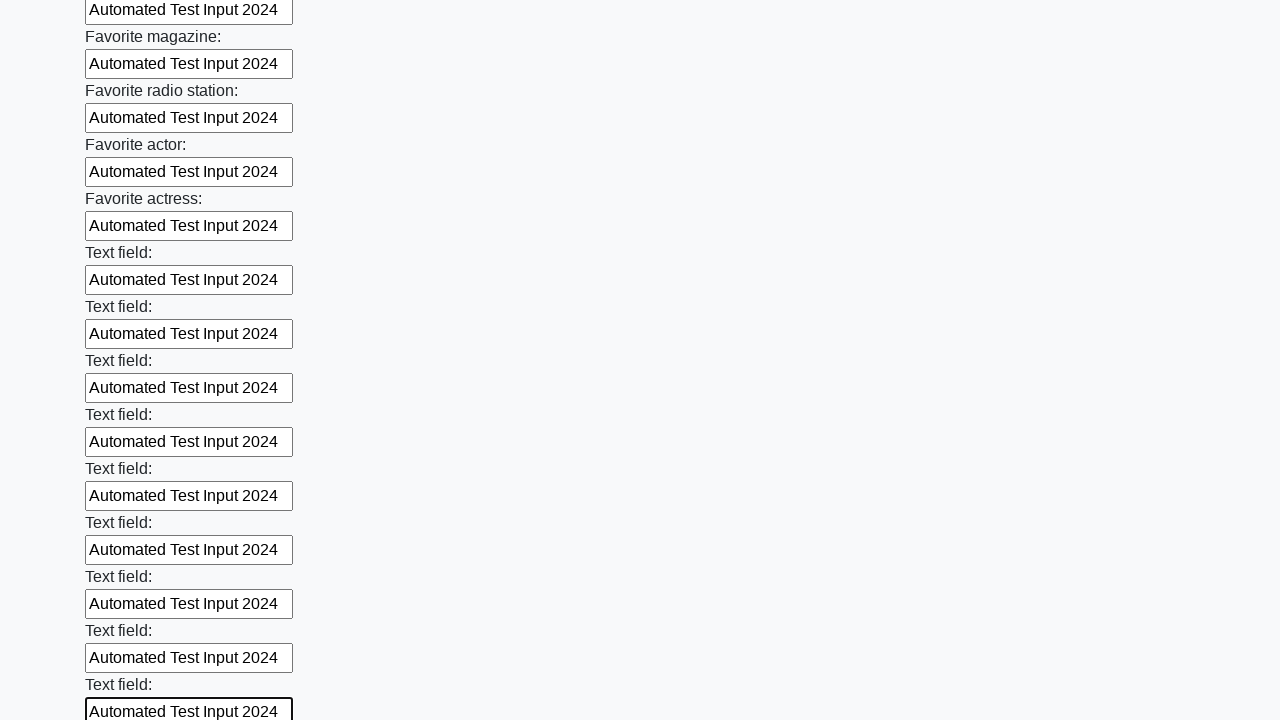

Filled input field with 'Automated Test Input 2024' on input >> nth=35
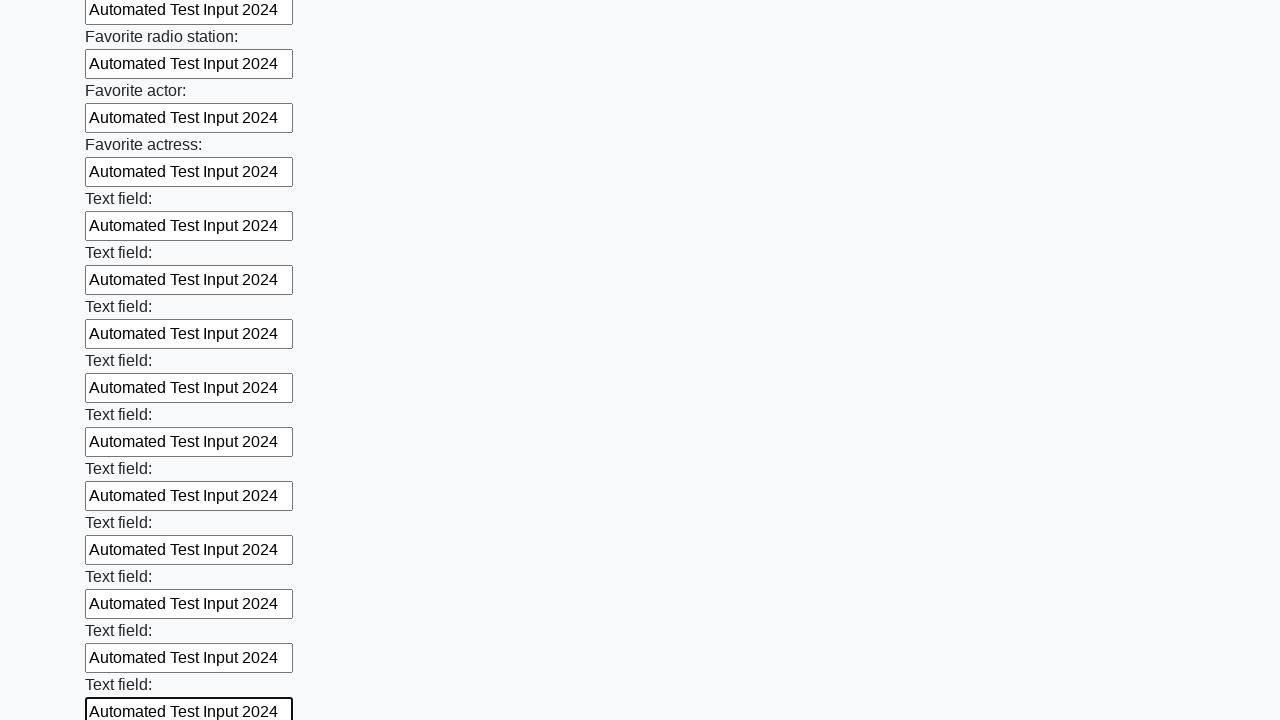

Filled input field with 'Automated Test Input 2024' on input >> nth=36
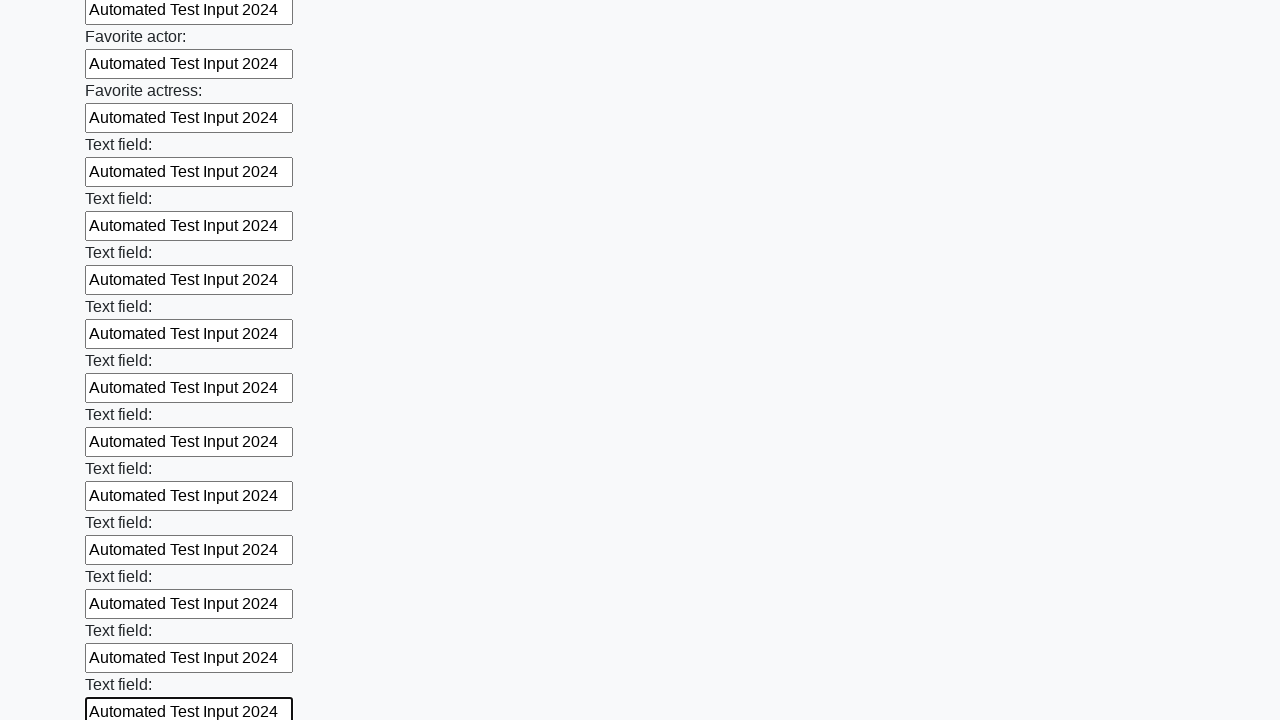

Filled input field with 'Automated Test Input 2024' on input >> nth=37
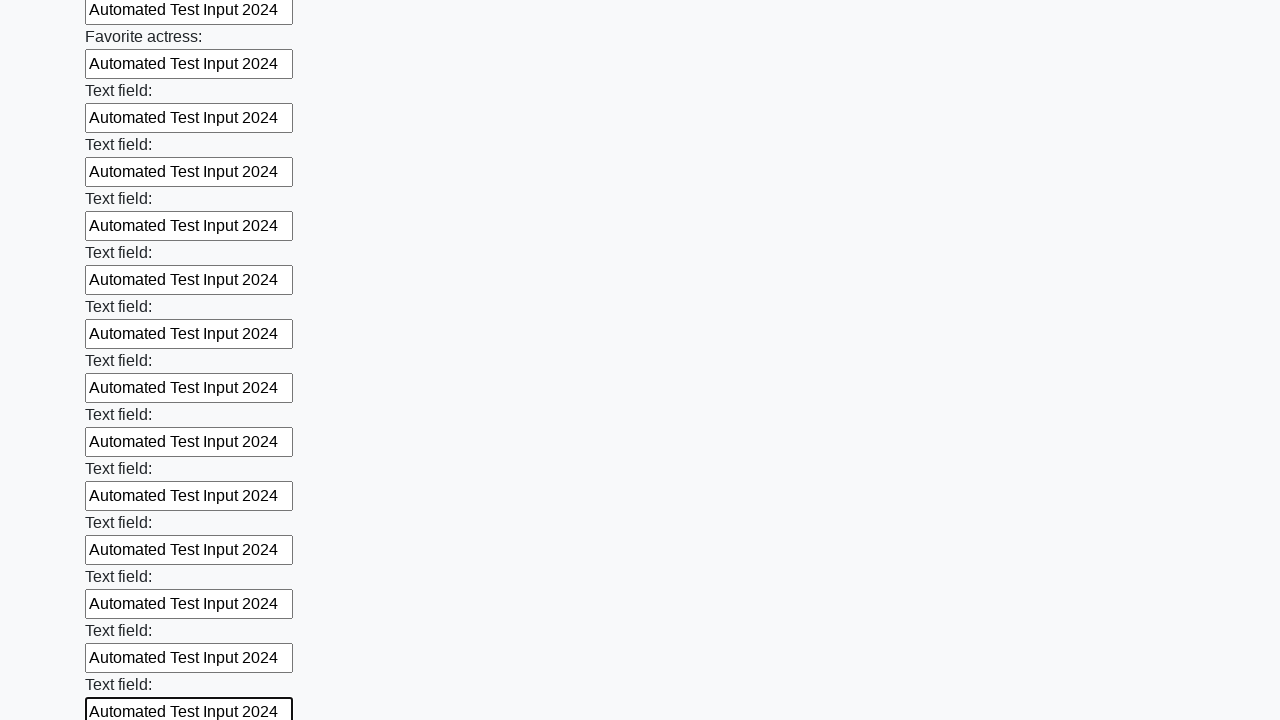

Filled input field with 'Automated Test Input 2024' on input >> nth=38
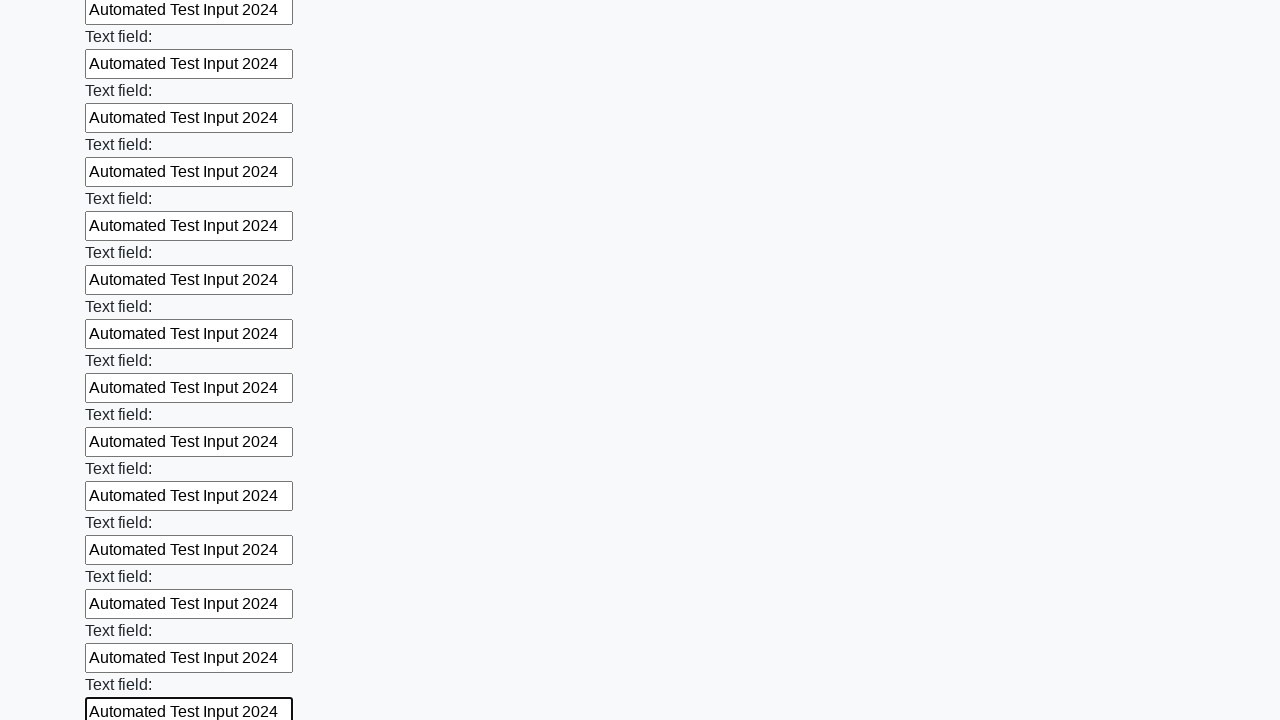

Filled input field with 'Automated Test Input 2024' on input >> nth=39
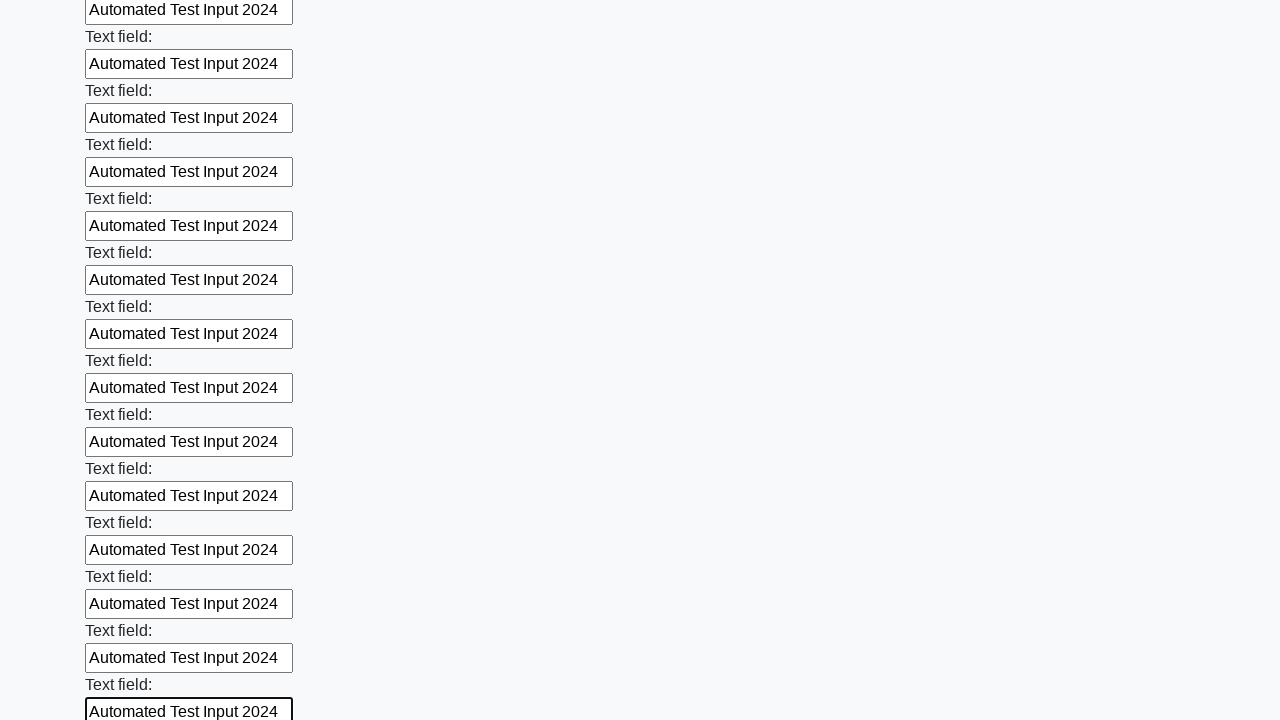

Filled input field with 'Automated Test Input 2024' on input >> nth=40
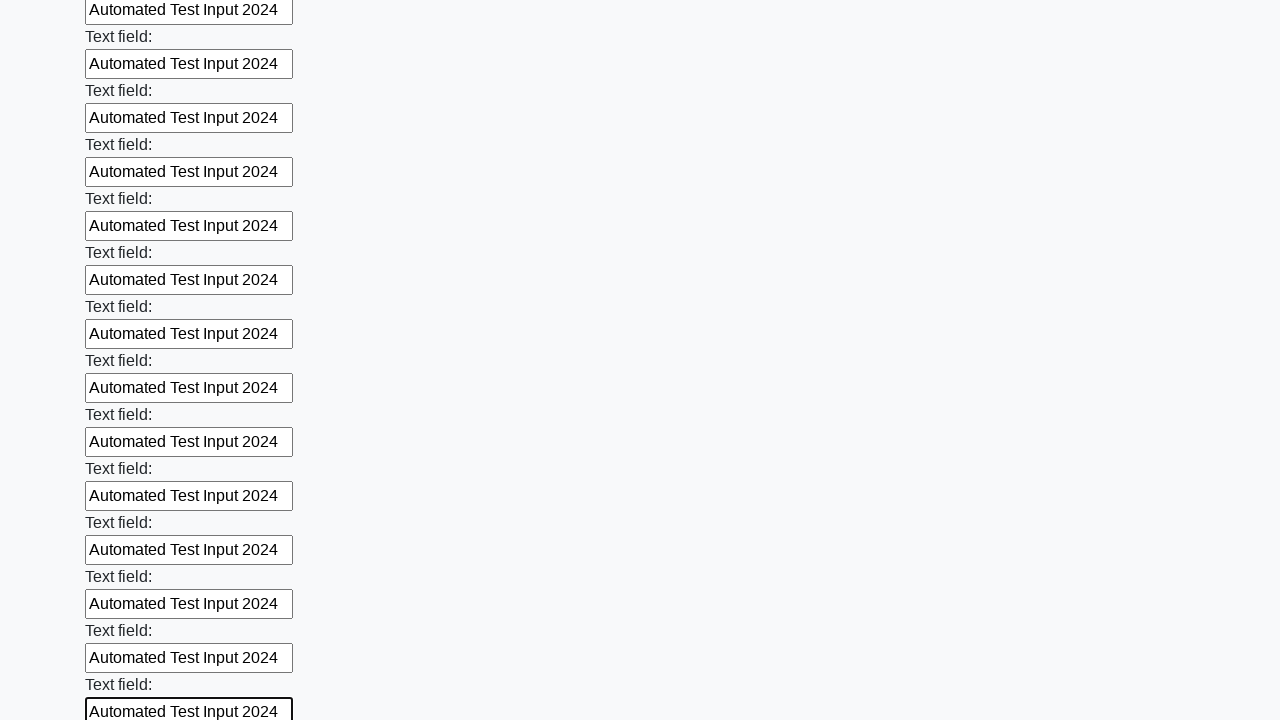

Filled input field with 'Automated Test Input 2024' on input >> nth=41
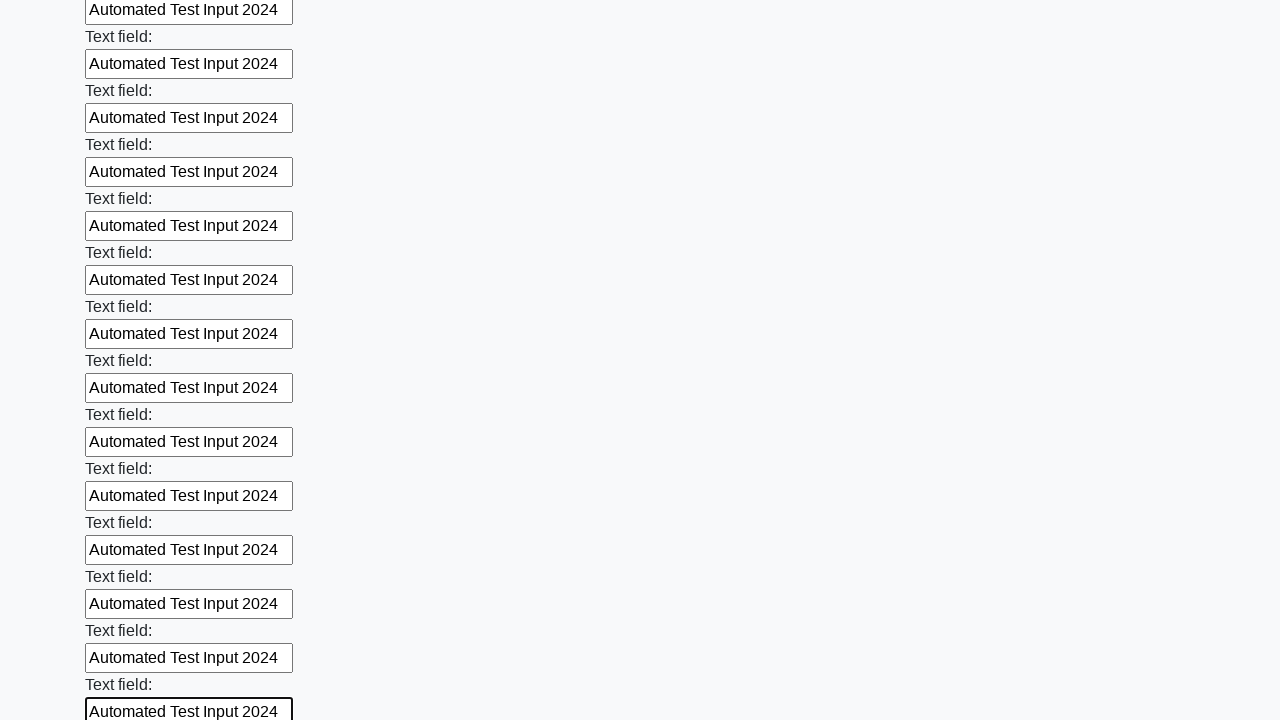

Filled input field with 'Automated Test Input 2024' on input >> nth=42
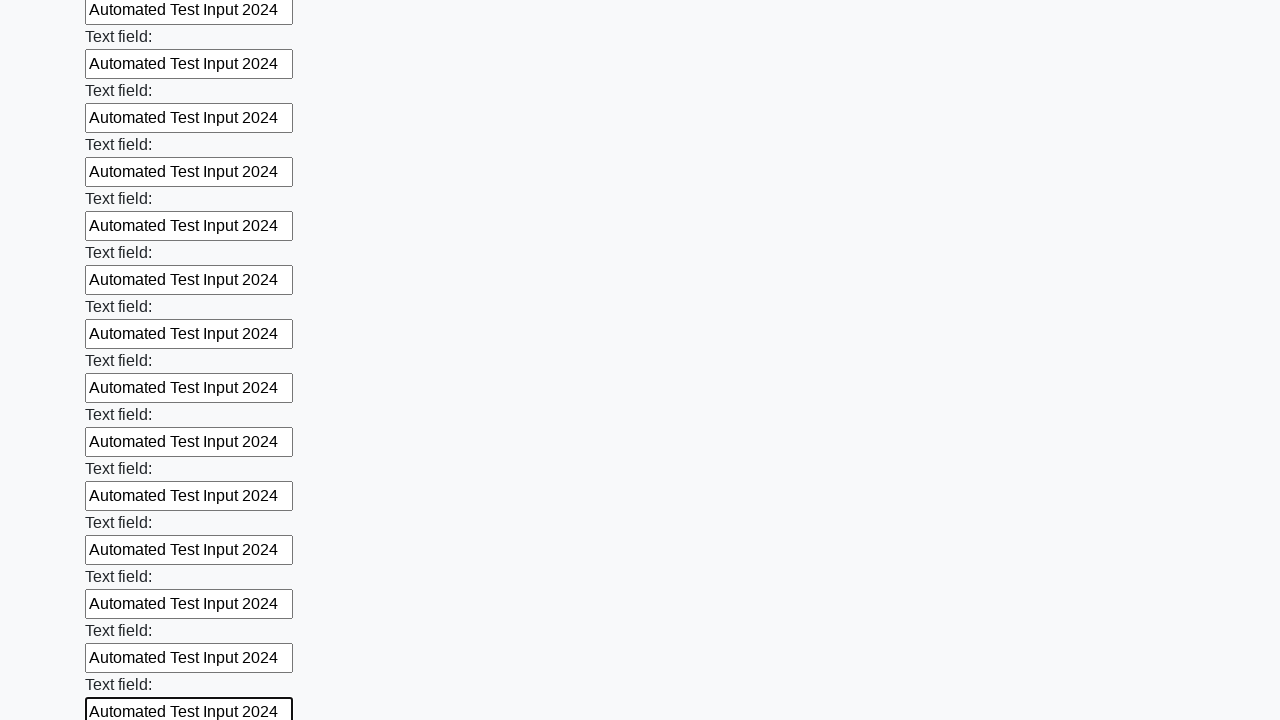

Filled input field with 'Automated Test Input 2024' on input >> nth=43
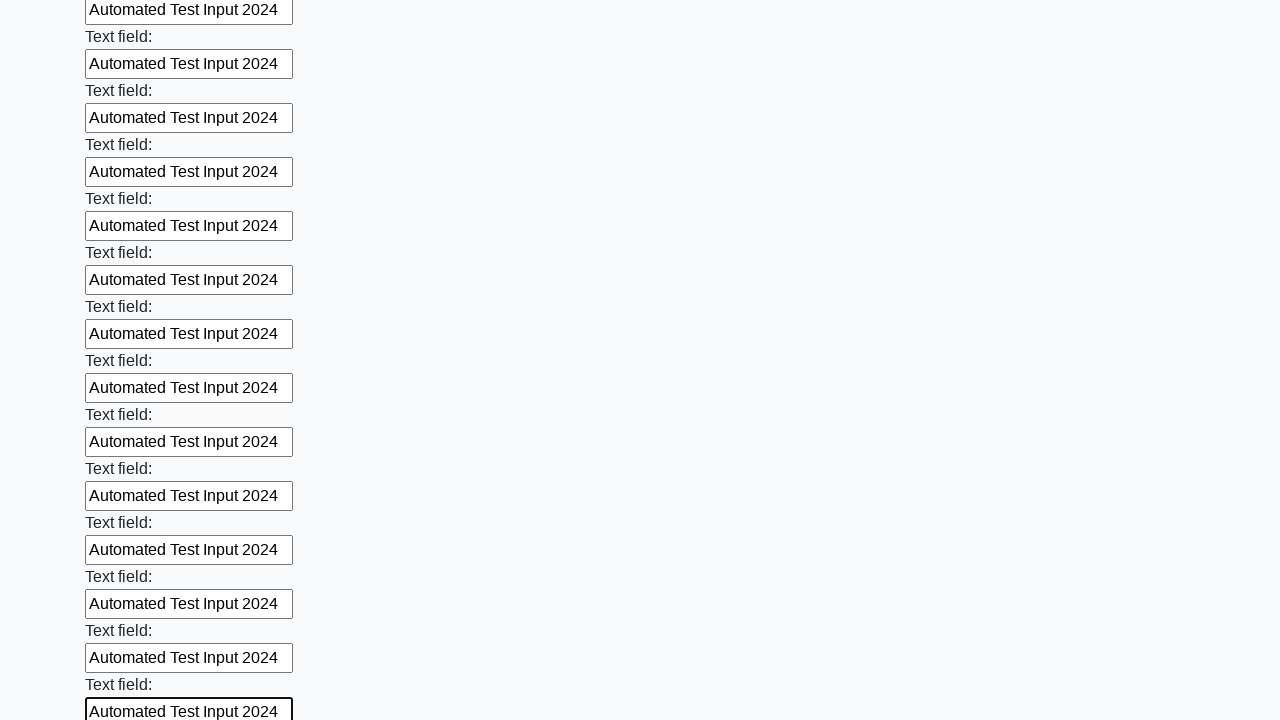

Filled input field with 'Automated Test Input 2024' on input >> nth=44
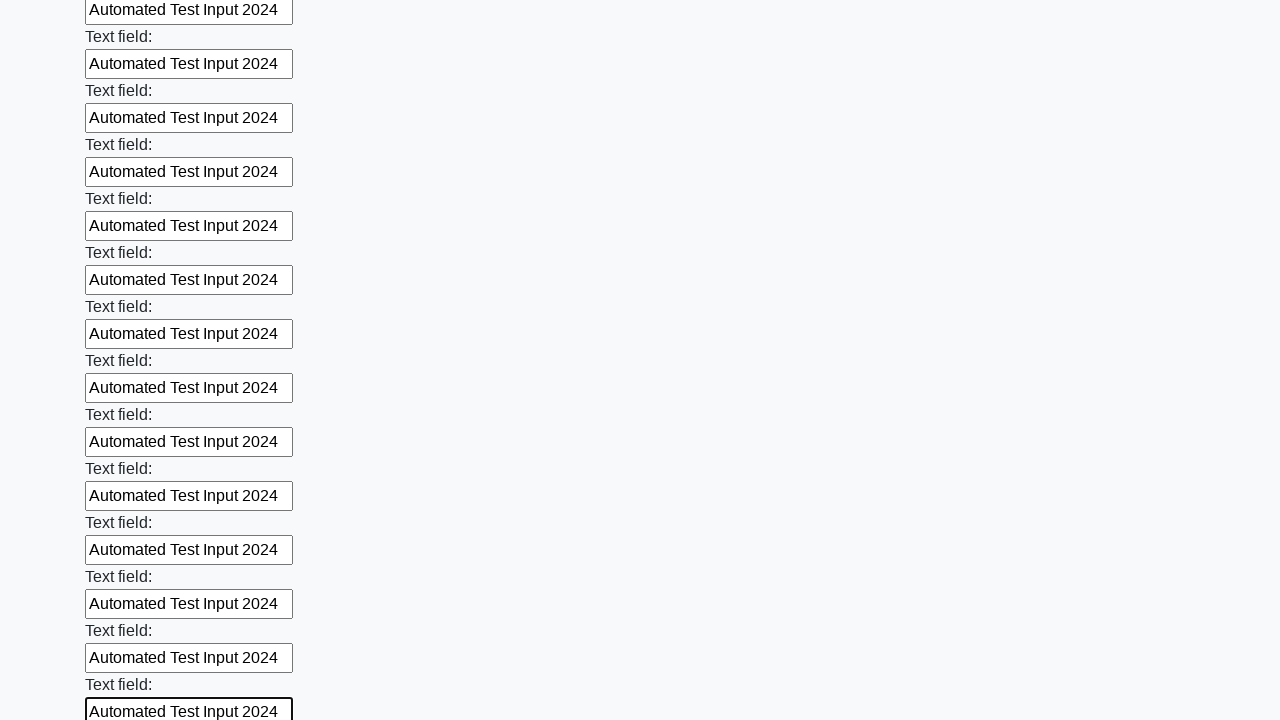

Filled input field with 'Automated Test Input 2024' on input >> nth=45
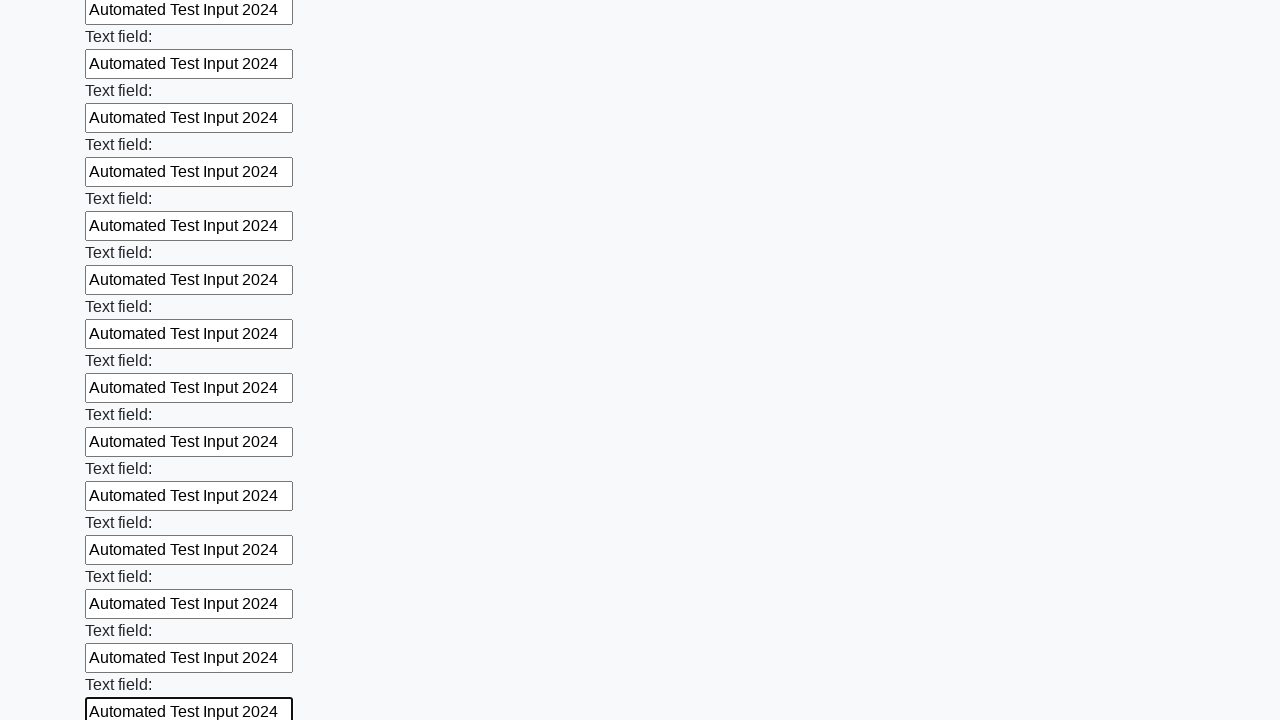

Filled input field with 'Automated Test Input 2024' on input >> nth=46
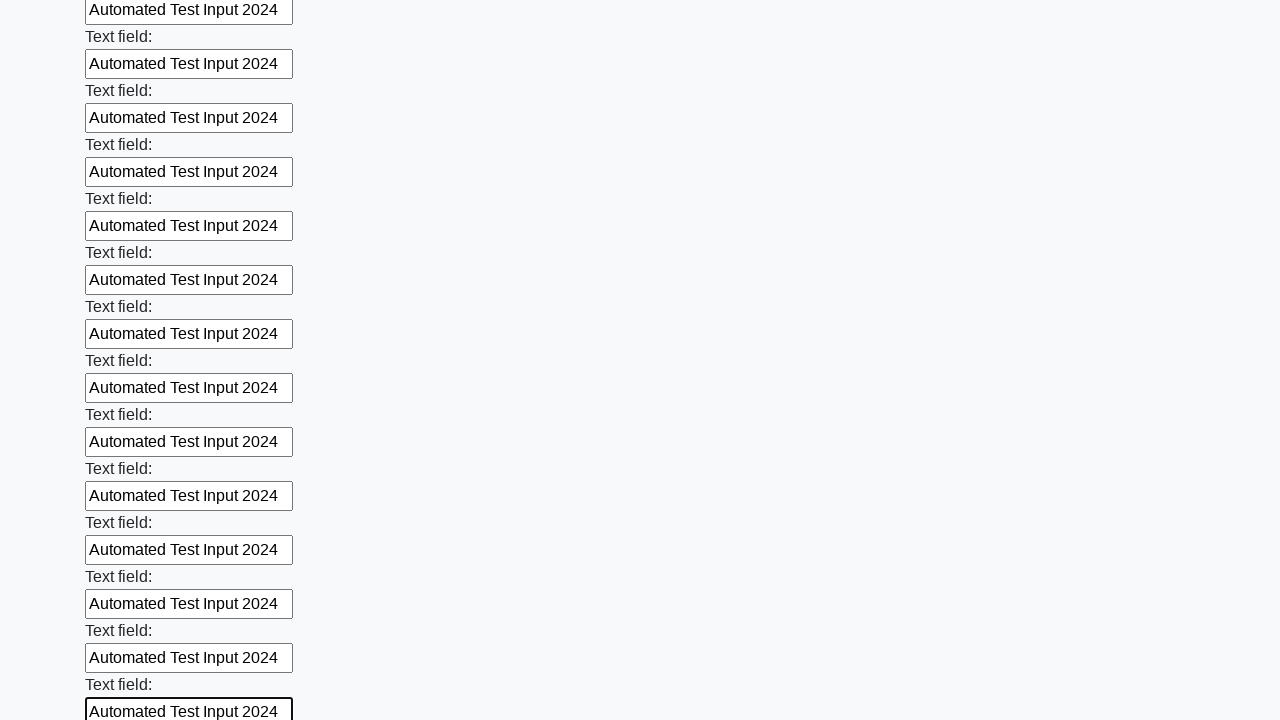

Filled input field with 'Automated Test Input 2024' on input >> nth=47
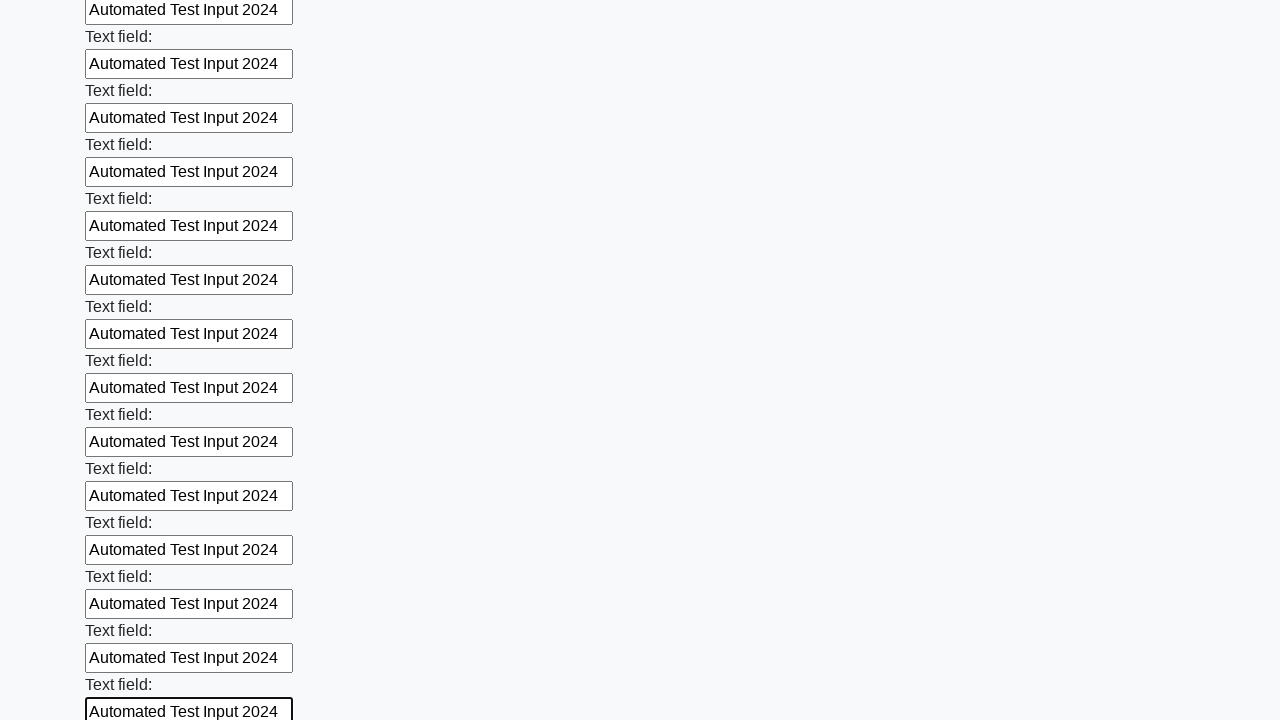

Filled input field with 'Automated Test Input 2024' on input >> nth=48
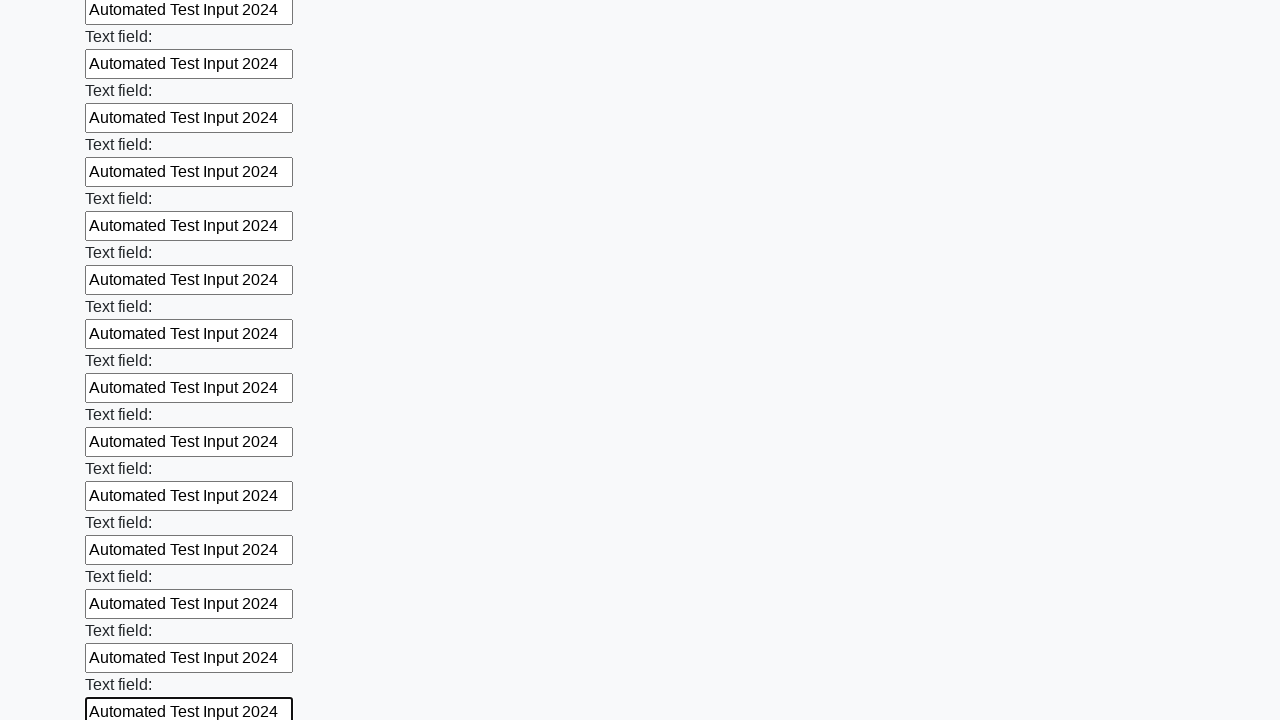

Filled input field with 'Automated Test Input 2024' on input >> nth=49
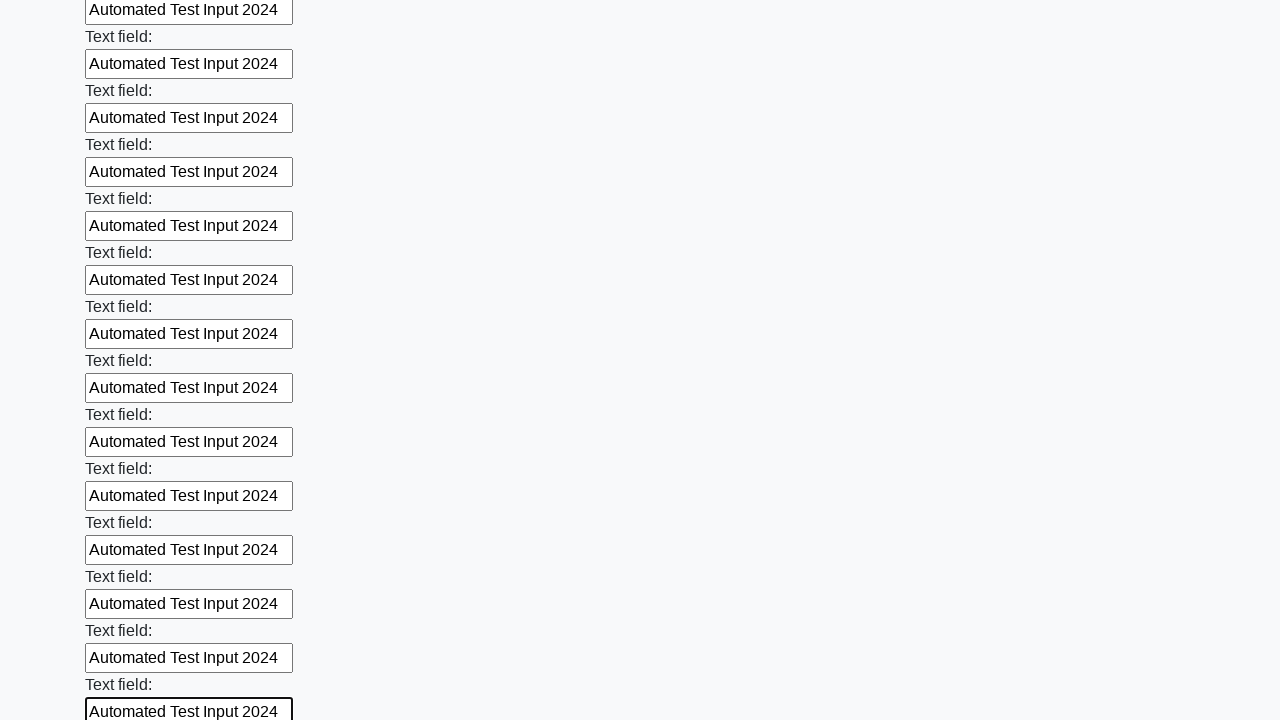

Filled input field with 'Automated Test Input 2024' on input >> nth=50
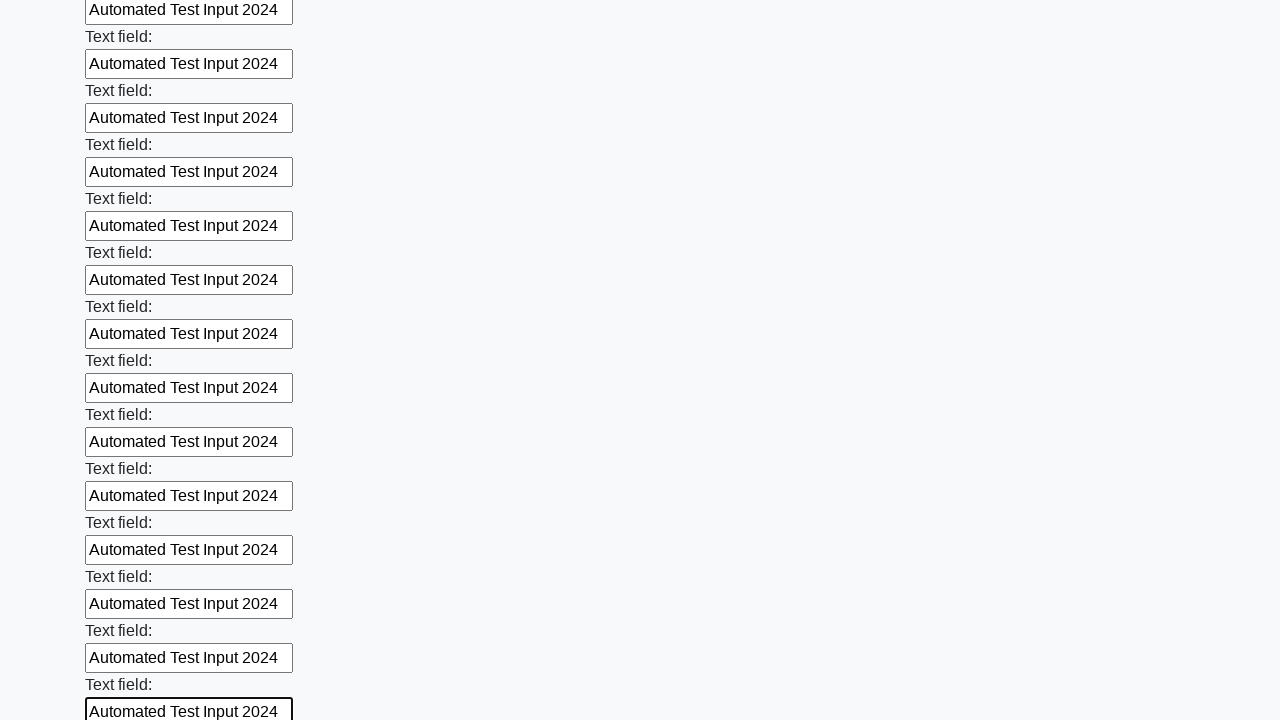

Filled input field with 'Automated Test Input 2024' on input >> nth=51
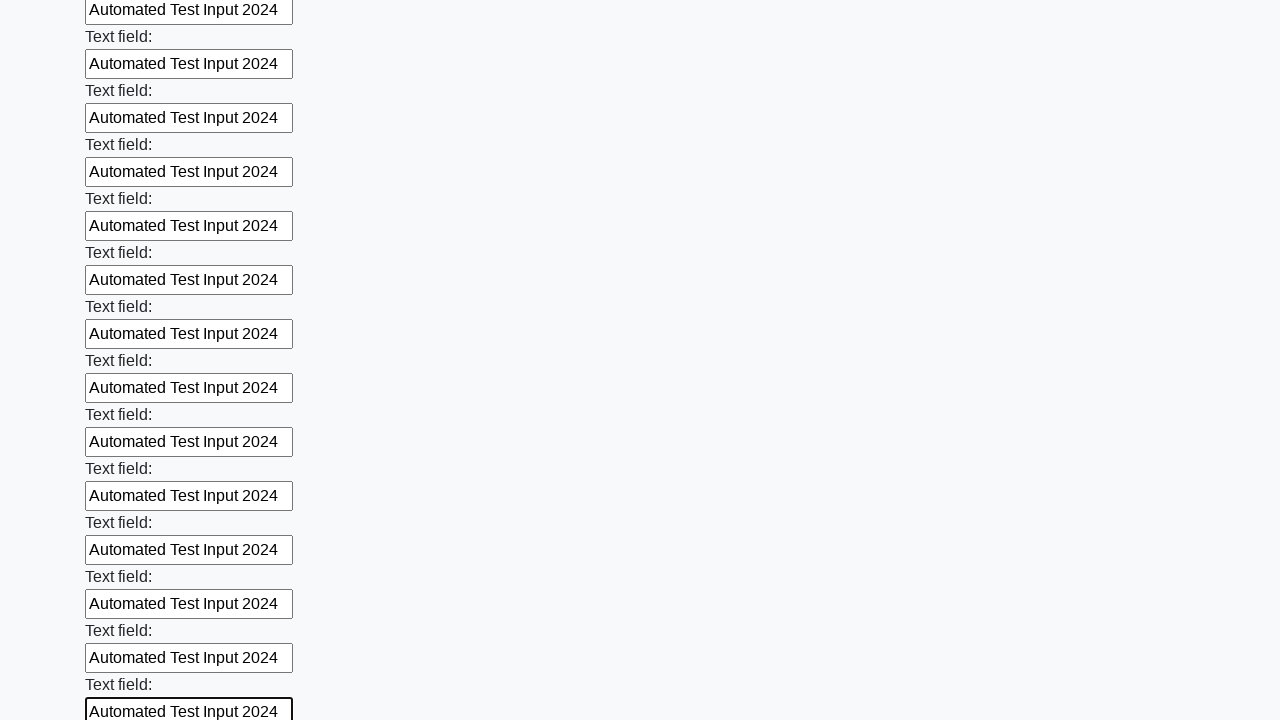

Filled input field with 'Automated Test Input 2024' on input >> nth=52
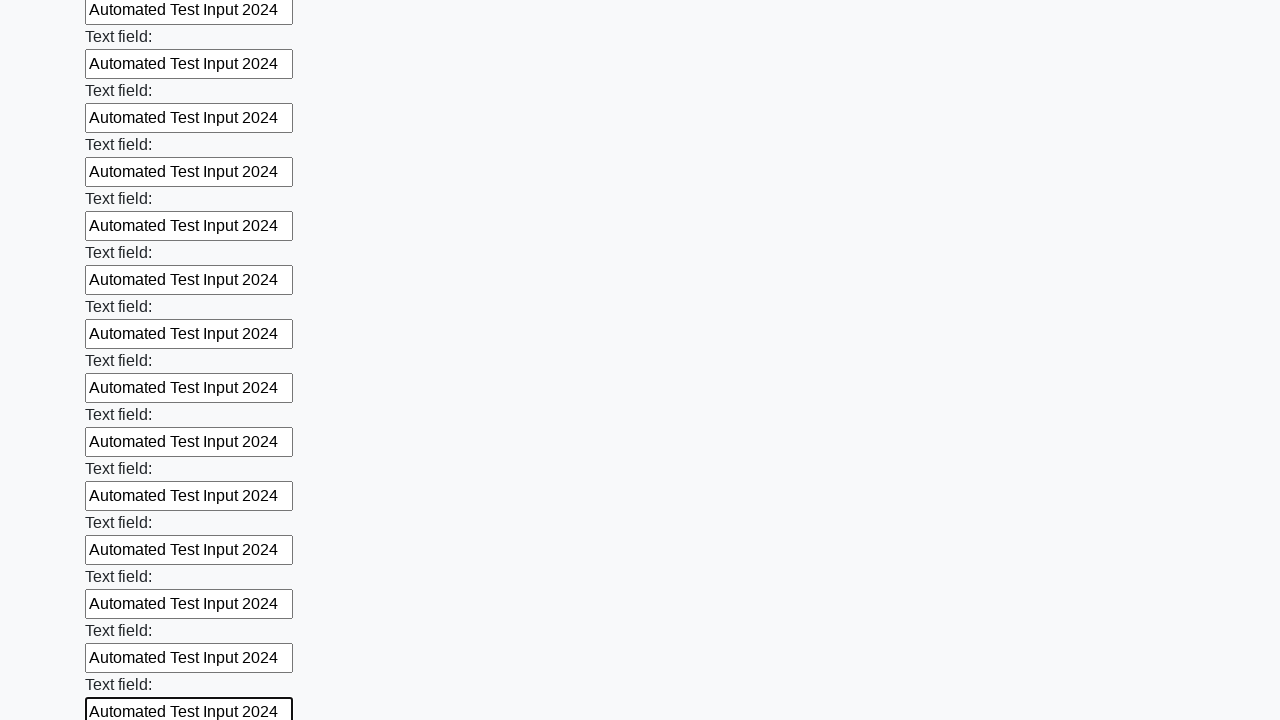

Filled input field with 'Automated Test Input 2024' on input >> nth=53
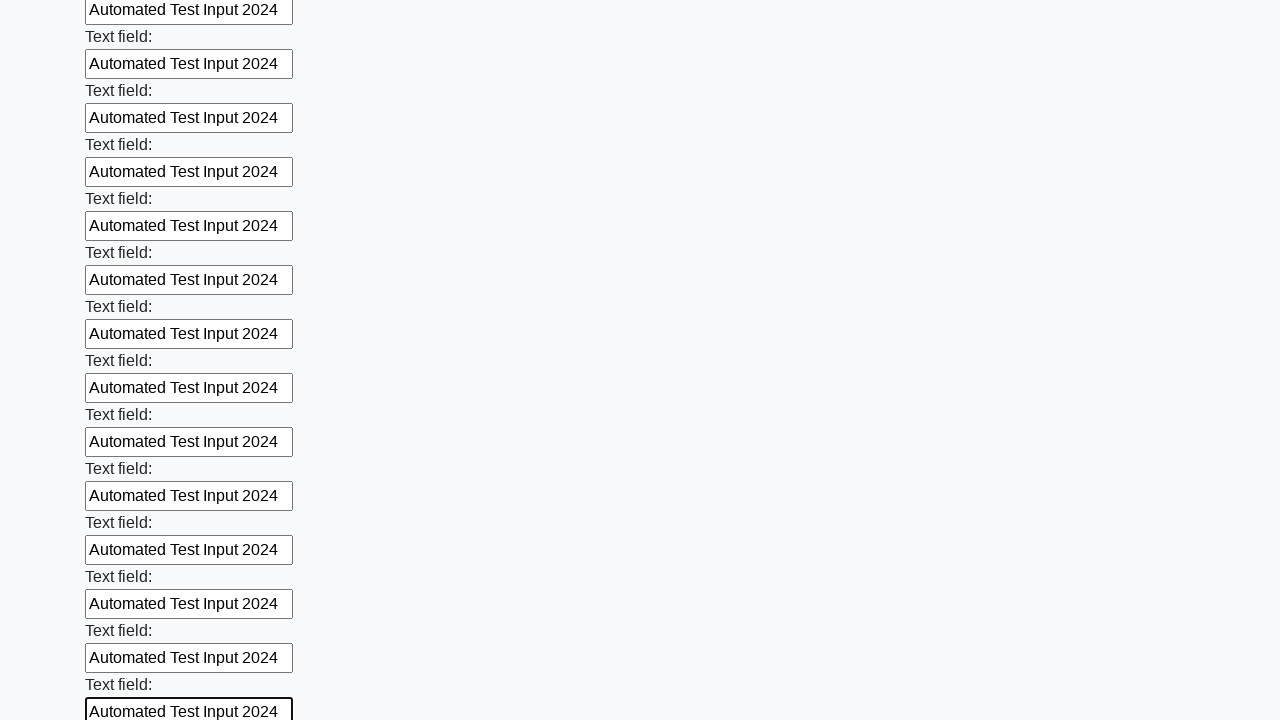

Filled input field with 'Automated Test Input 2024' on input >> nth=54
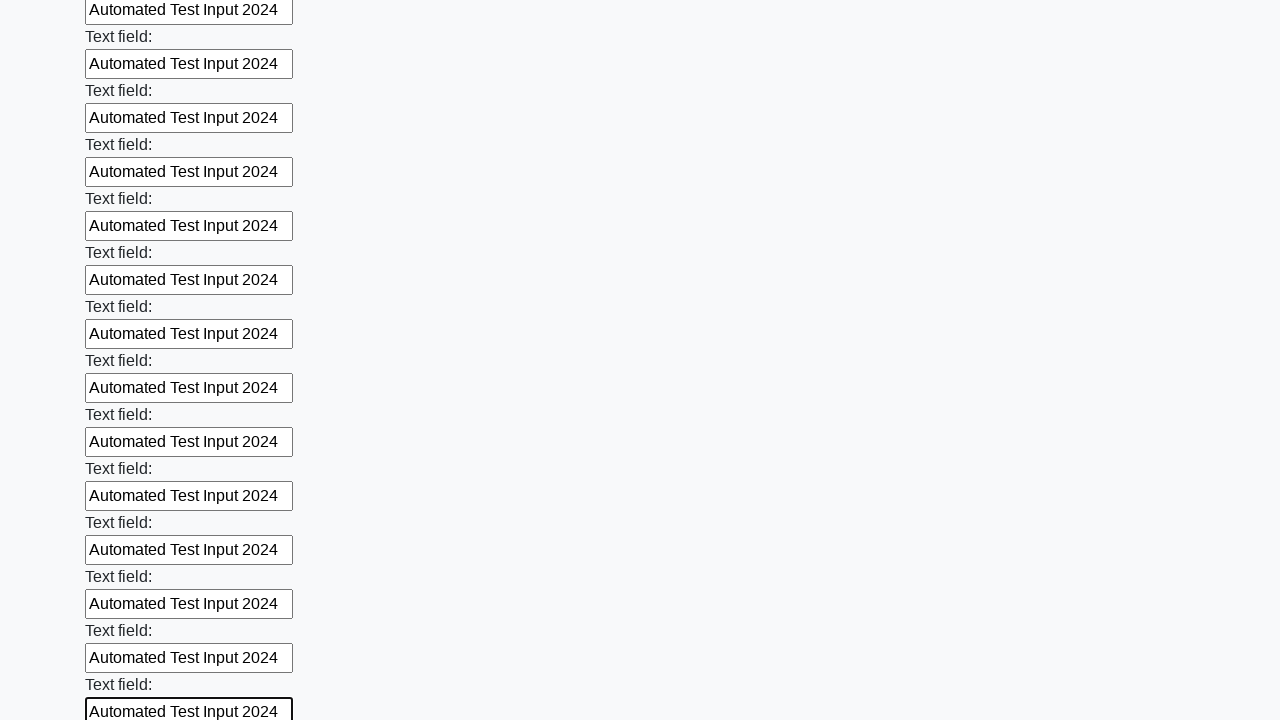

Filled input field with 'Automated Test Input 2024' on input >> nth=55
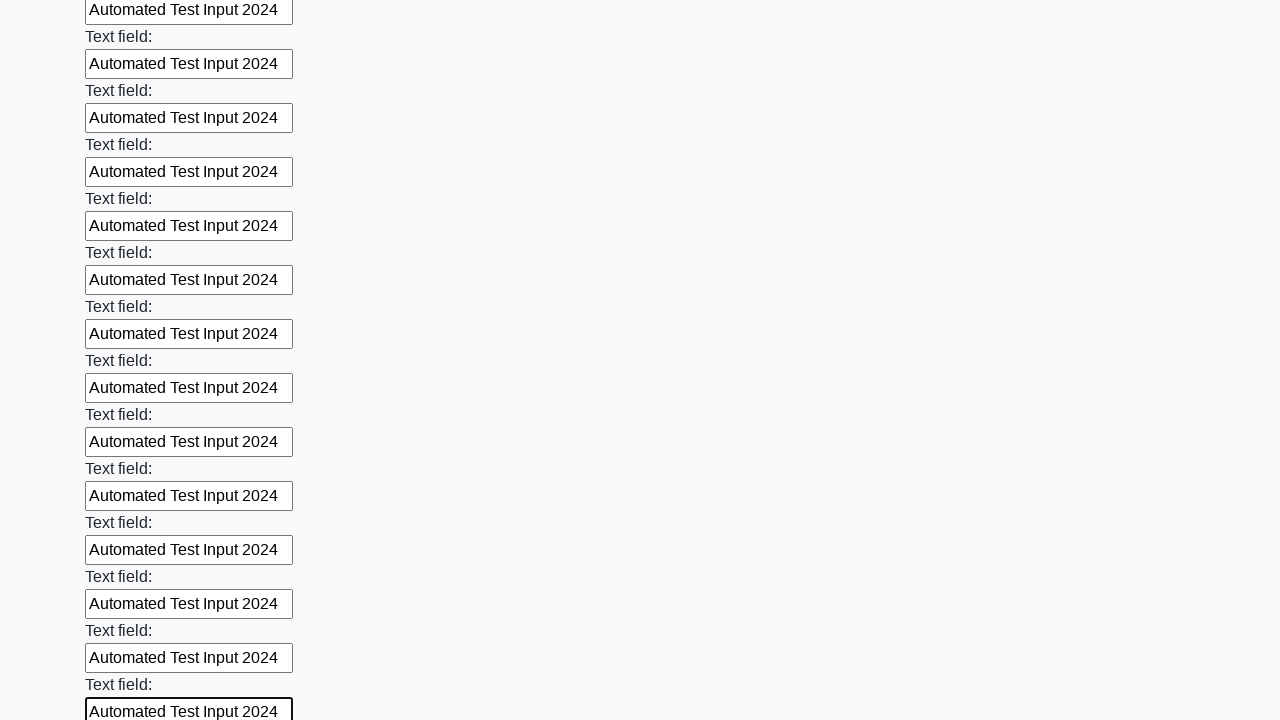

Filled input field with 'Automated Test Input 2024' on input >> nth=56
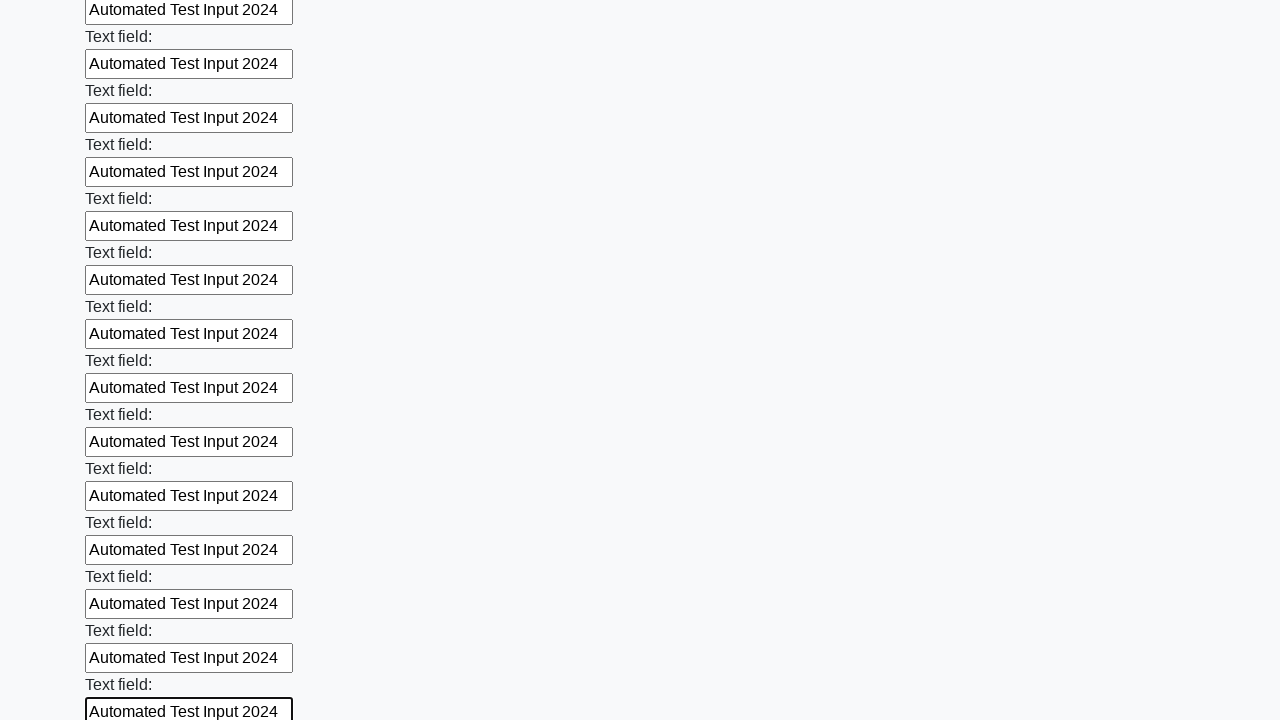

Filled input field with 'Automated Test Input 2024' on input >> nth=57
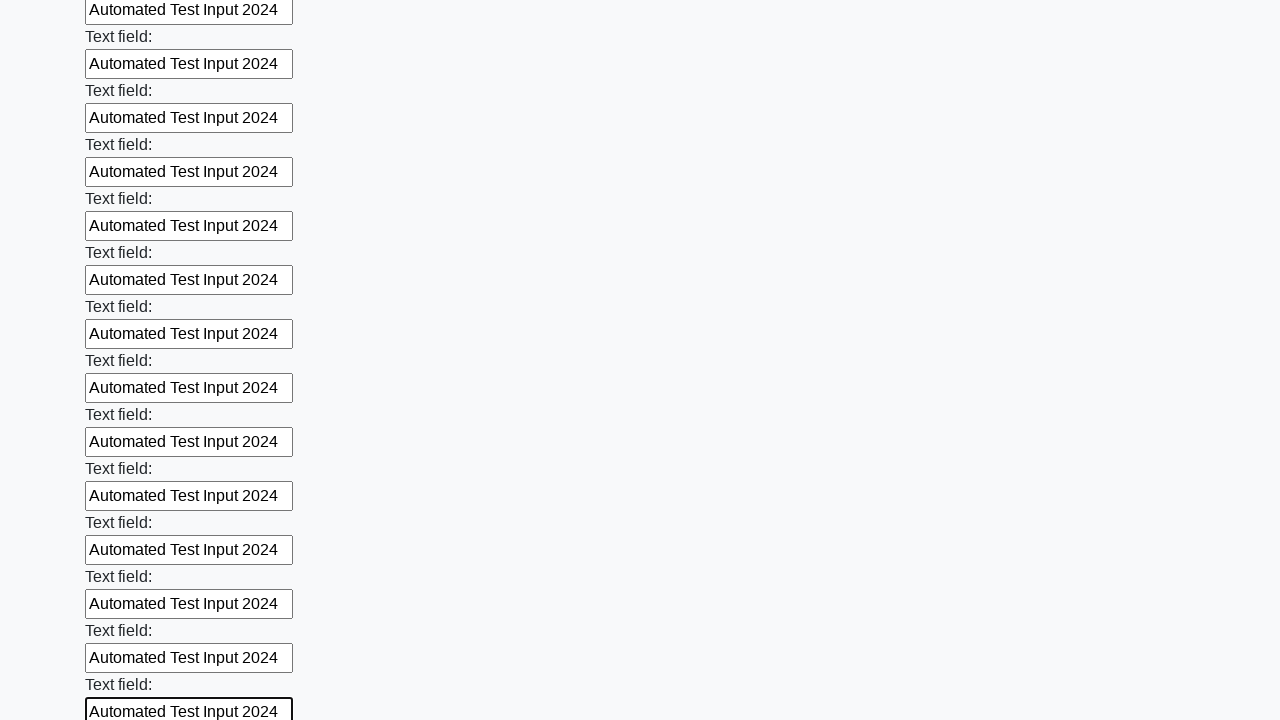

Filled input field with 'Automated Test Input 2024' on input >> nth=58
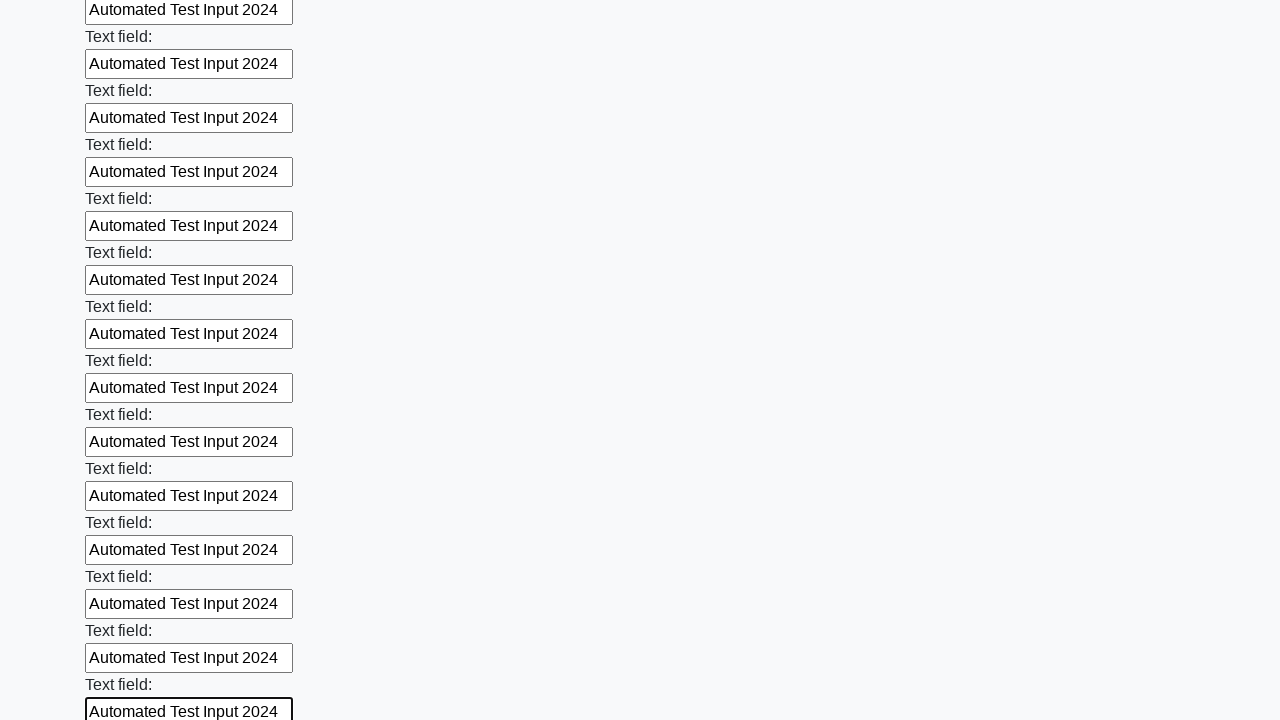

Filled input field with 'Automated Test Input 2024' on input >> nth=59
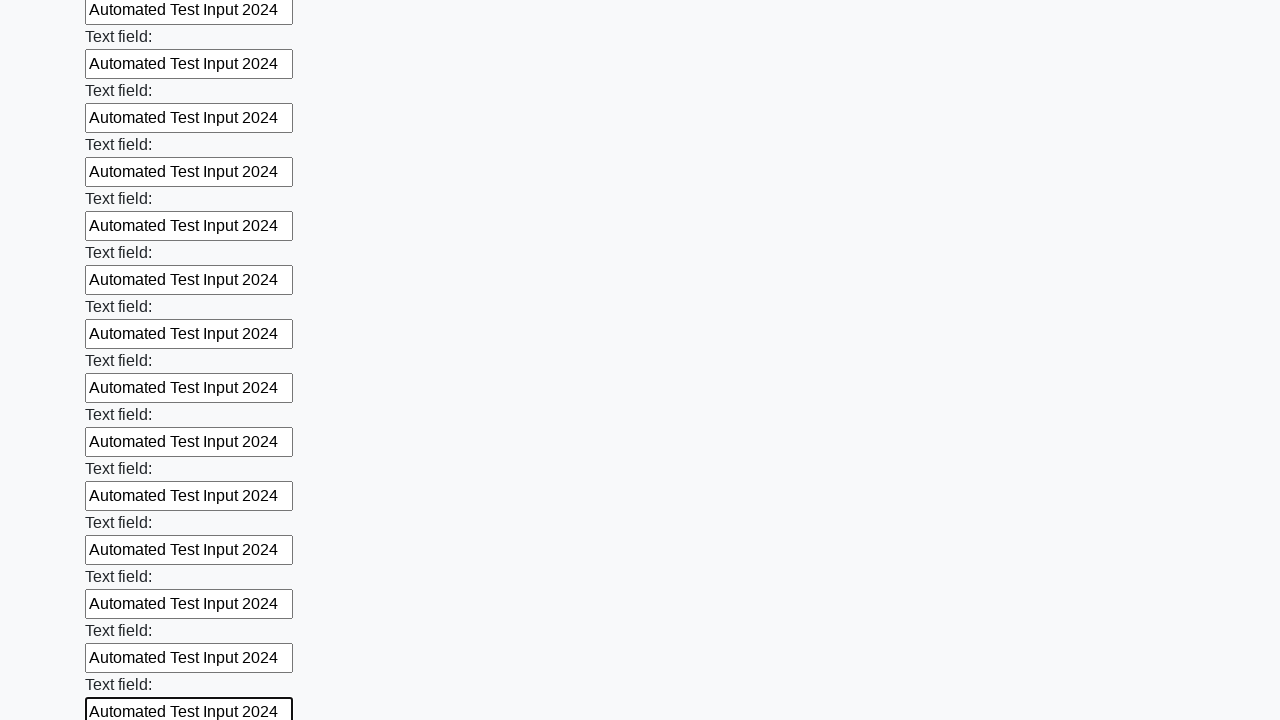

Filled input field with 'Automated Test Input 2024' on input >> nth=60
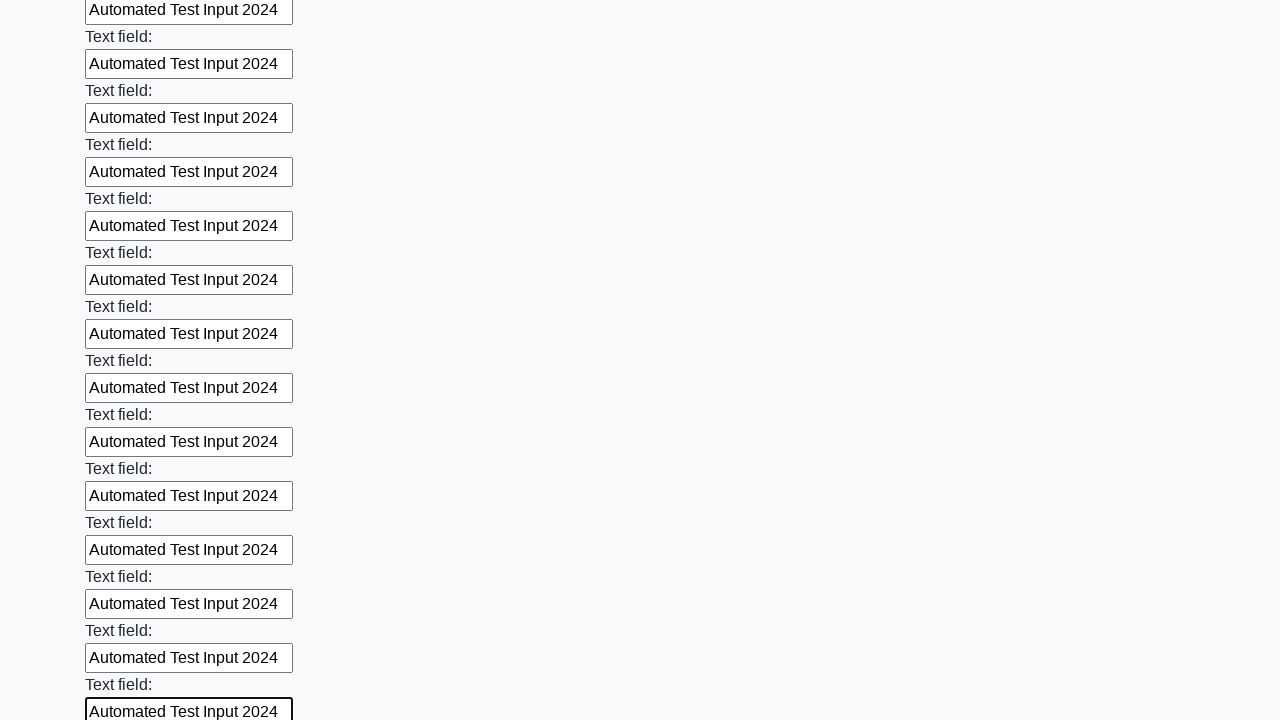

Filled input field with 'Automated Test Input 2024' on input >> nth=61
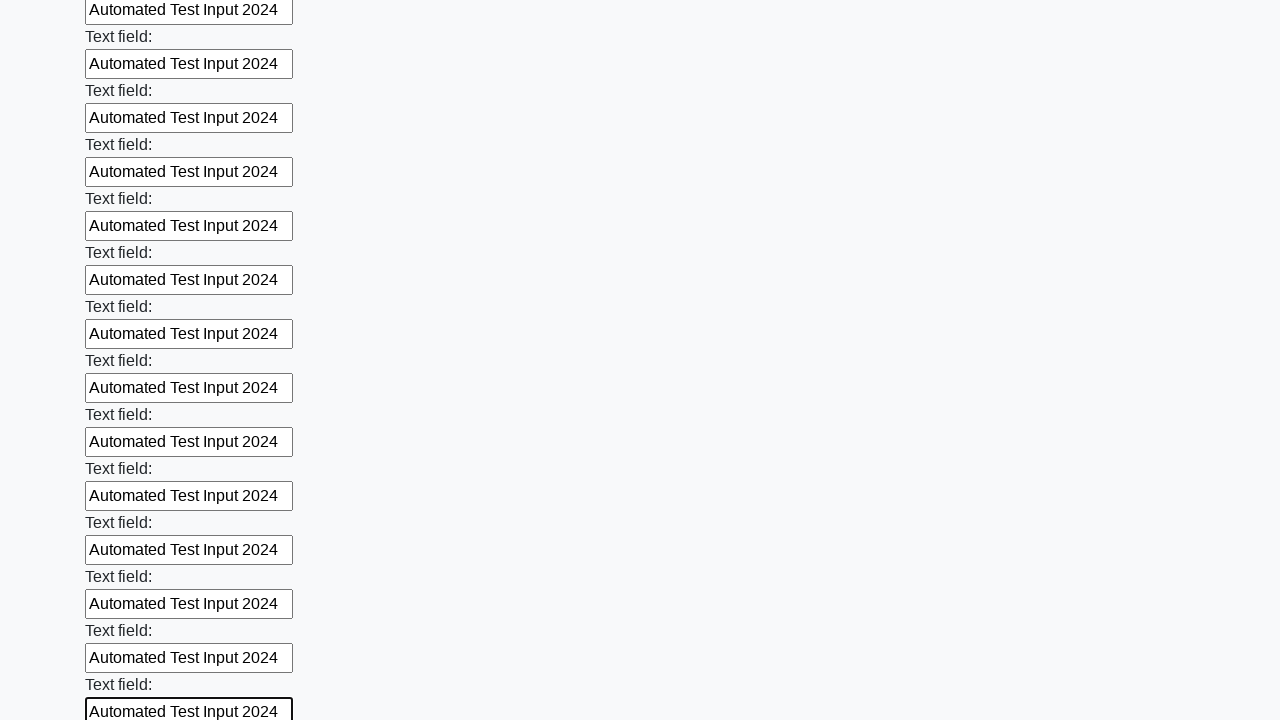

Filled input field with 'Automated Test Input 2024' on input >> nth=62
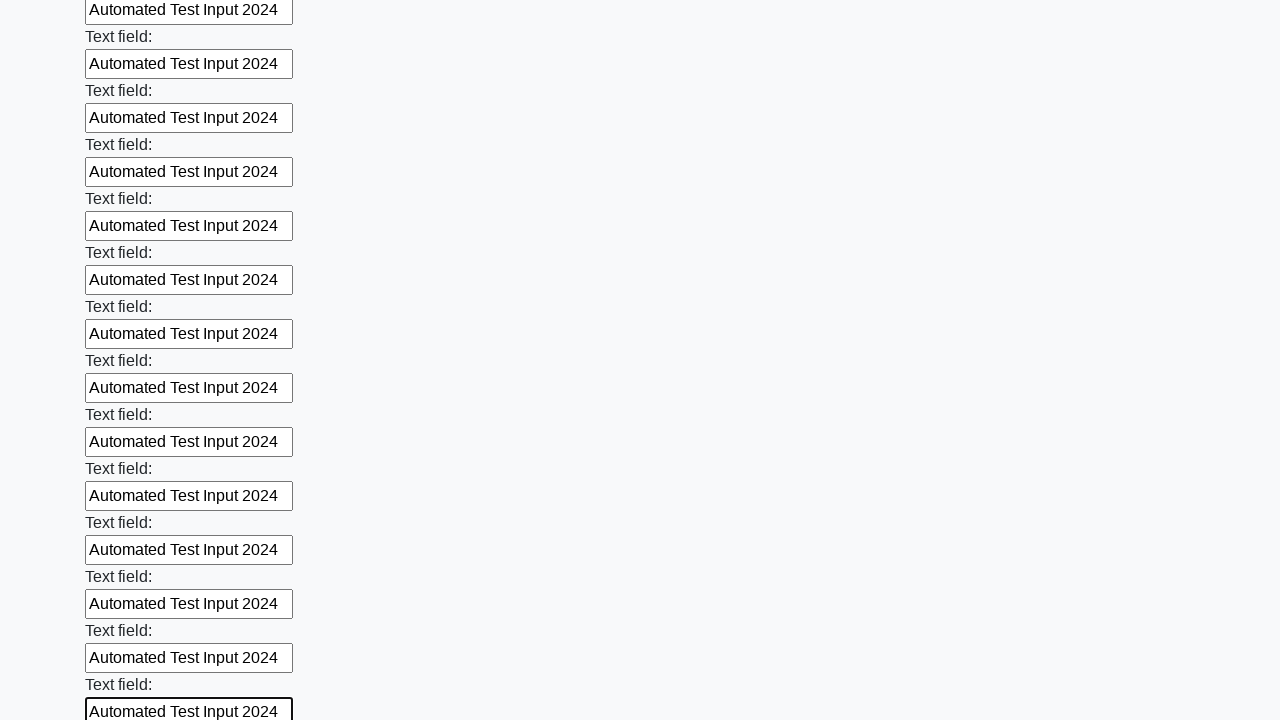

Filled input field with 'Automated Test Input 2024' on input >> nth=63
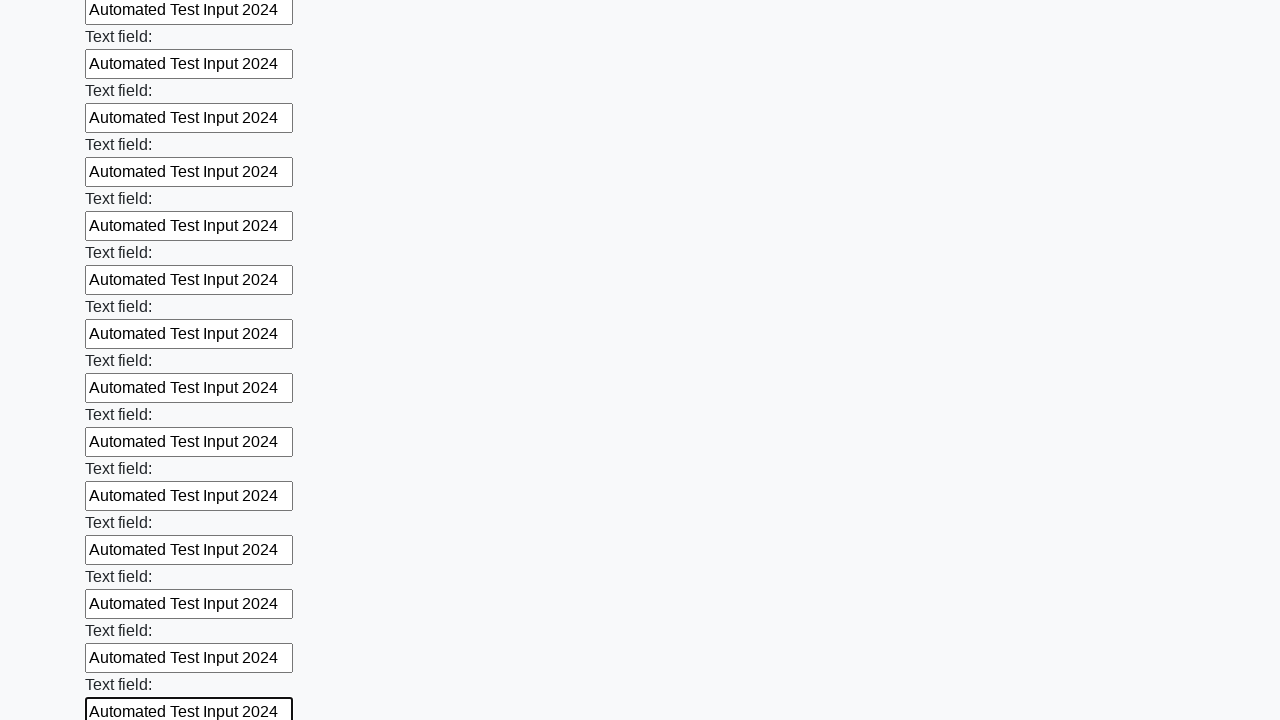

Filled input field with 'Automated Test Input 2024' on input >> nth=64
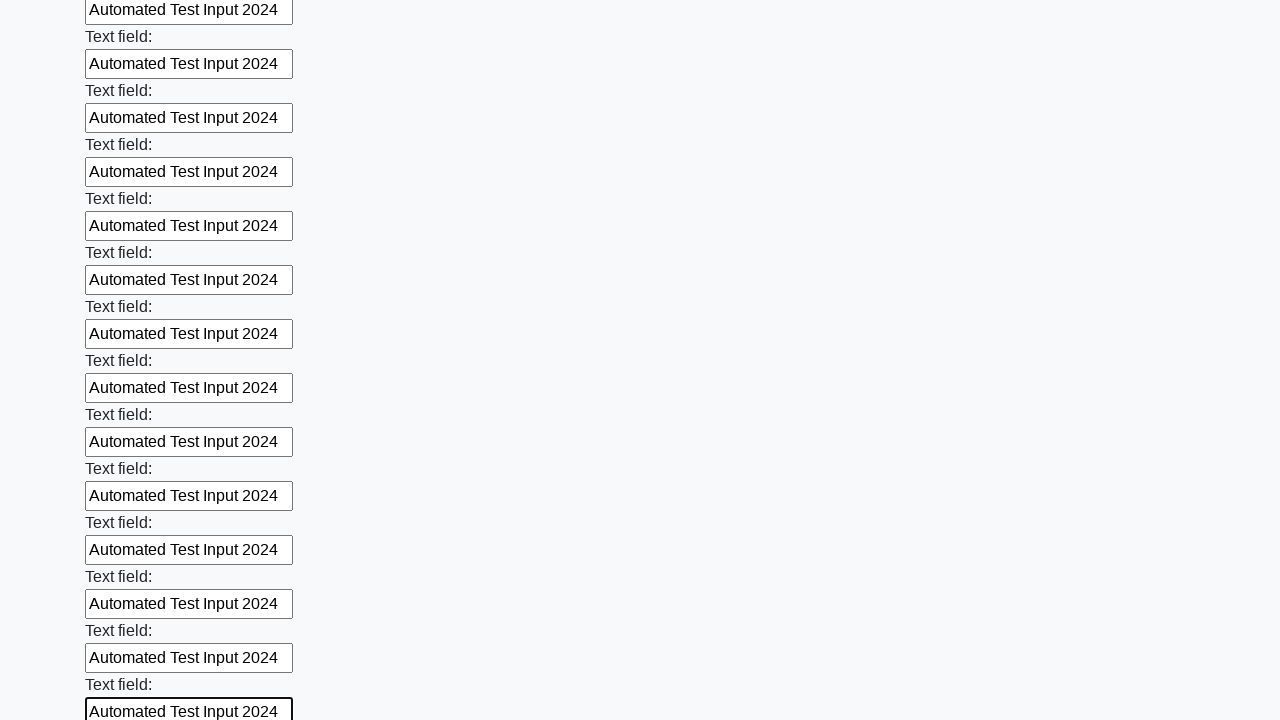

Filled input field with 'Automated Test Input 2024' on input >> nth=65
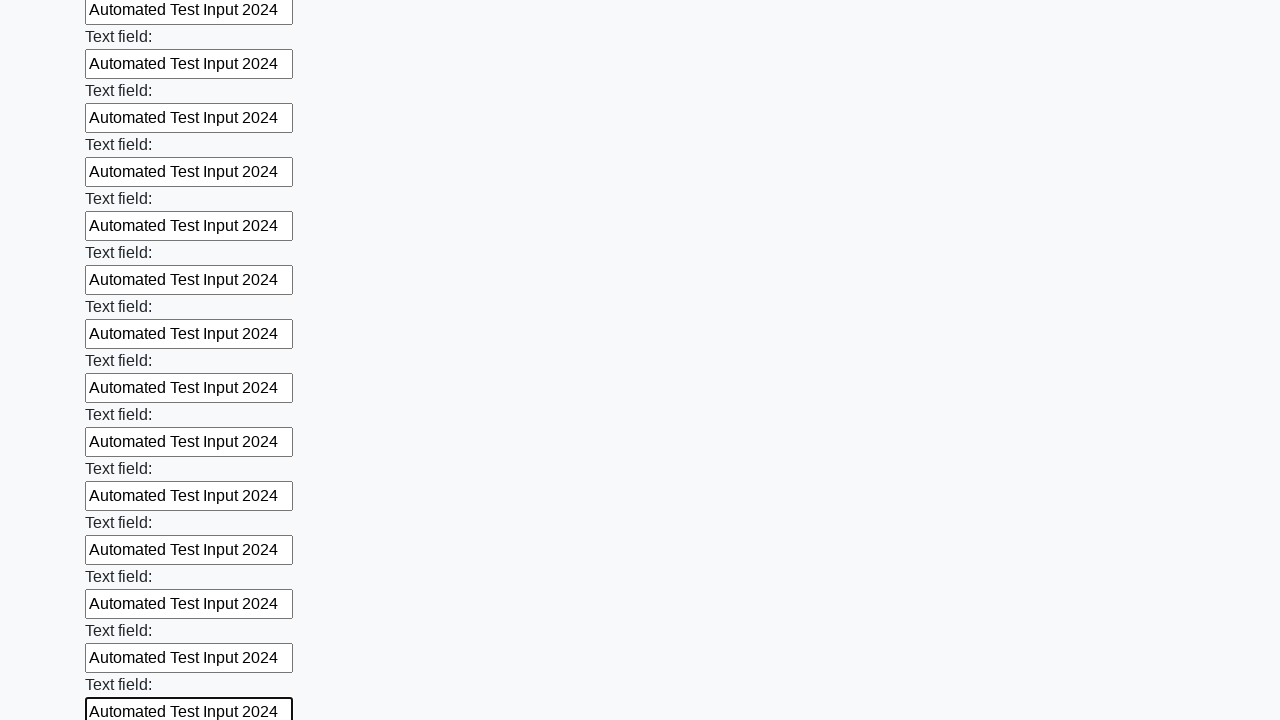

Filled input field with 'Automated Test Input 2024' on input >> nth=66
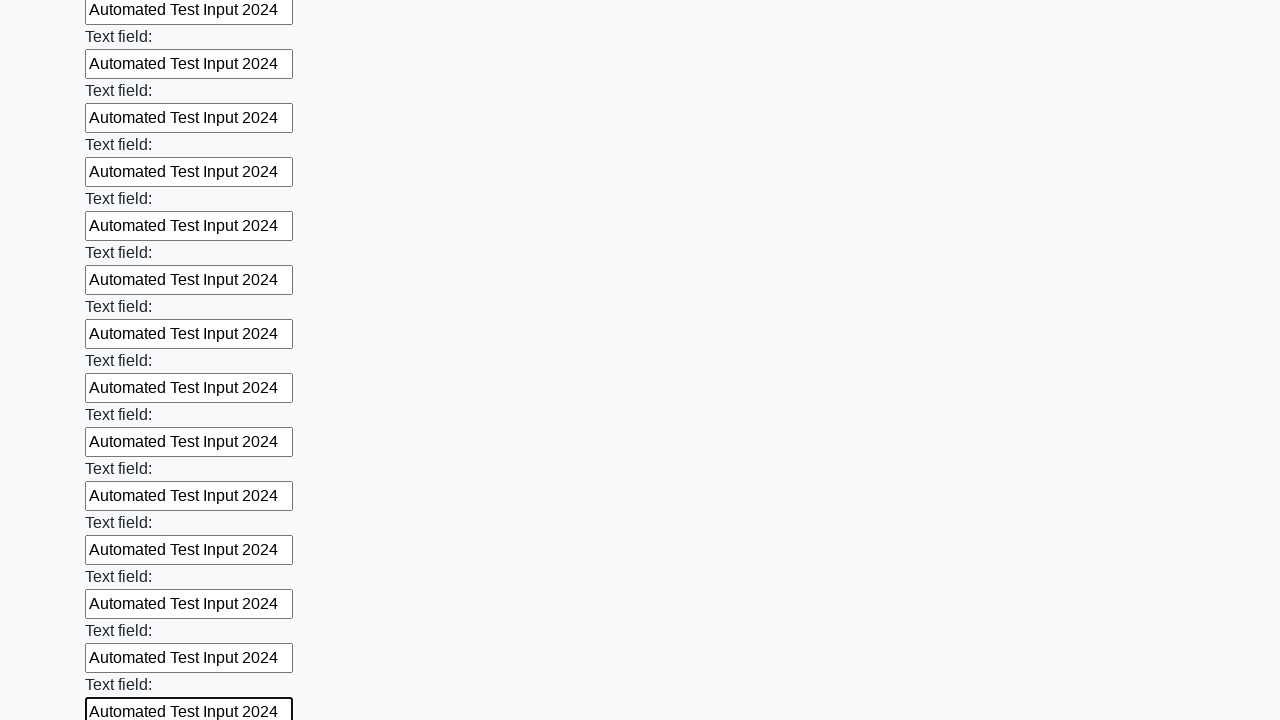

Filled input field with 'Automated Test Input 2024' on input >> nth=67
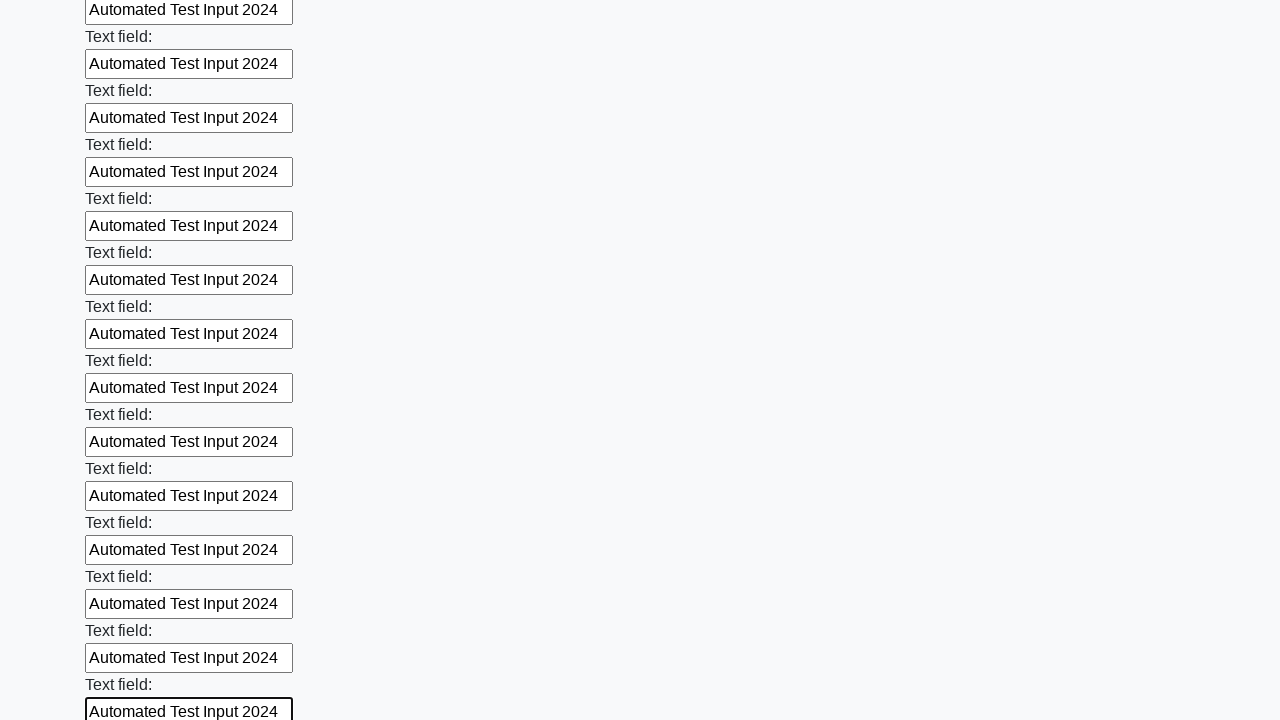

Filled input field with 'Automated Test Input 2024' on input >> nth=68
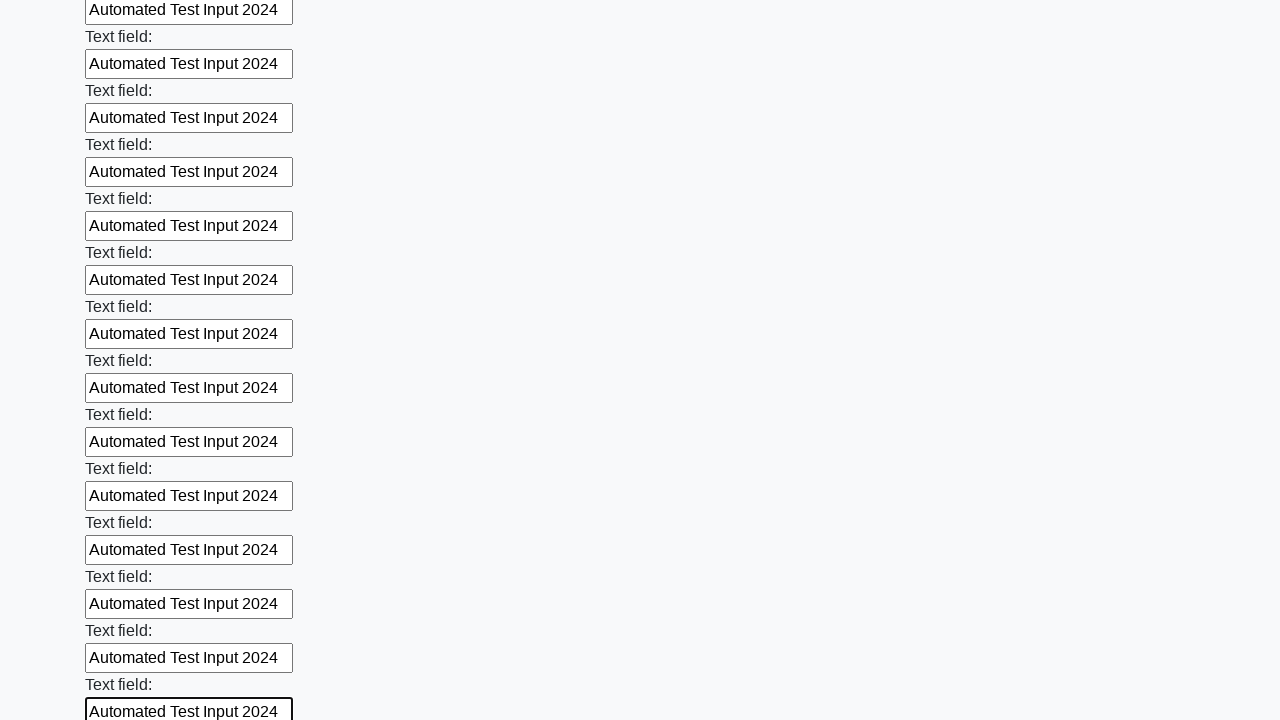

Filled input field with 'Automated Test Input 2024' on input >> nth=69
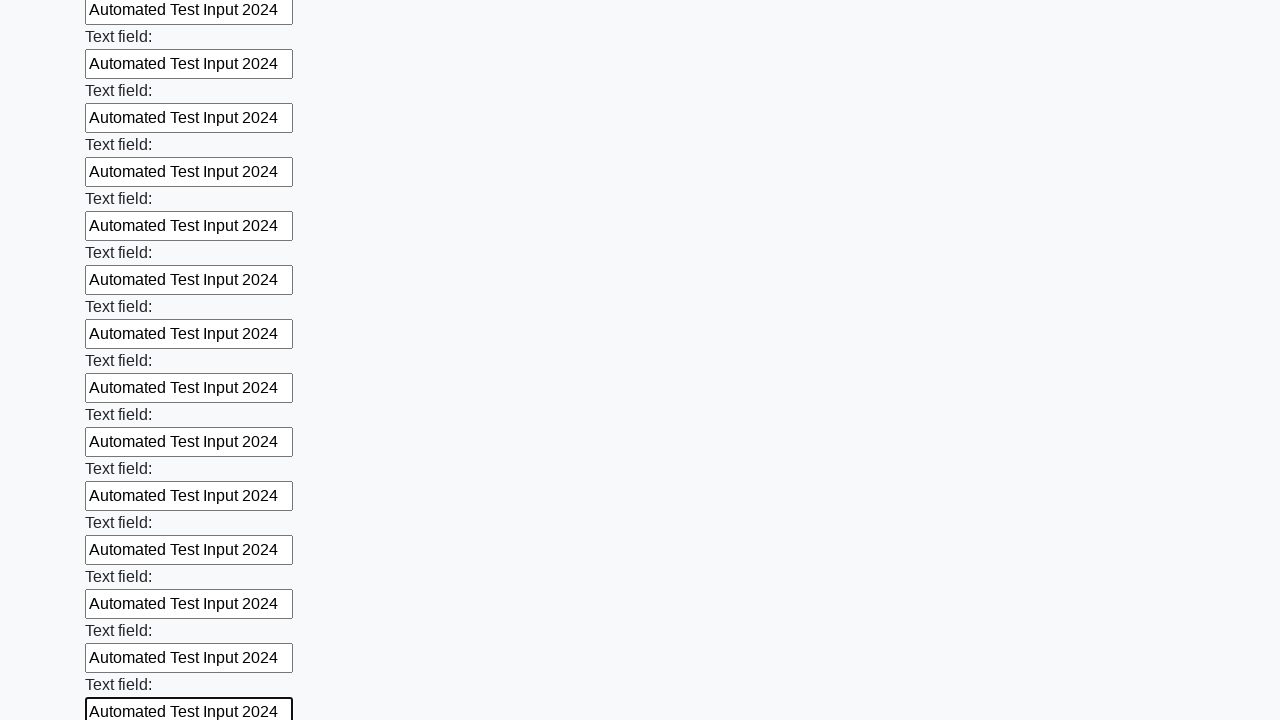

Filled input field with 'Automated Test Input 2024' on input >> nth=70
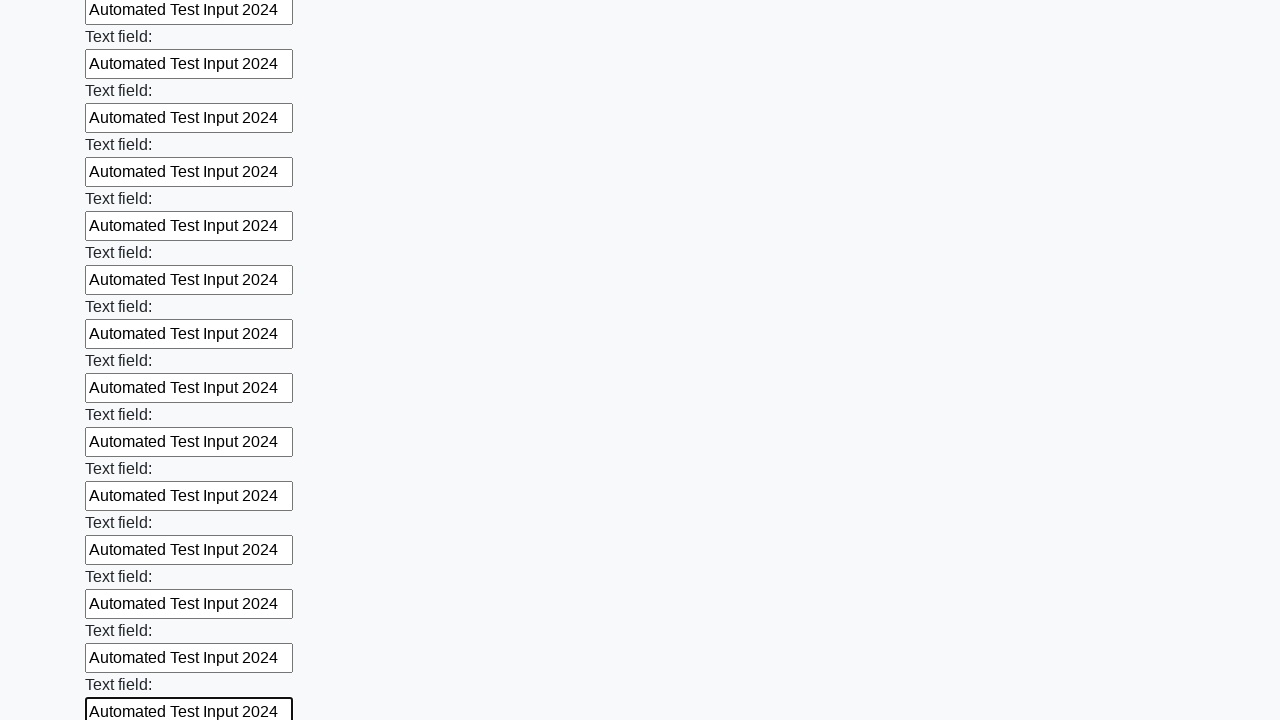

Filled input field with 'Automated Test Input 2024' on input >> nth=71
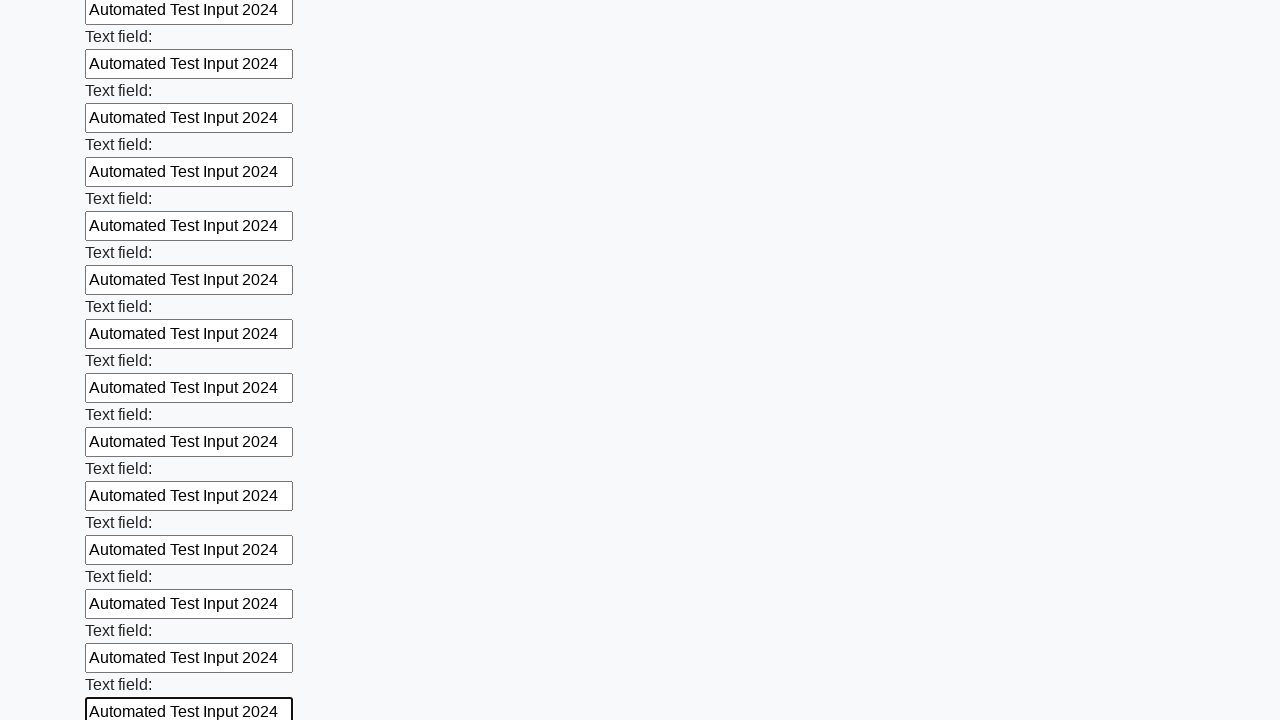

Filled input field with 'Automated Test Input 2024' on input >> nth=72
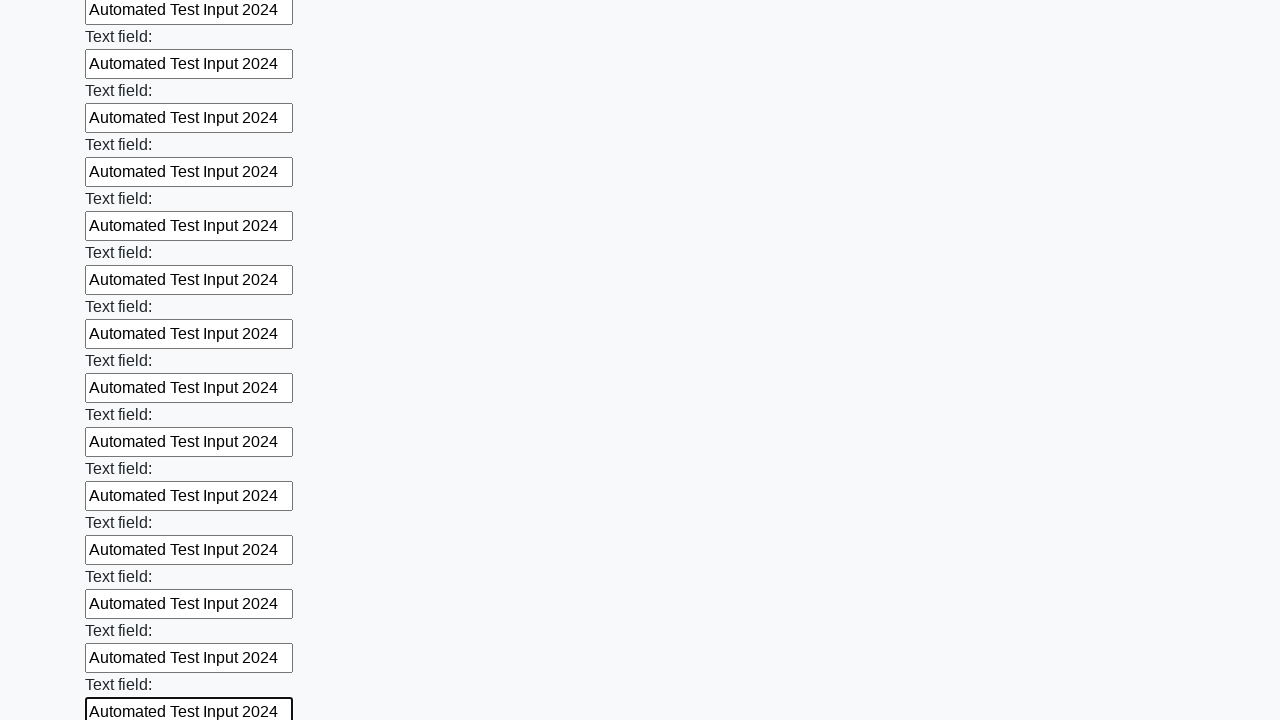

Filled input field with 'Automated Test Input 2024' on input >> nth=73
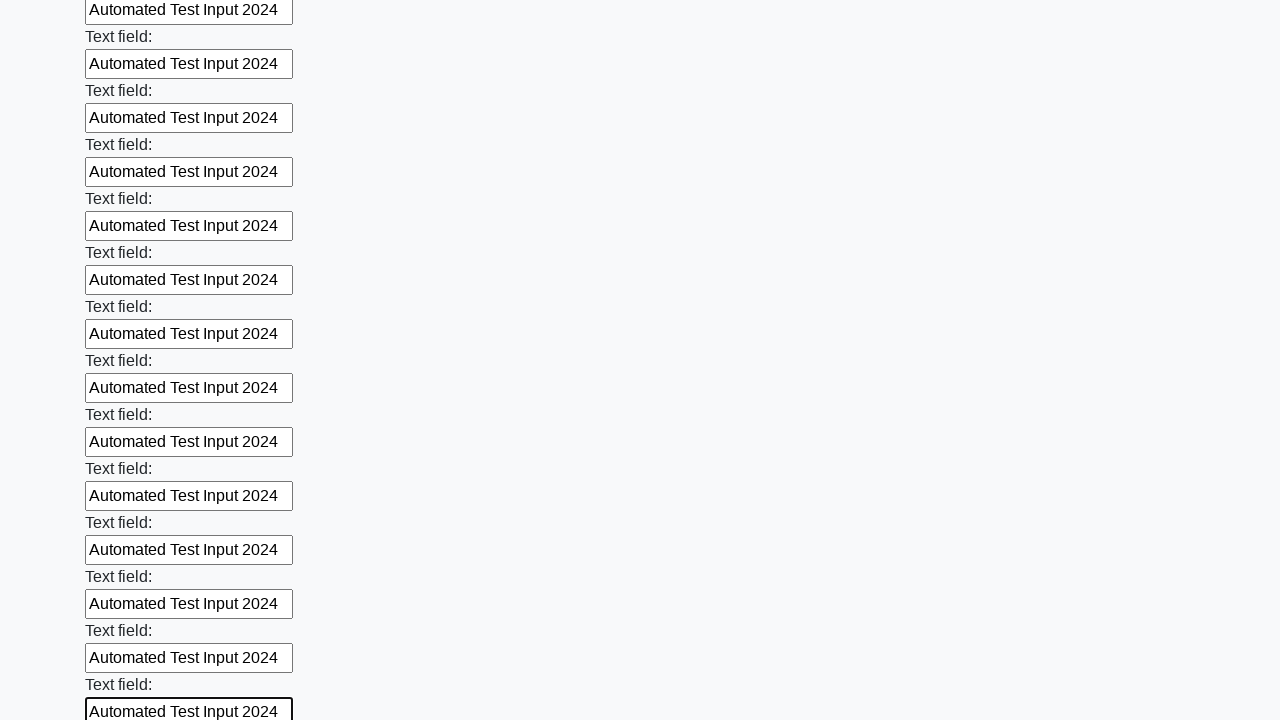

Filled input field with 'Automated Test Input 2024' on input >> nth=74
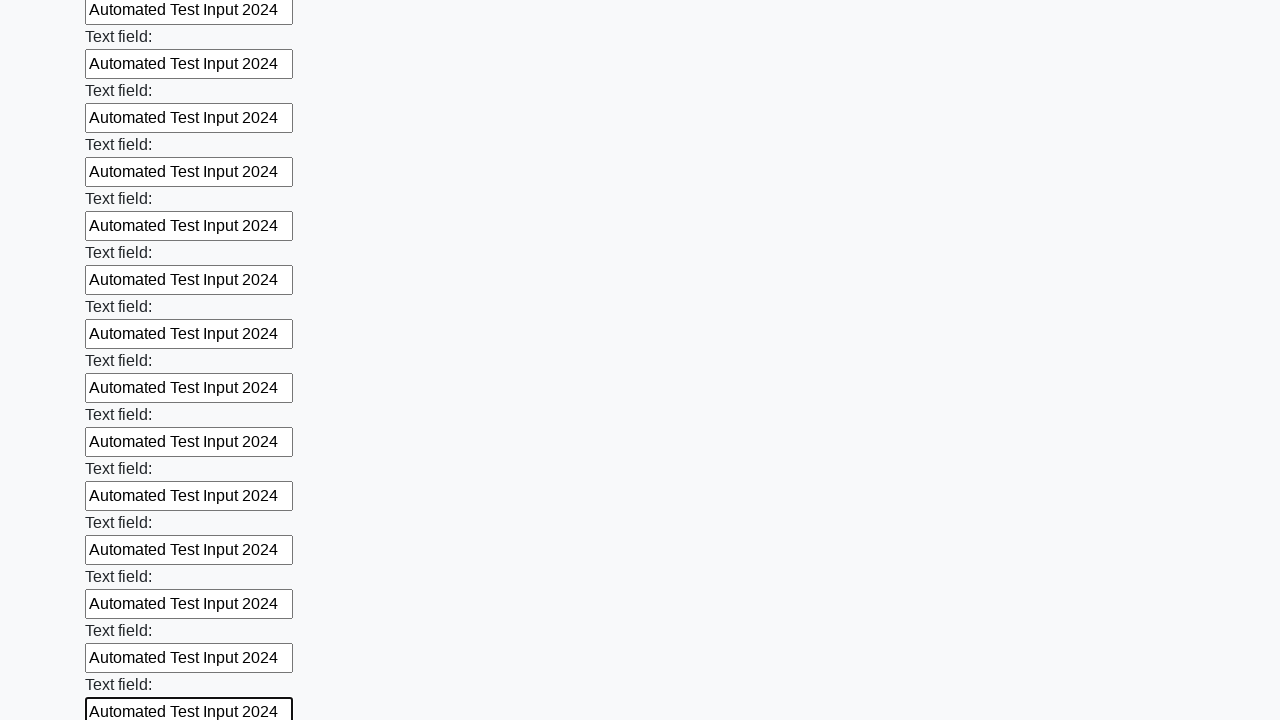

Filled input field with 'Automated Test Input 2024' on input >> nth=75
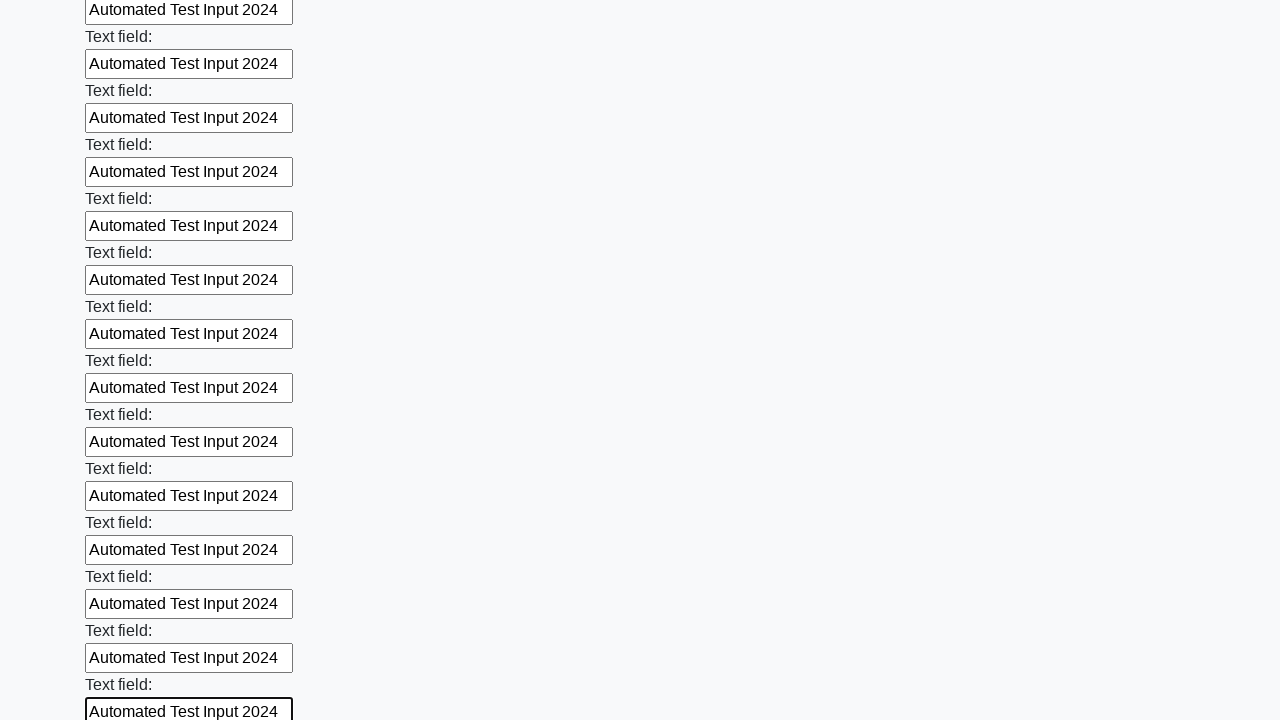

Filled input field with 'Automated Test Input 2024' on input >> nth=76
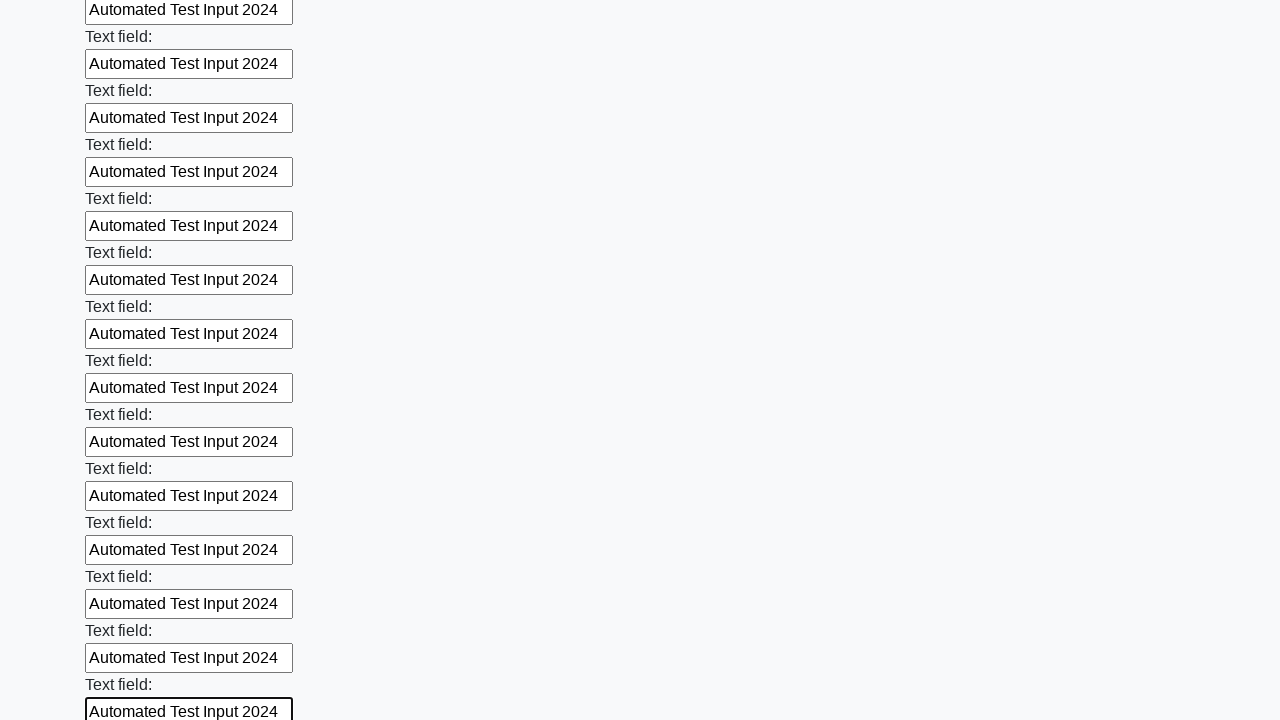

Filled input field with 'Automated Test Input 2024' on input >> nth=77
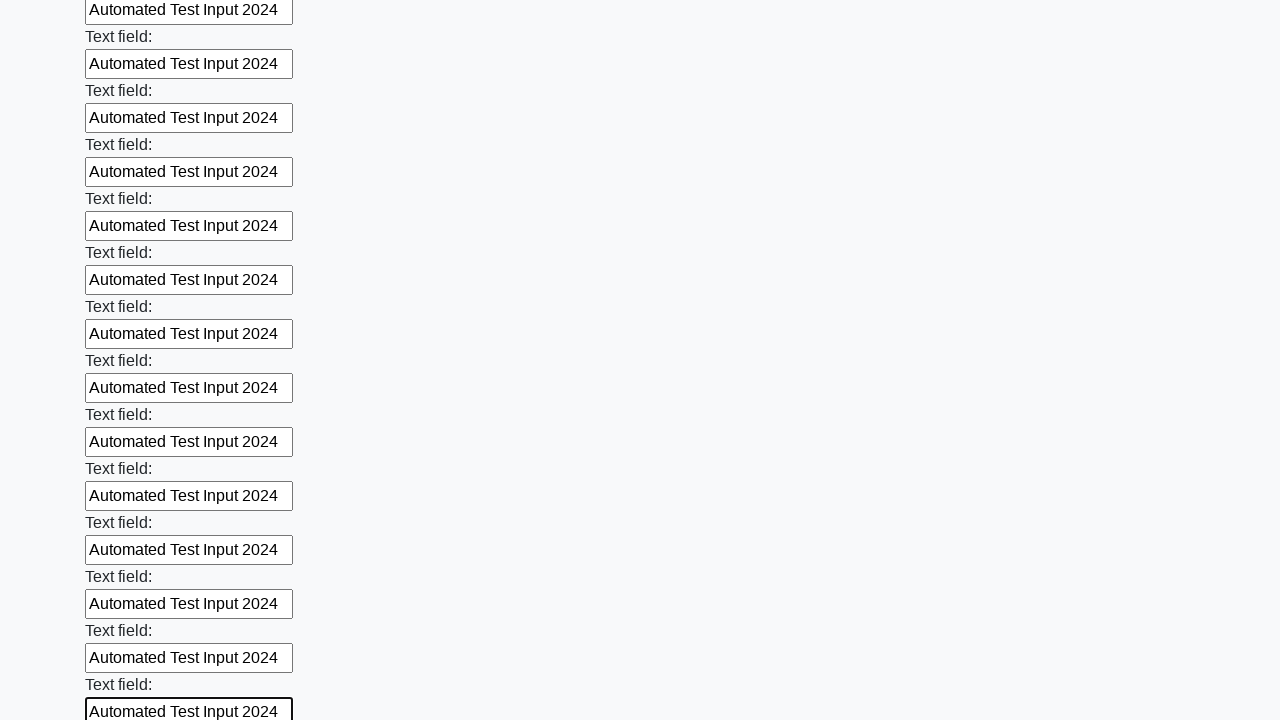

Filled input field with 'Automated Test Input 2024' on input >> nth=78
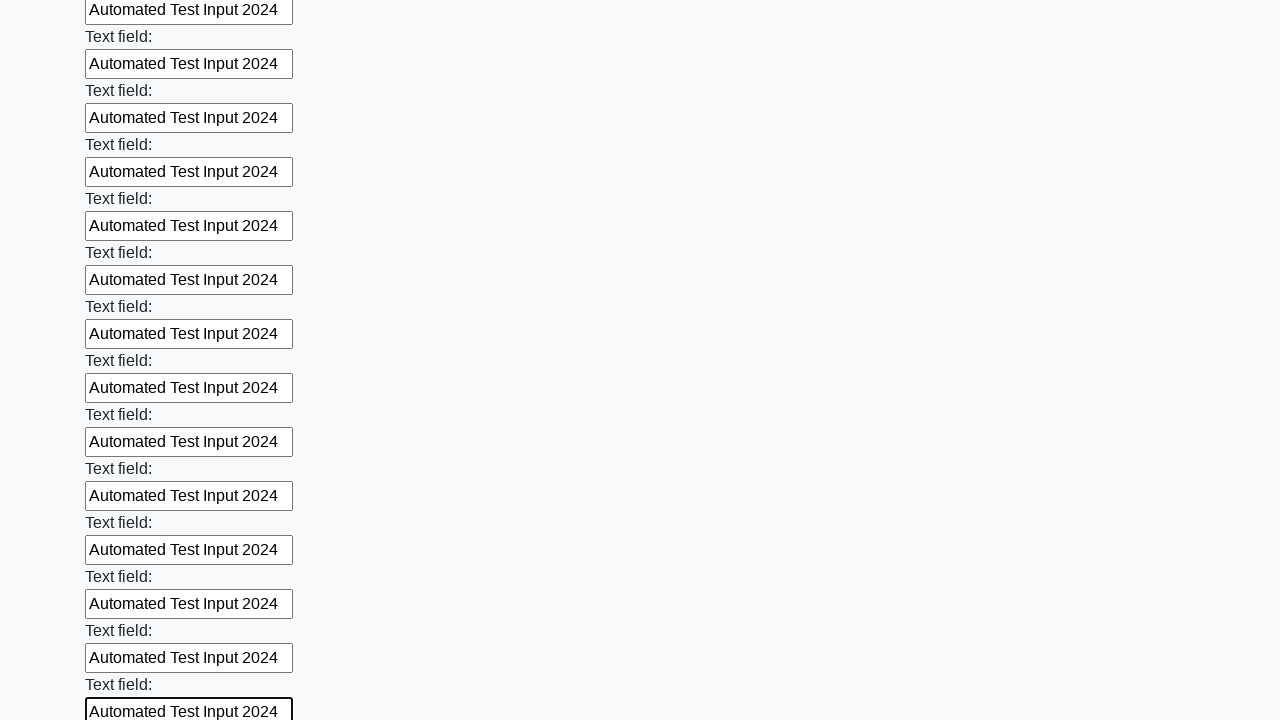

Filled input field with 'Automated Test Input 2024' on input >> nth=79
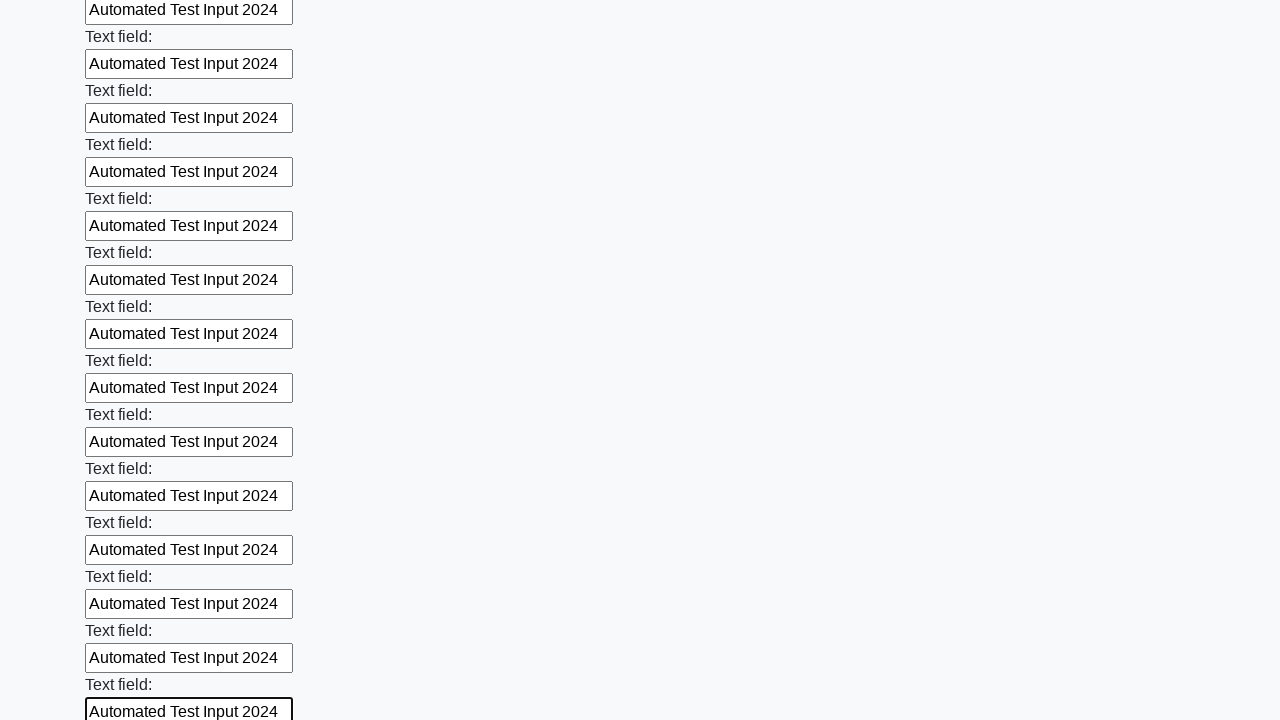

Filled input field with 'Automated Test Input 2024' on input >> nth=80
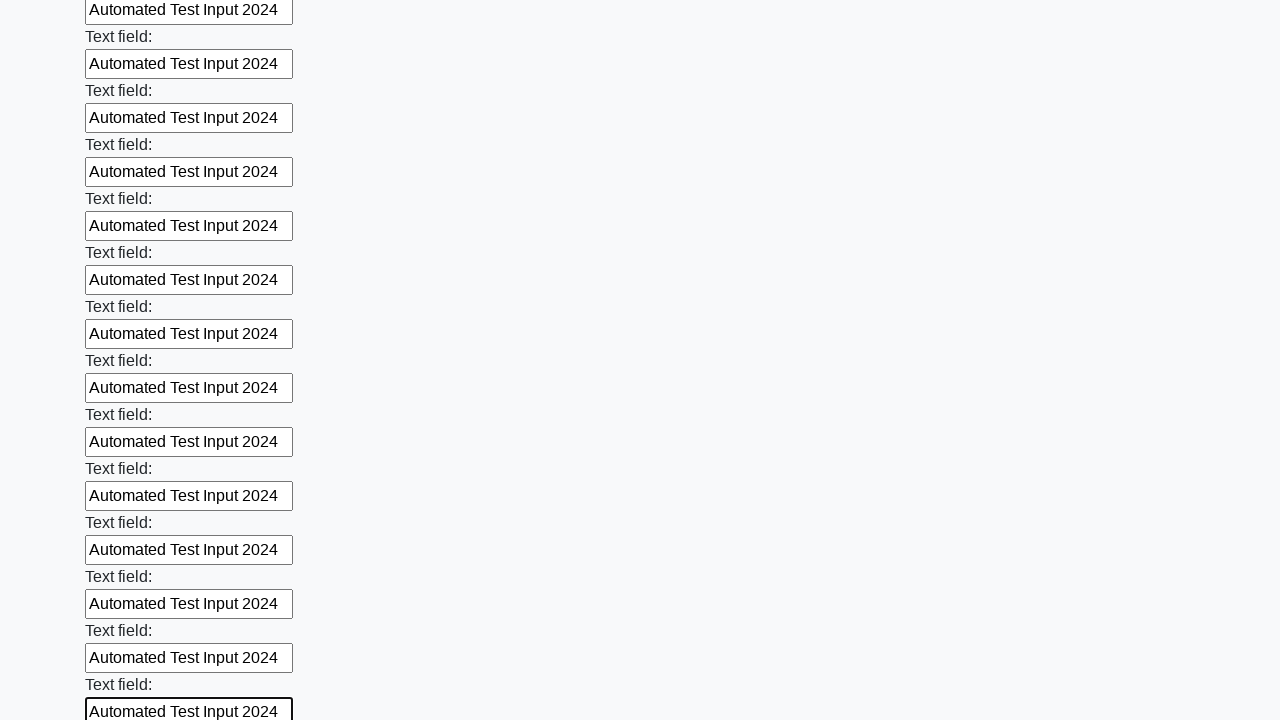

Filled input field with 'Automated Test Input 2024' on input >> nth=81
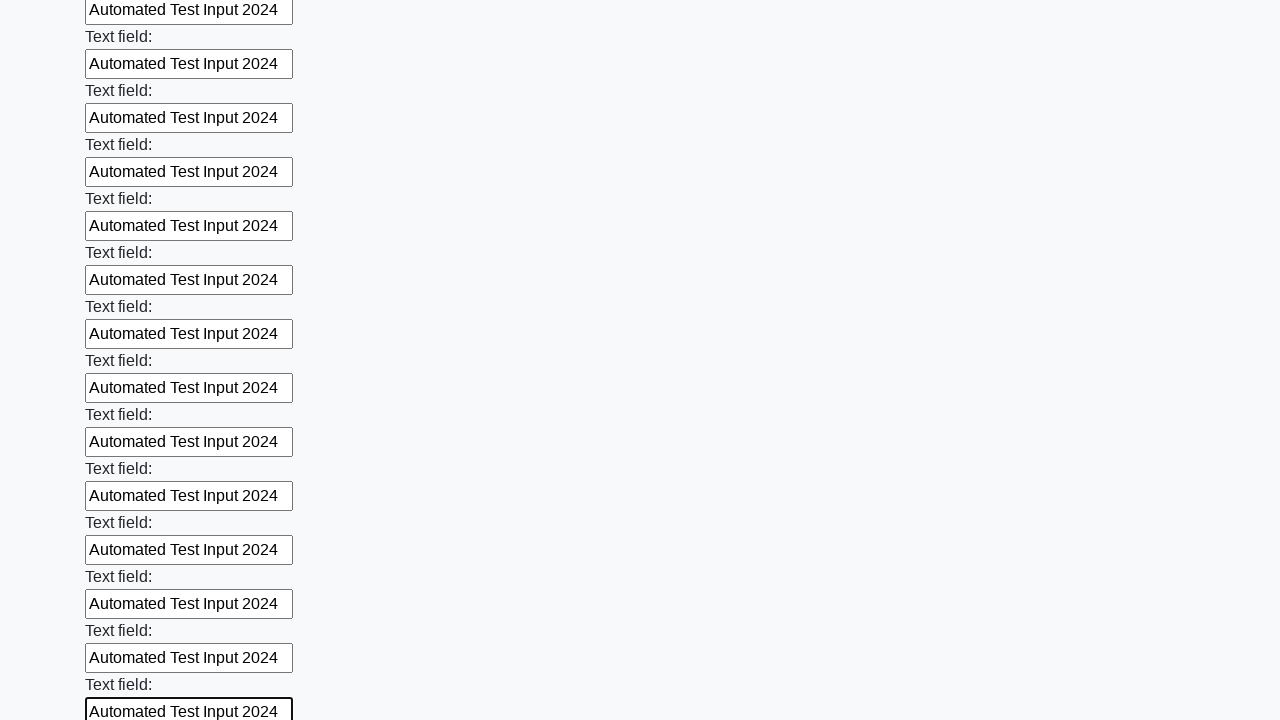

Filled input field with 'Automated Test Input 2024' on input >> nth=82
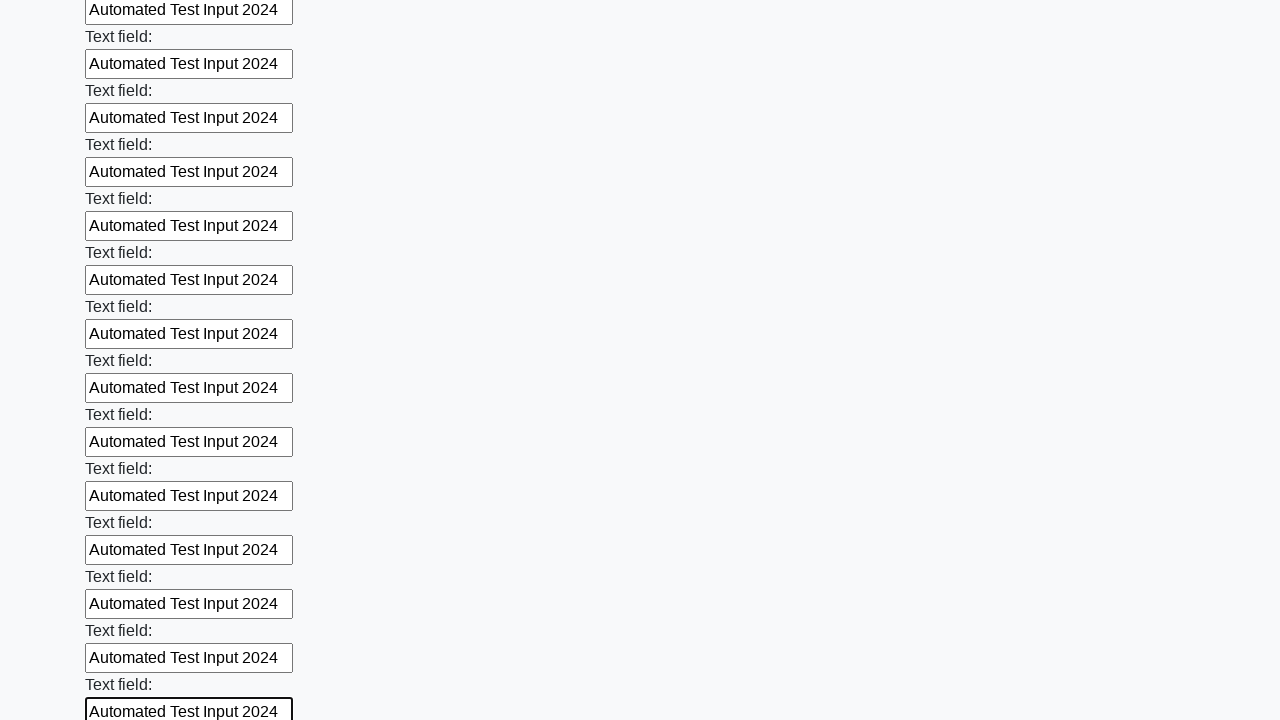

Filled input field with 'Automated Test Input 2024' on input >> nth=83
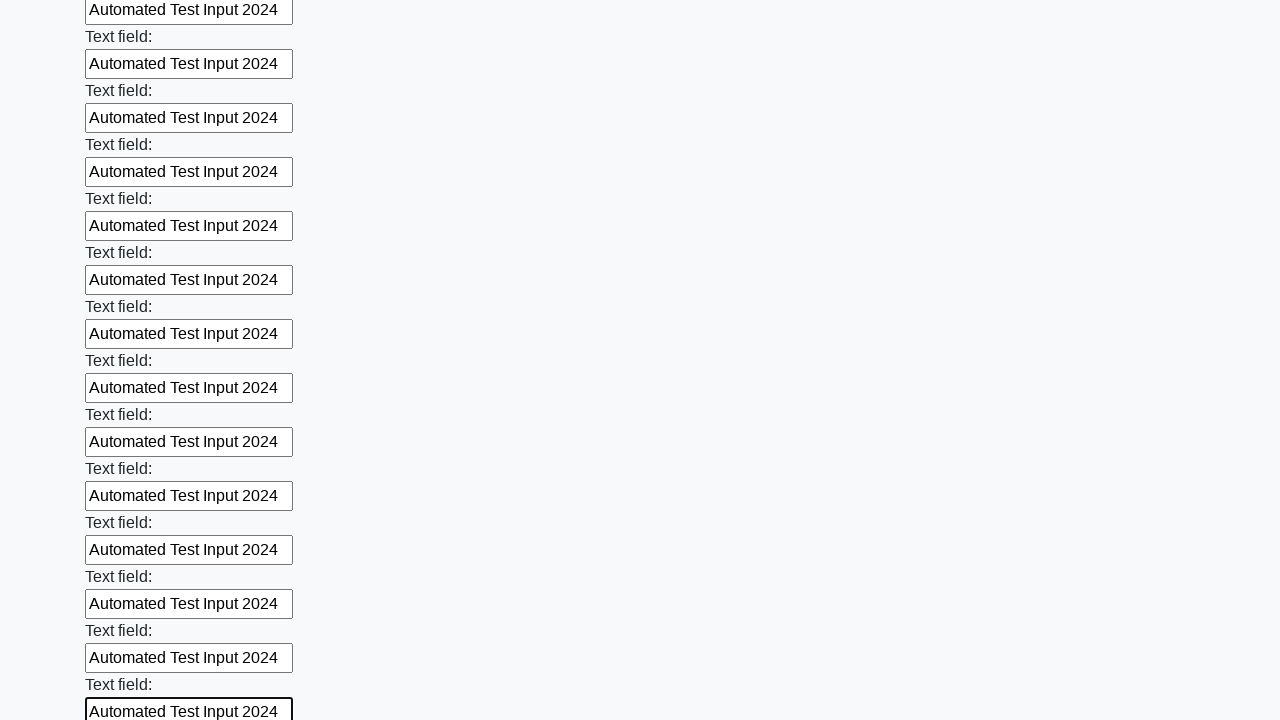

Filled input field with 'Automated Test Input 2024' on input >> nth=84
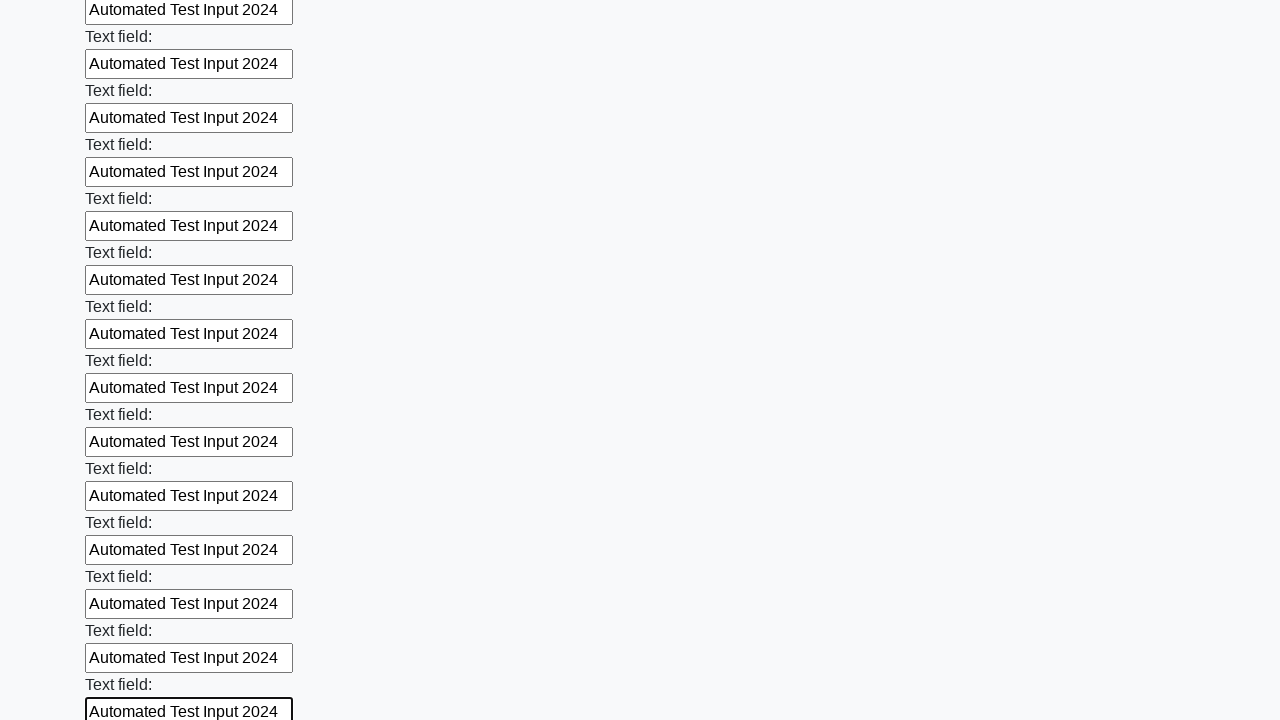

Filled input field with 'Automated Test Input 2024' on input >> nth=85
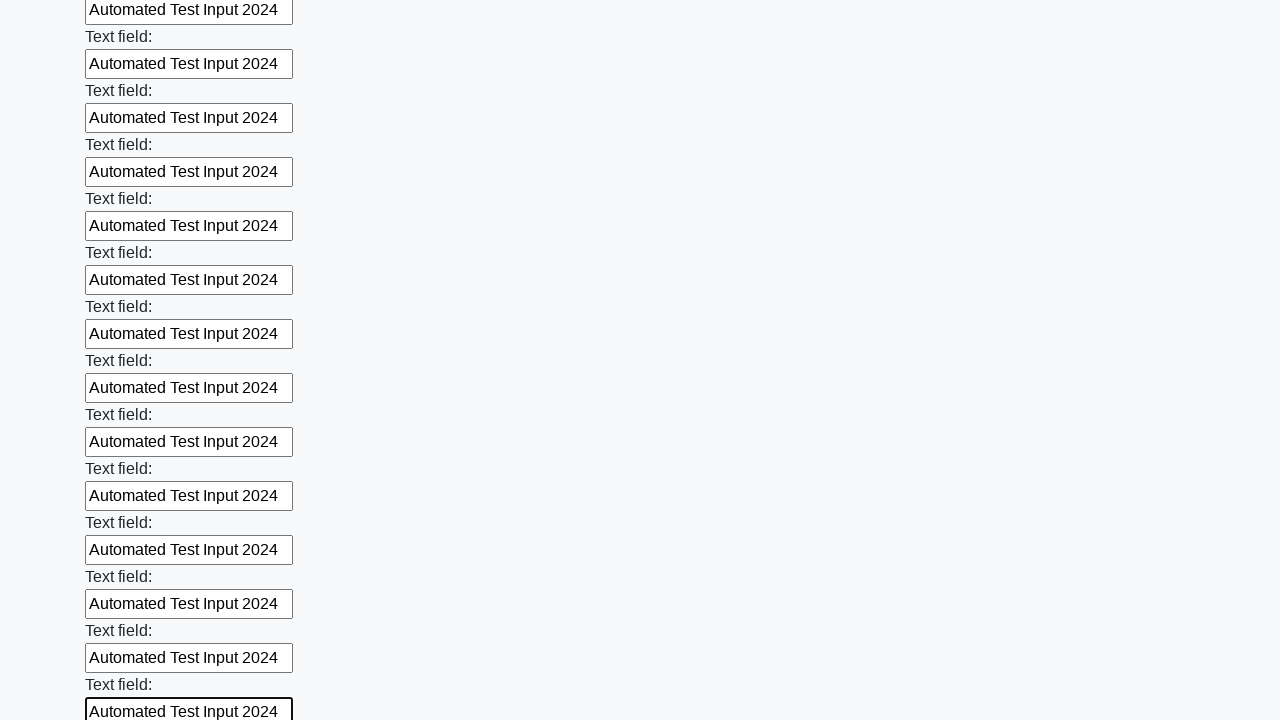

Filled input field with 'Automated Test Input 2024' on input >> nth=86
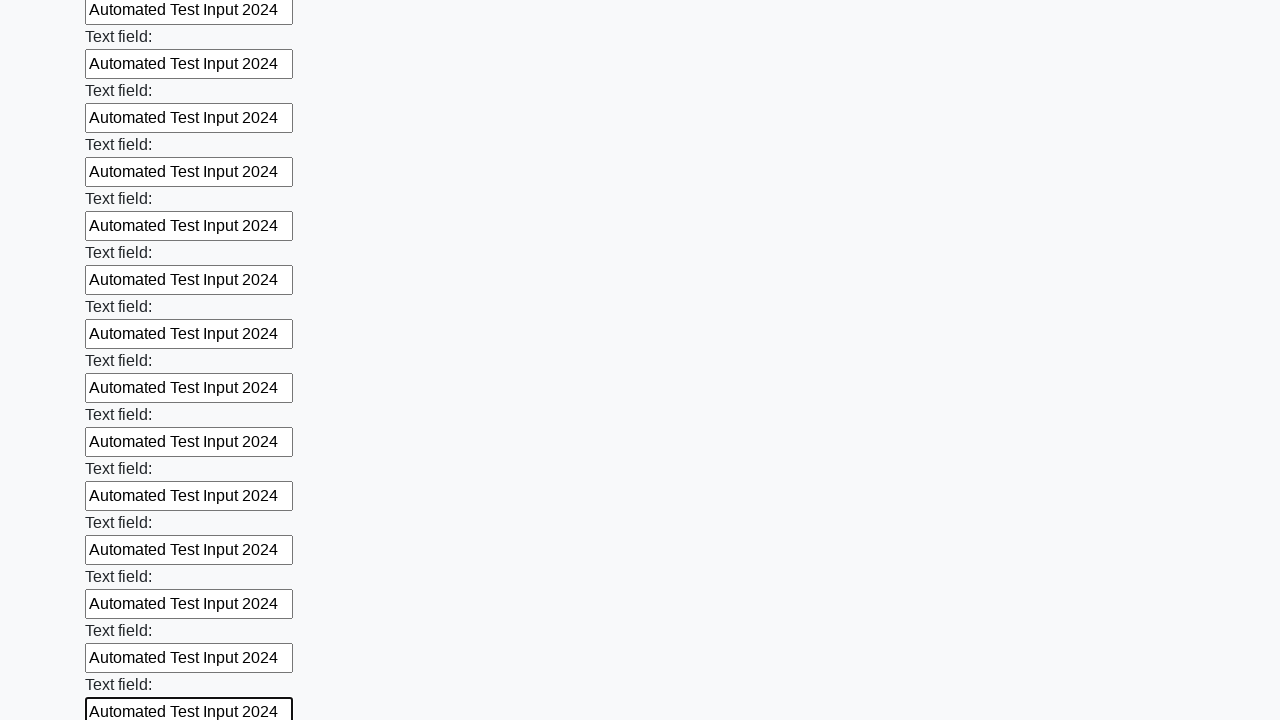

Filled input field with 'Automated Test Input 2024' on input >> nth=87
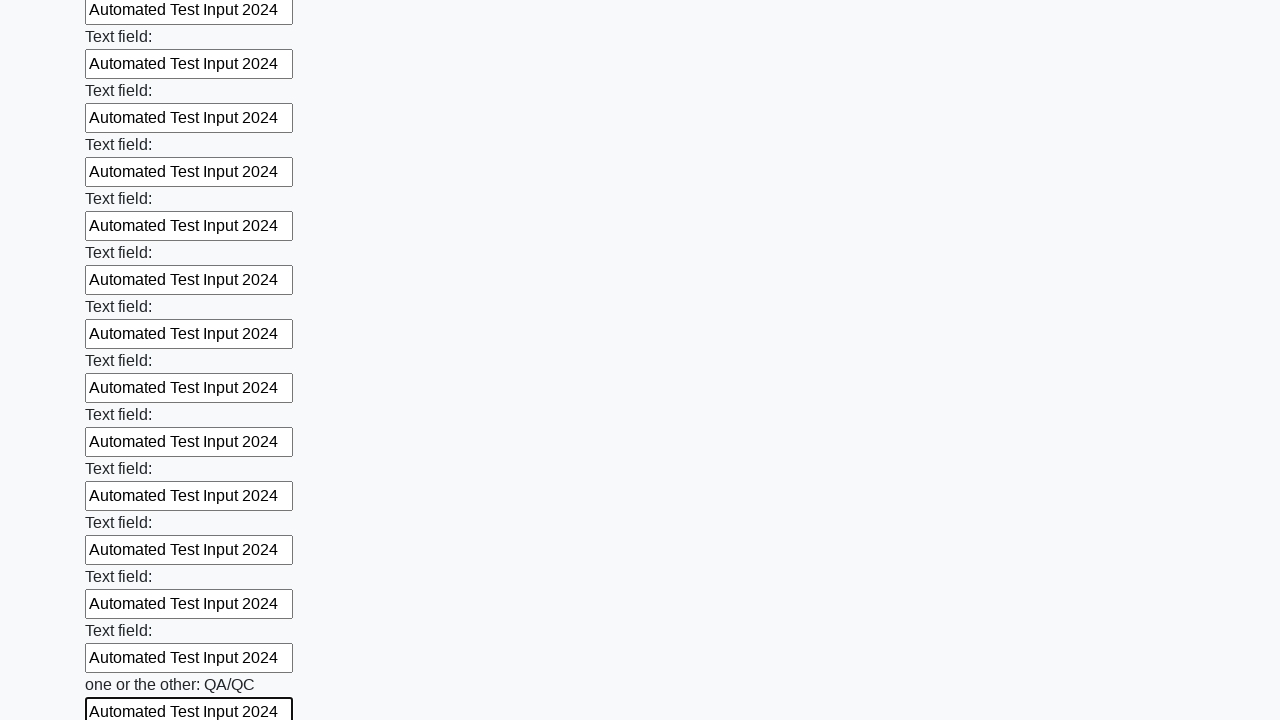

Filled input field with 'Automated Test Input 2024' on input >> nth=88
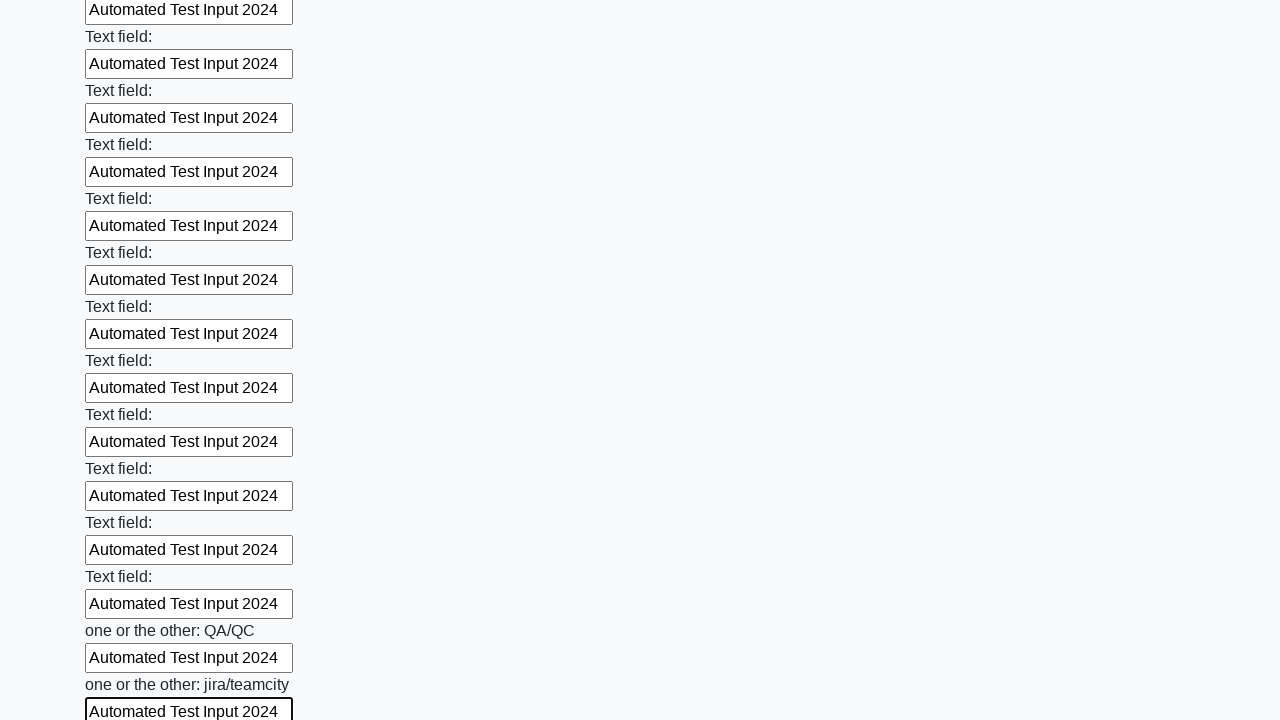

Filled input field with 'Automated Test Input 2024' on input >> nth=89
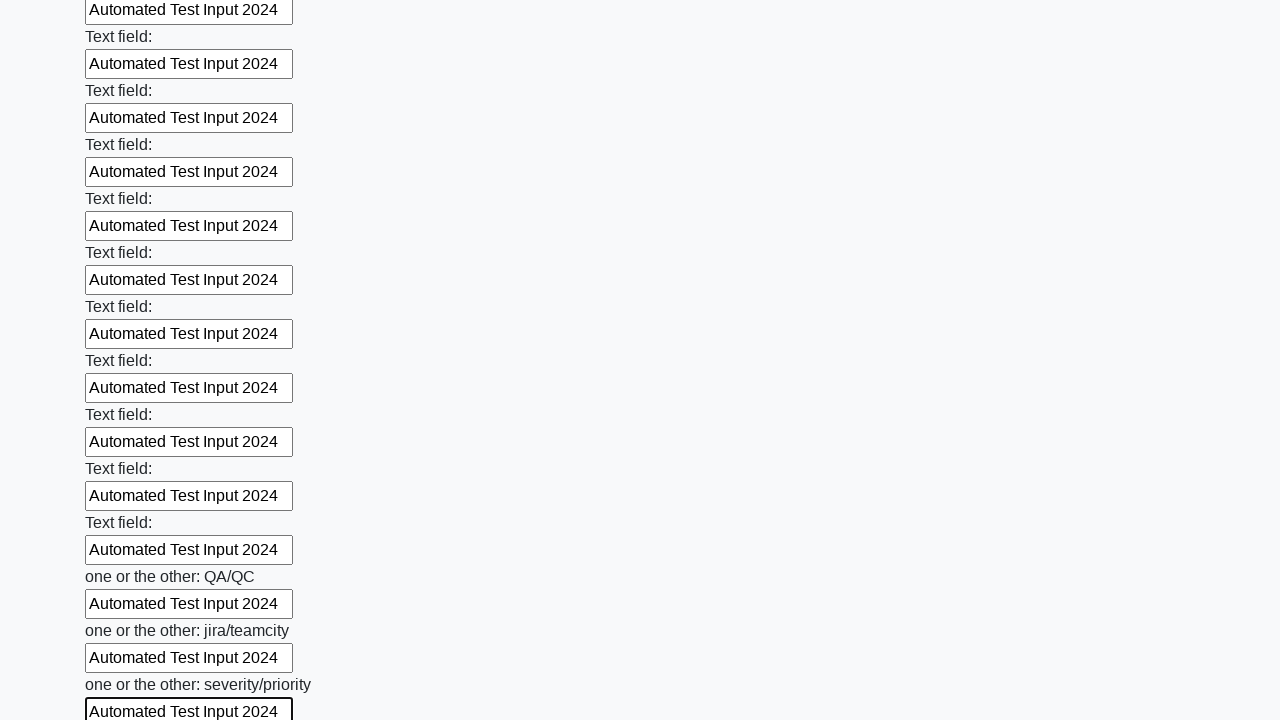

Filled input field with 'Automated Test Input 2024' on input >> nth=90
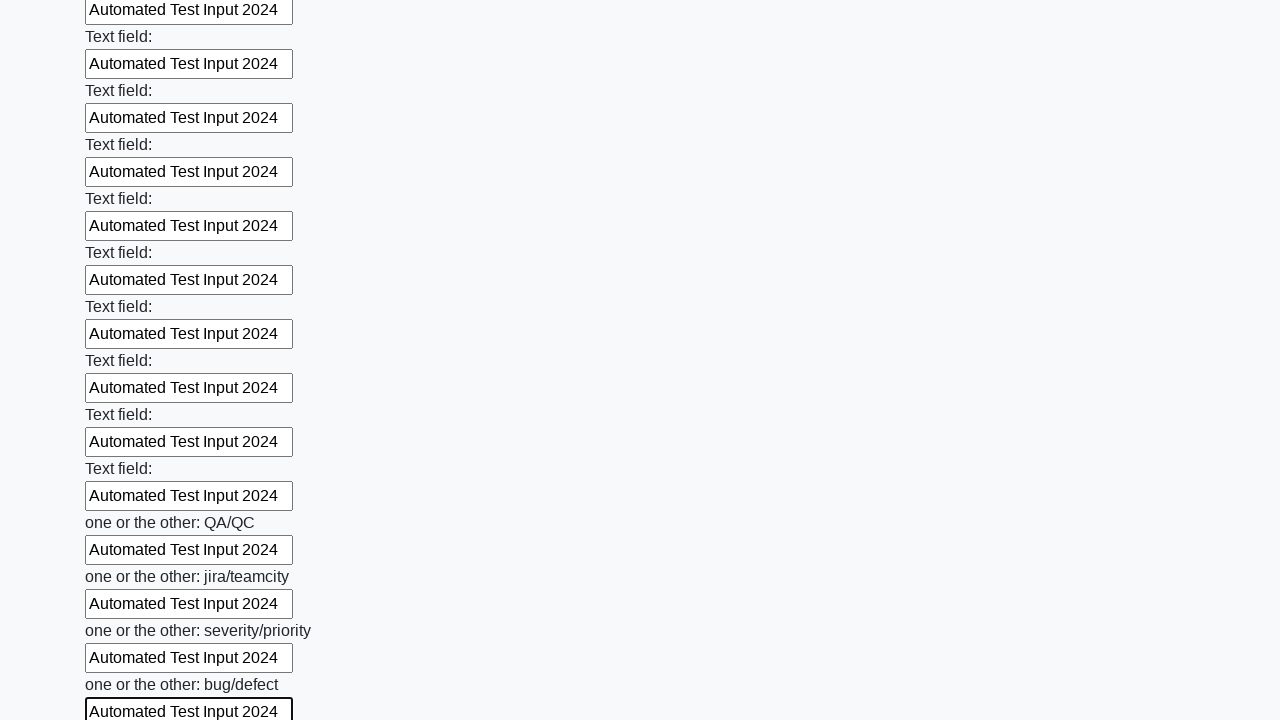

Filled input field with 'Automated Test Input 2024' on input >> nth=91
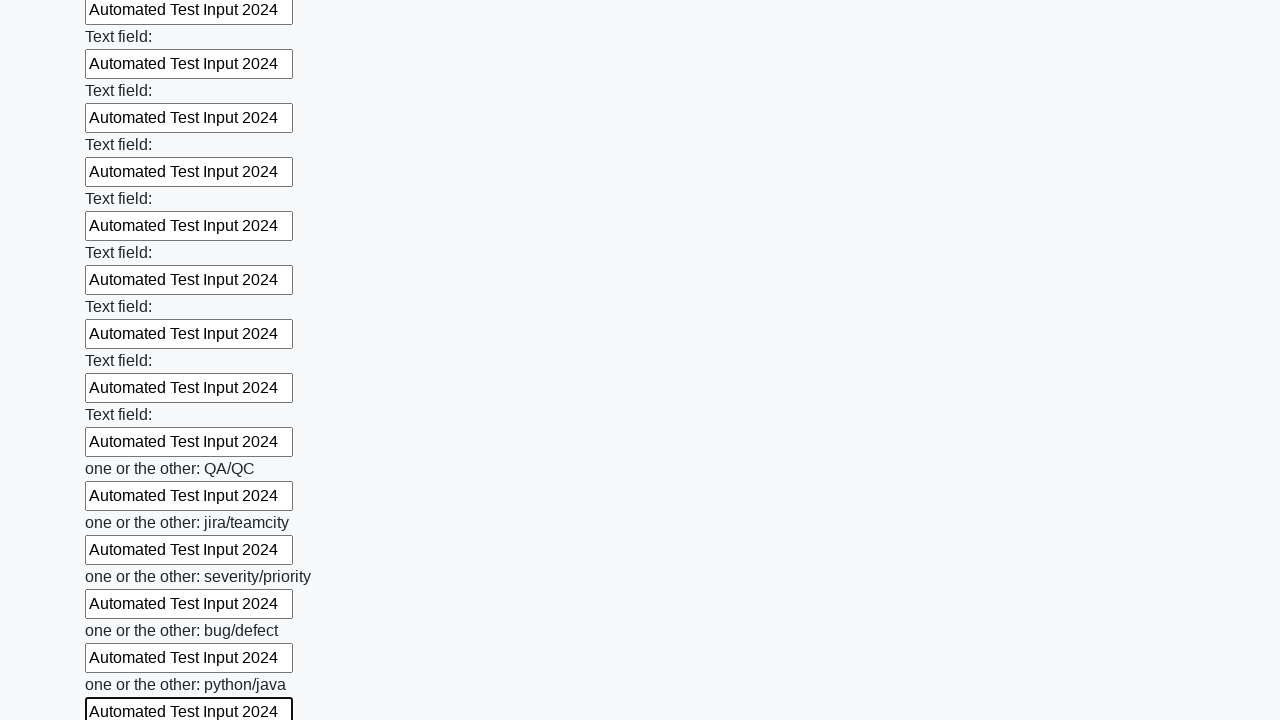

Filled input field with 'Automated Test Input 2024' on input >> nth=92
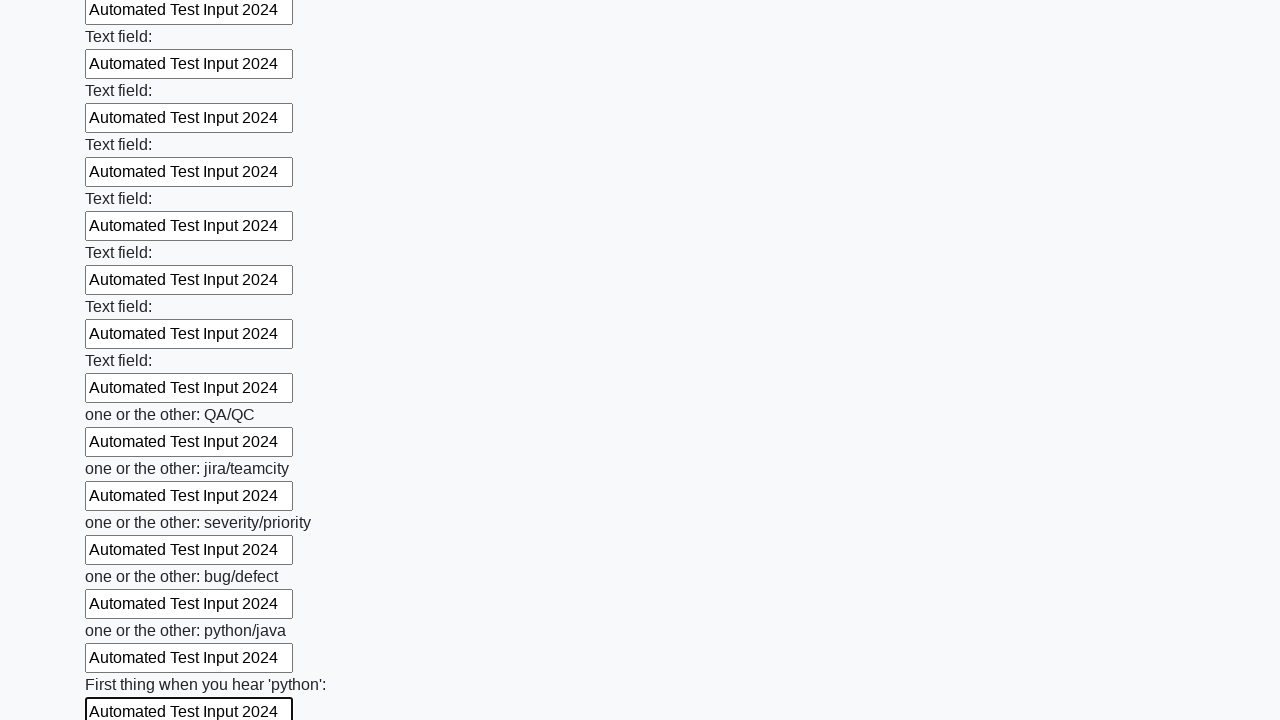

Filled input field with 'Automated Test Input 2024' on input >> nth=93
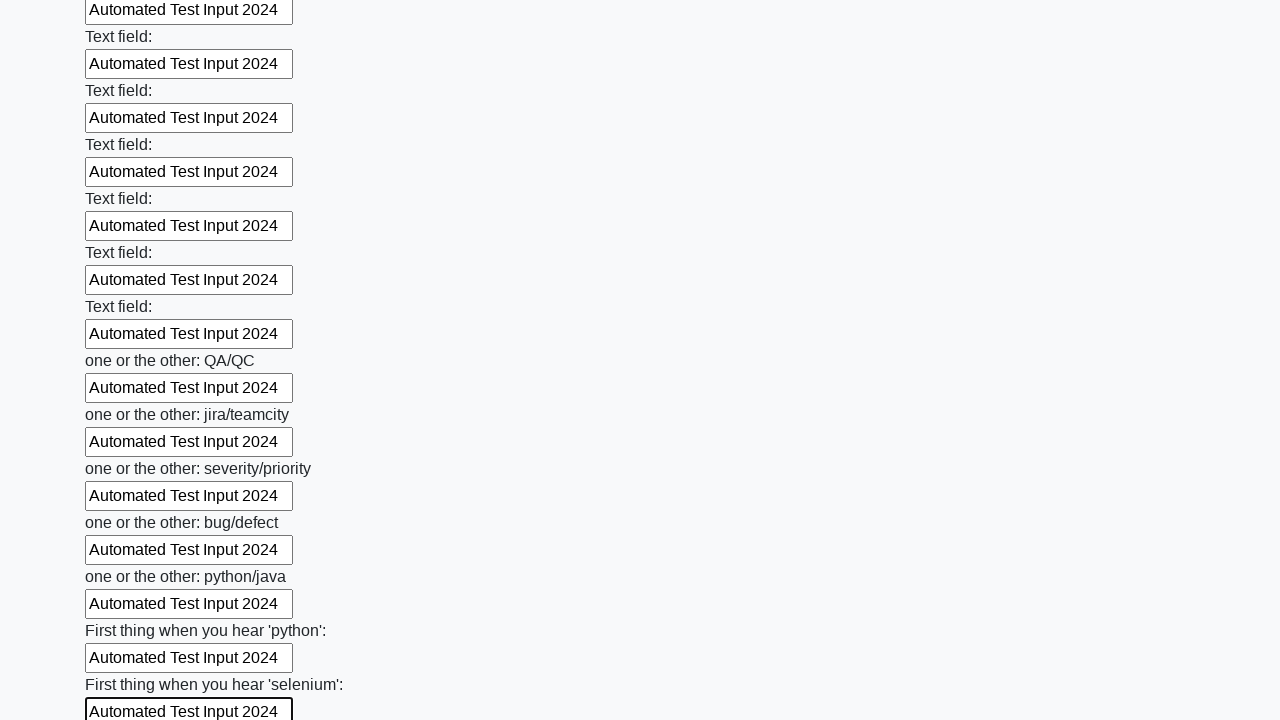

Filled input field with 'Automated Test Input 2024' on input >> nth=94
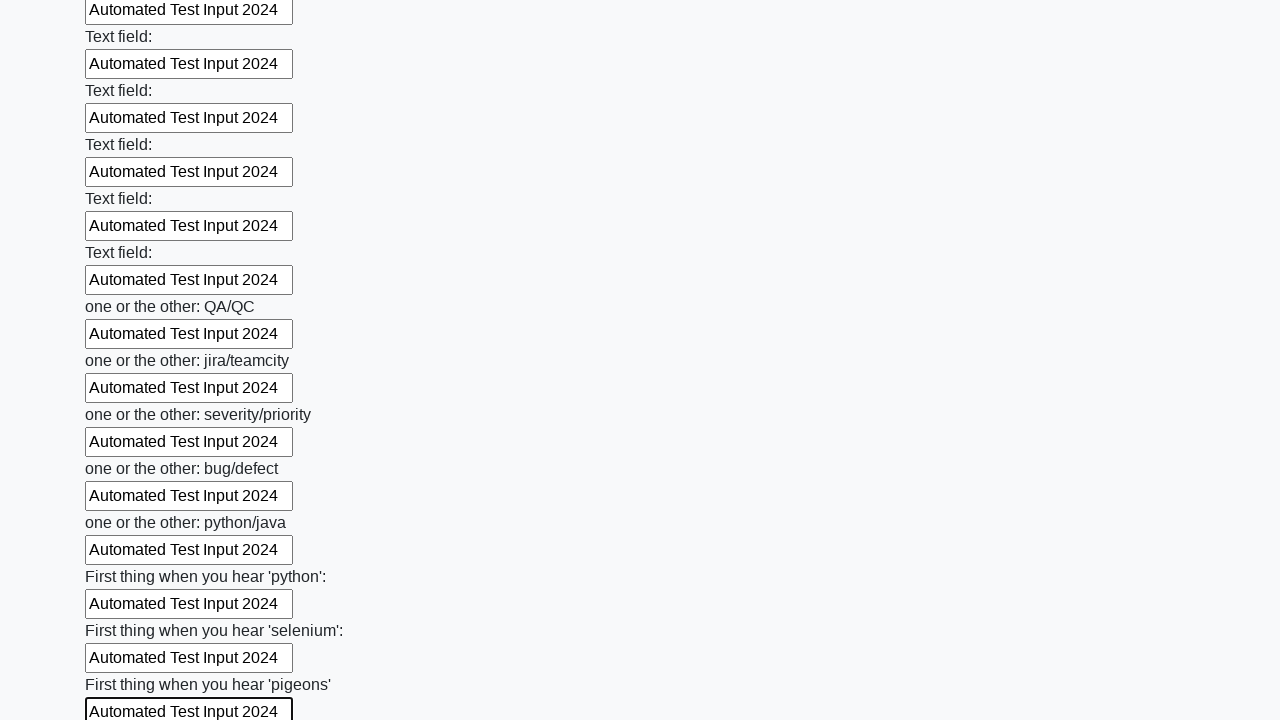

Filled input field with 'Automated Test Input 2024' on input >> nth=95
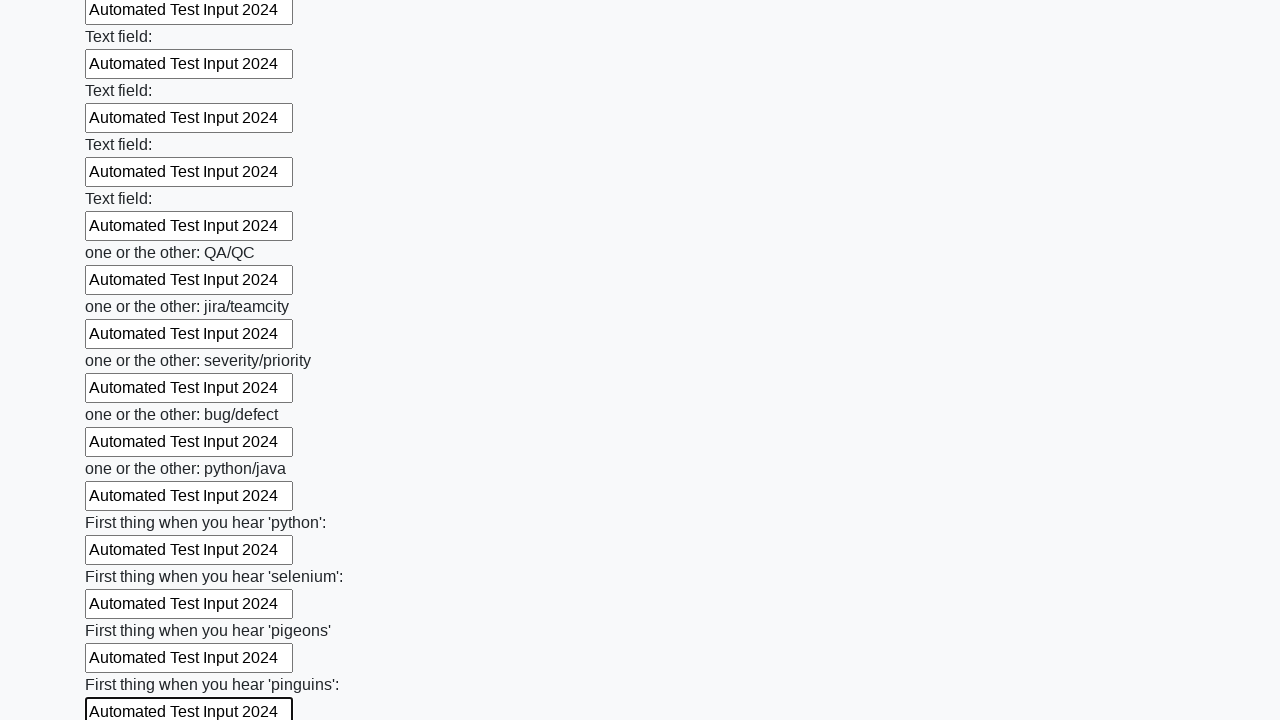

Filled input field with 'Automated Test Input 2024' on input >> nth=96
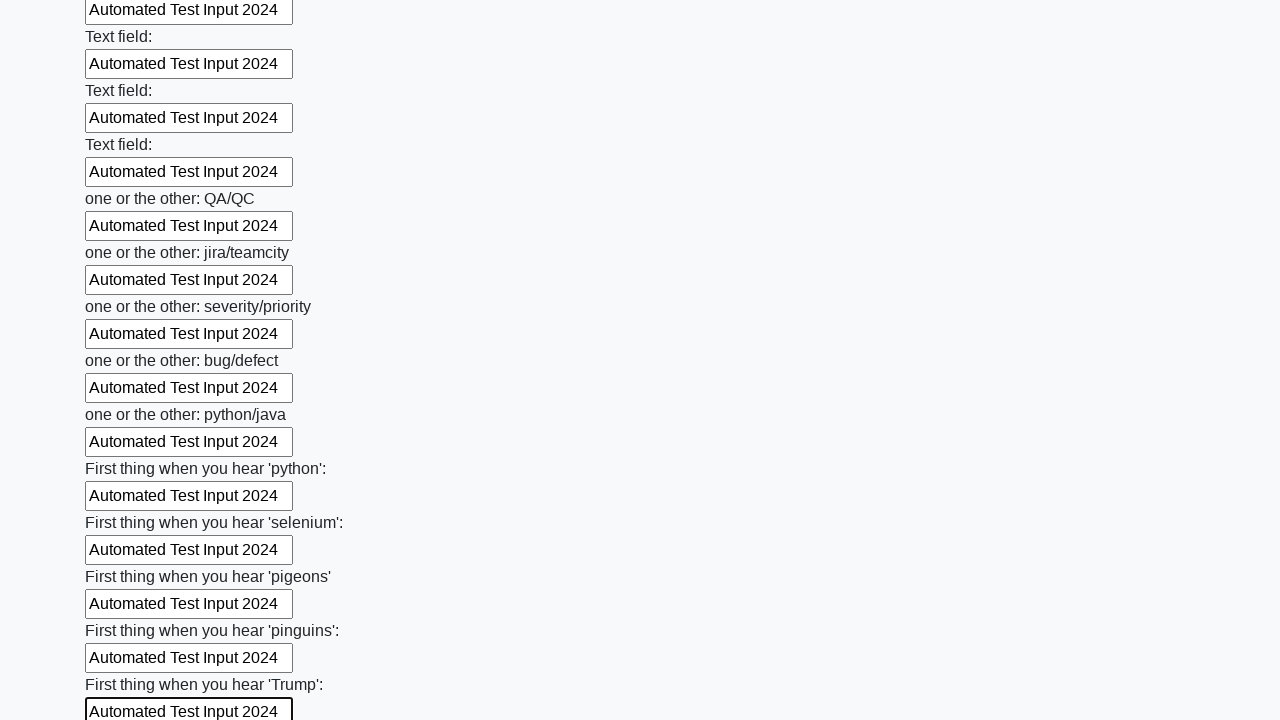

Filled input field with 'Automated Test Input 2024' on input >> nth=97
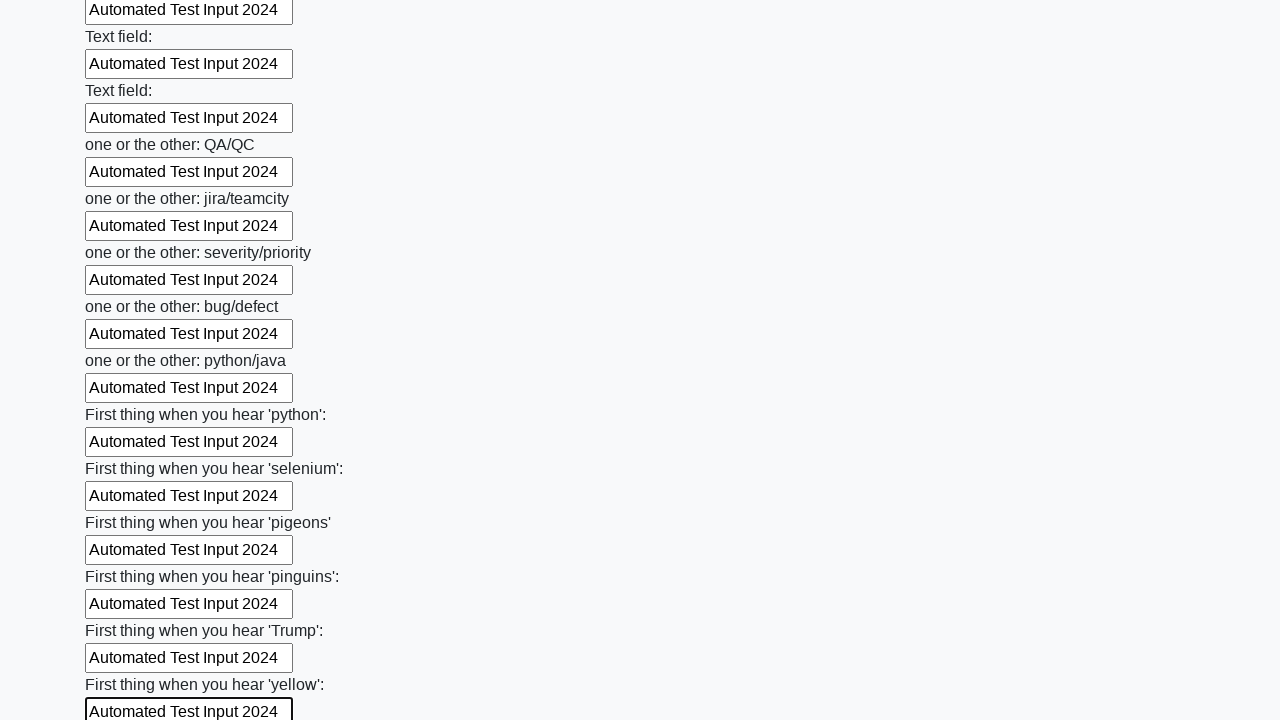

Filled input field with 'Automated Test Input 2024' on input >> nth=98
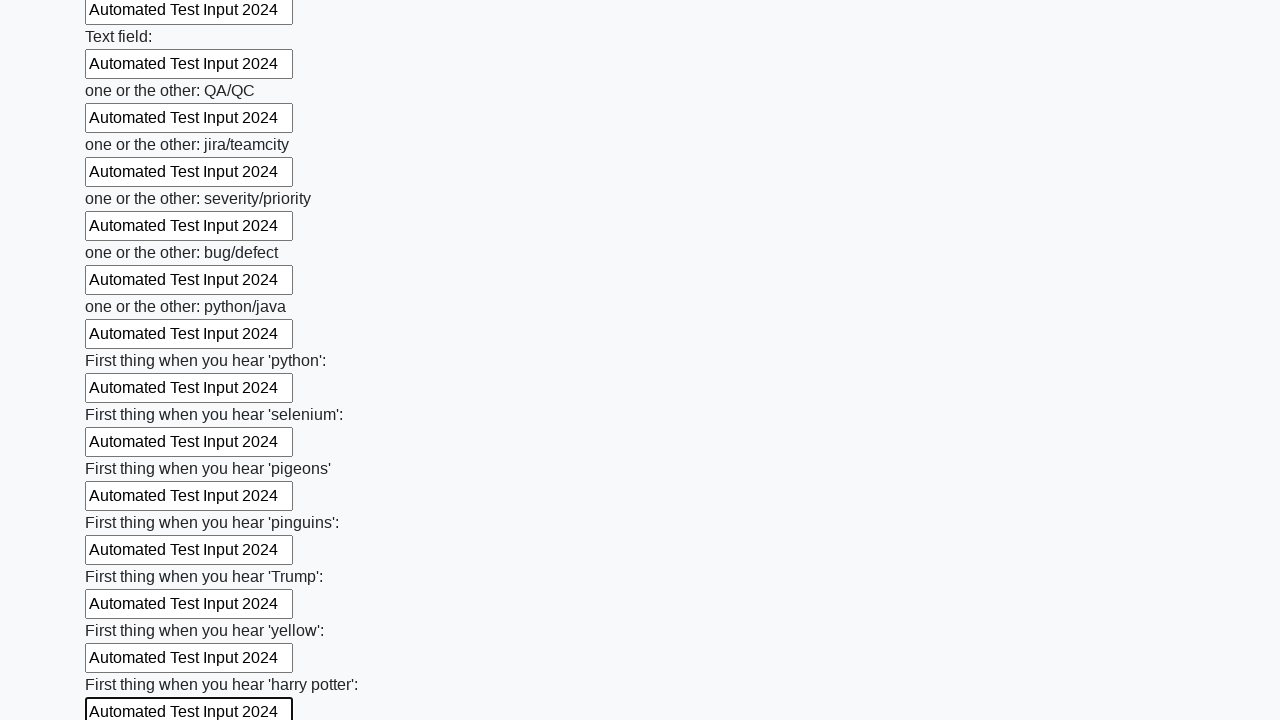

Filled input field with 'Automated Test Input 2024' on input >> nth=99
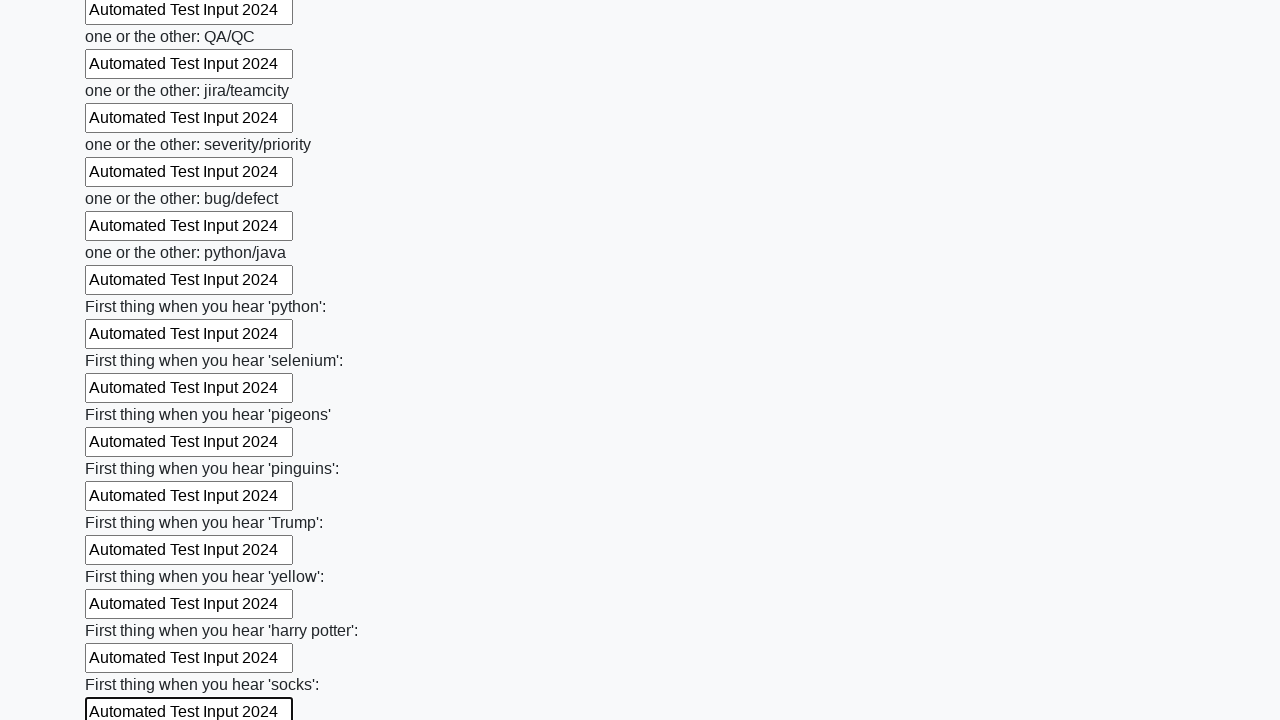

Clicked the submit button at (123, 611) on button.btn
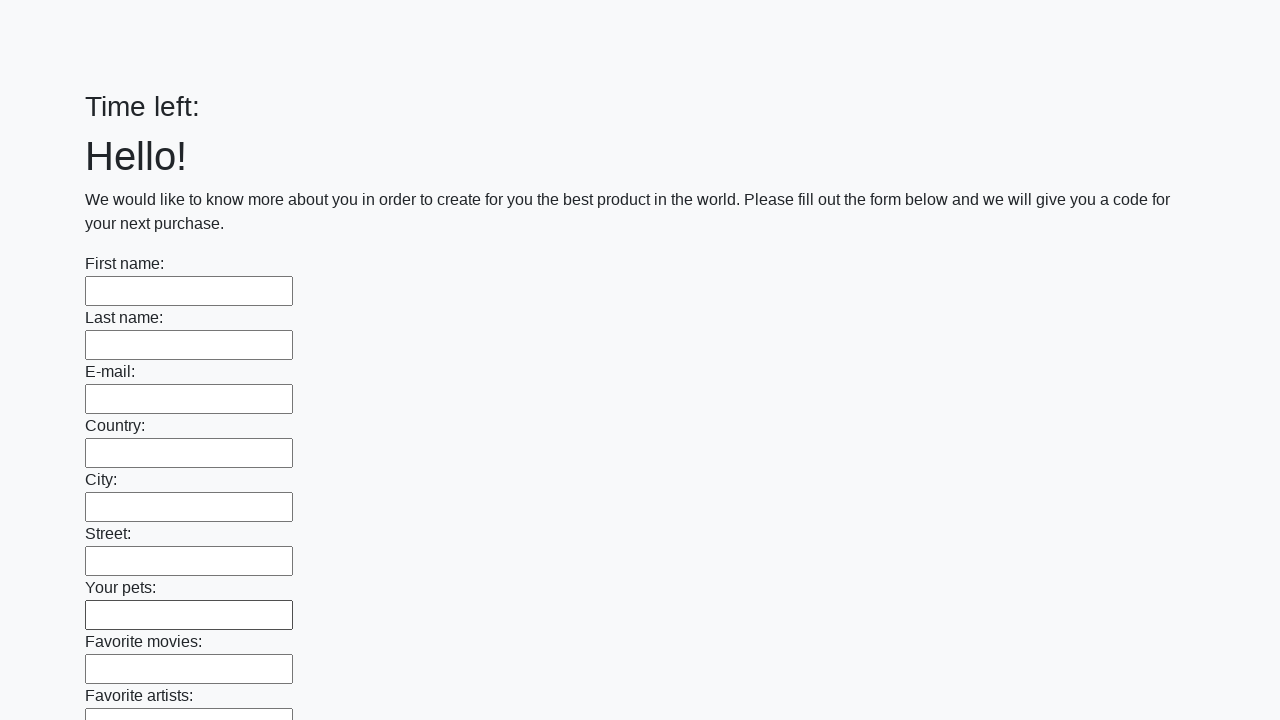

Waited for network idle - form submission completed
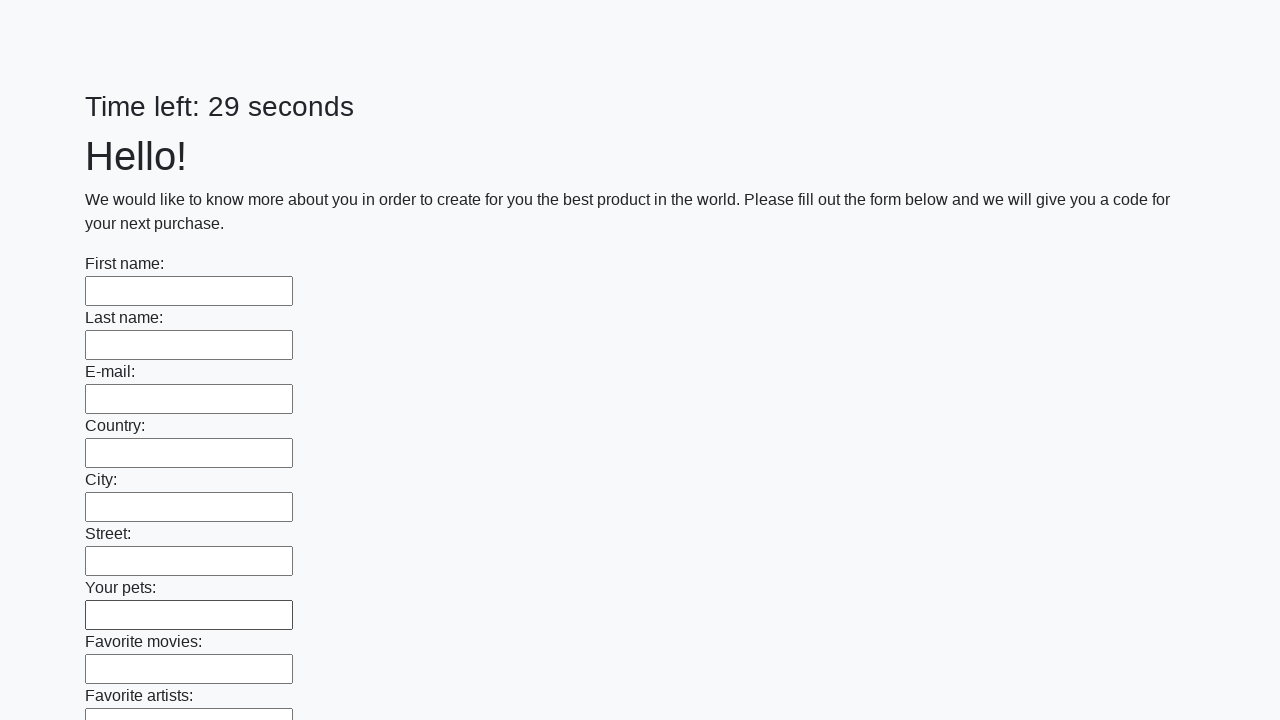

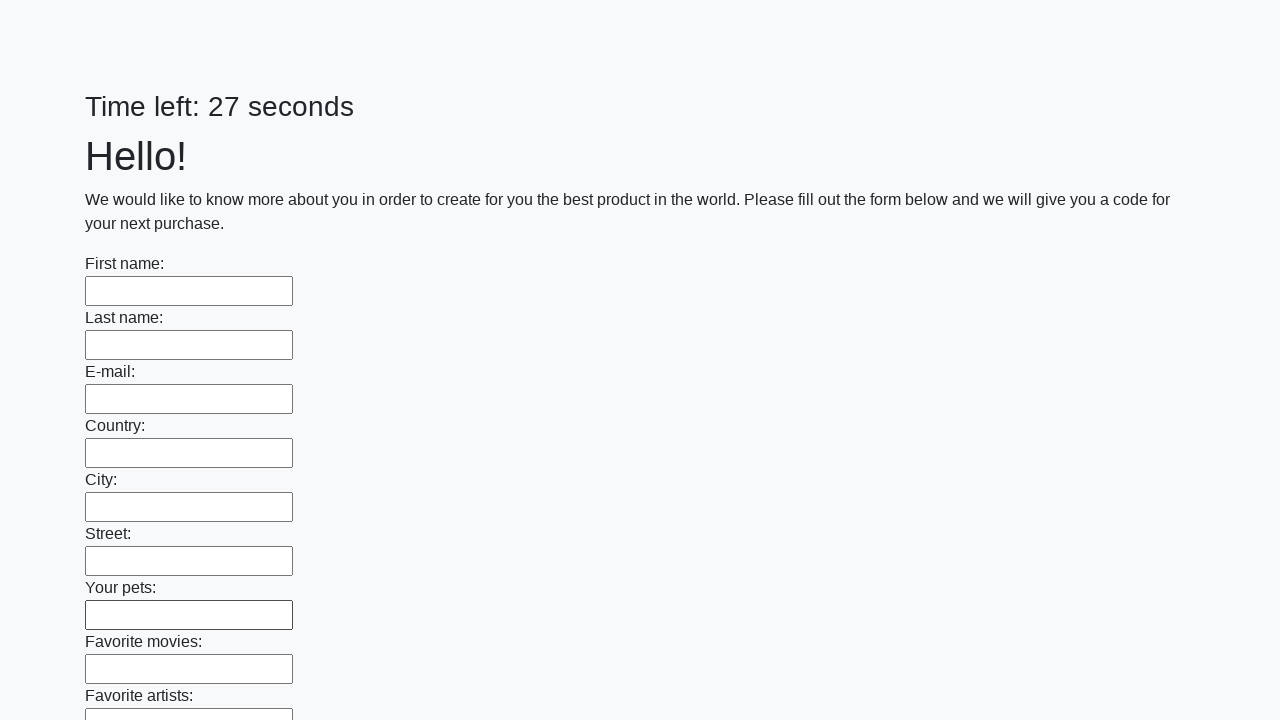